Tests filling out a large form by populating all text input fields with a value and submitting the form by clicking the submit button.

Starting URL: http://suninjuly.github.io/huge_form.html

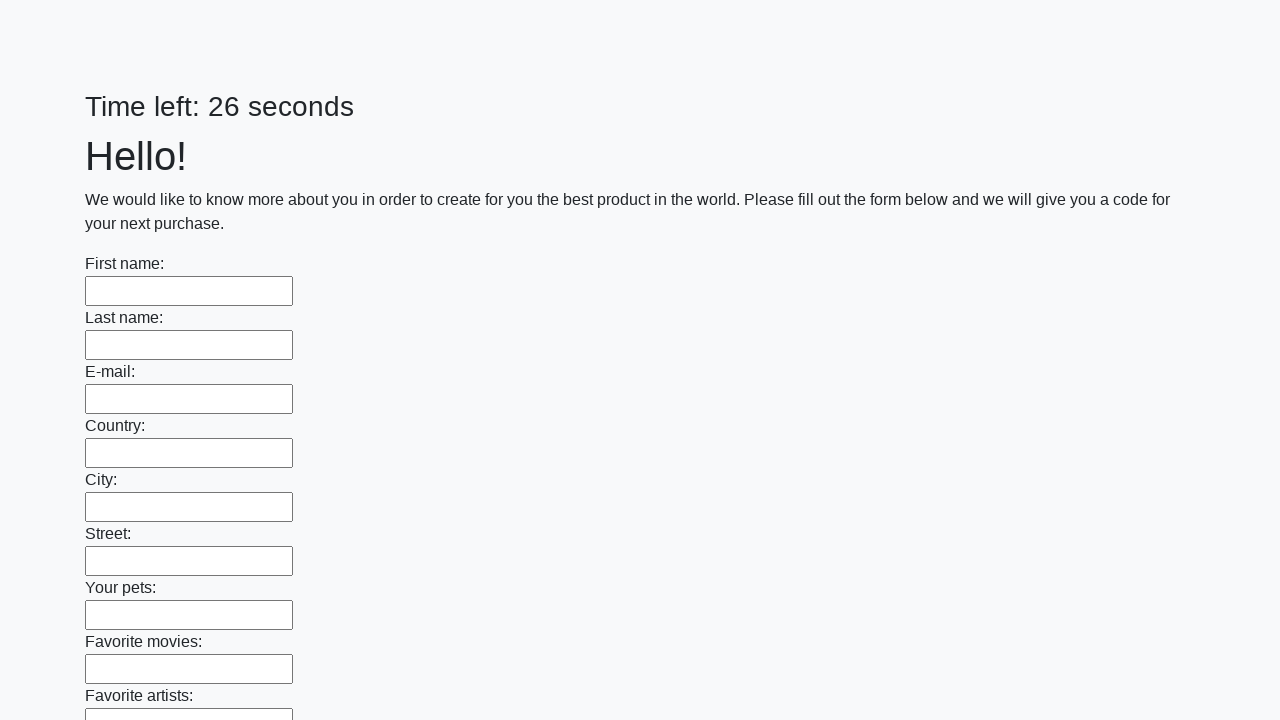

Navigated to huge form test page
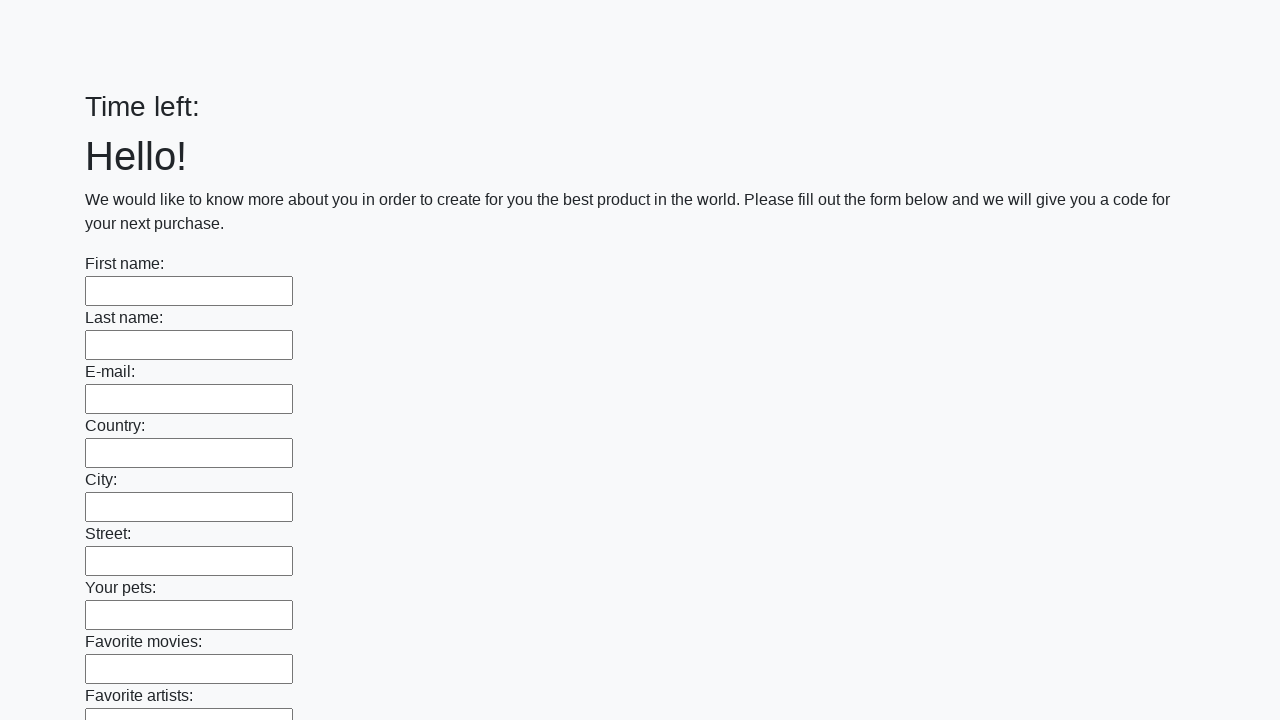

Filled a text input field with 'answer' on [type='text'] >> nth=0
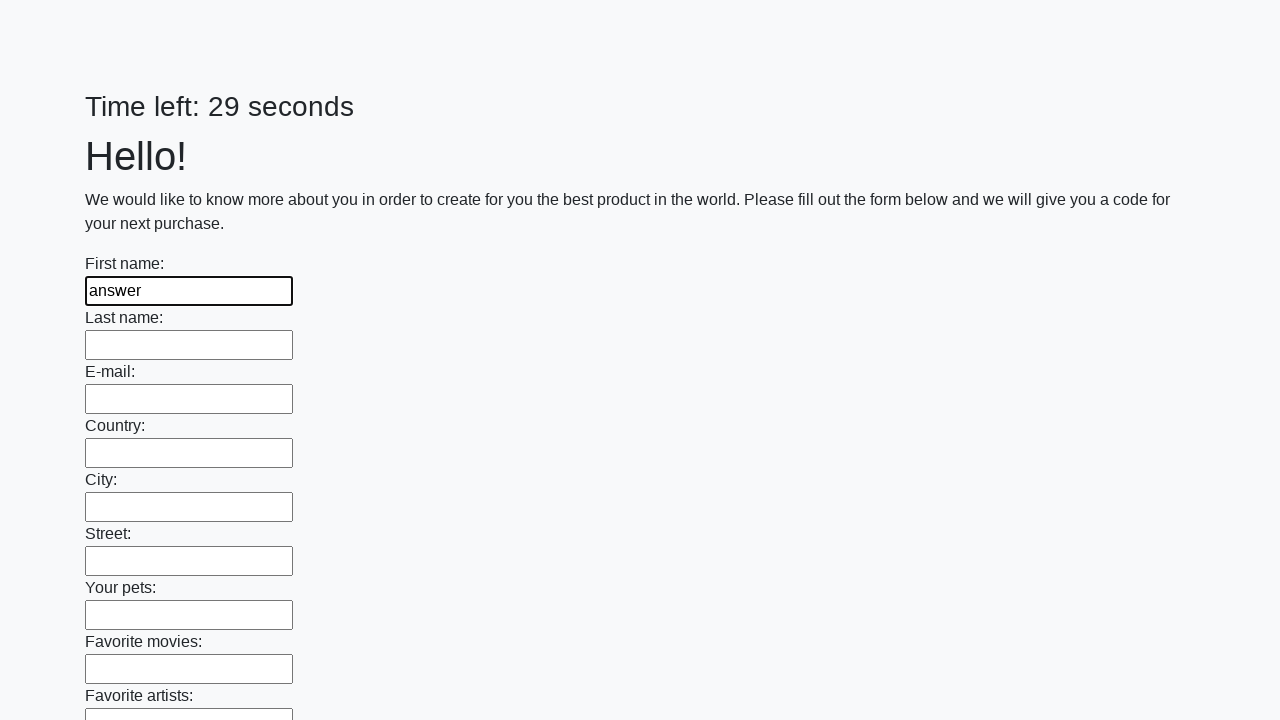

Filled a text input field with 'answer' on [type='text'] >> nth=1
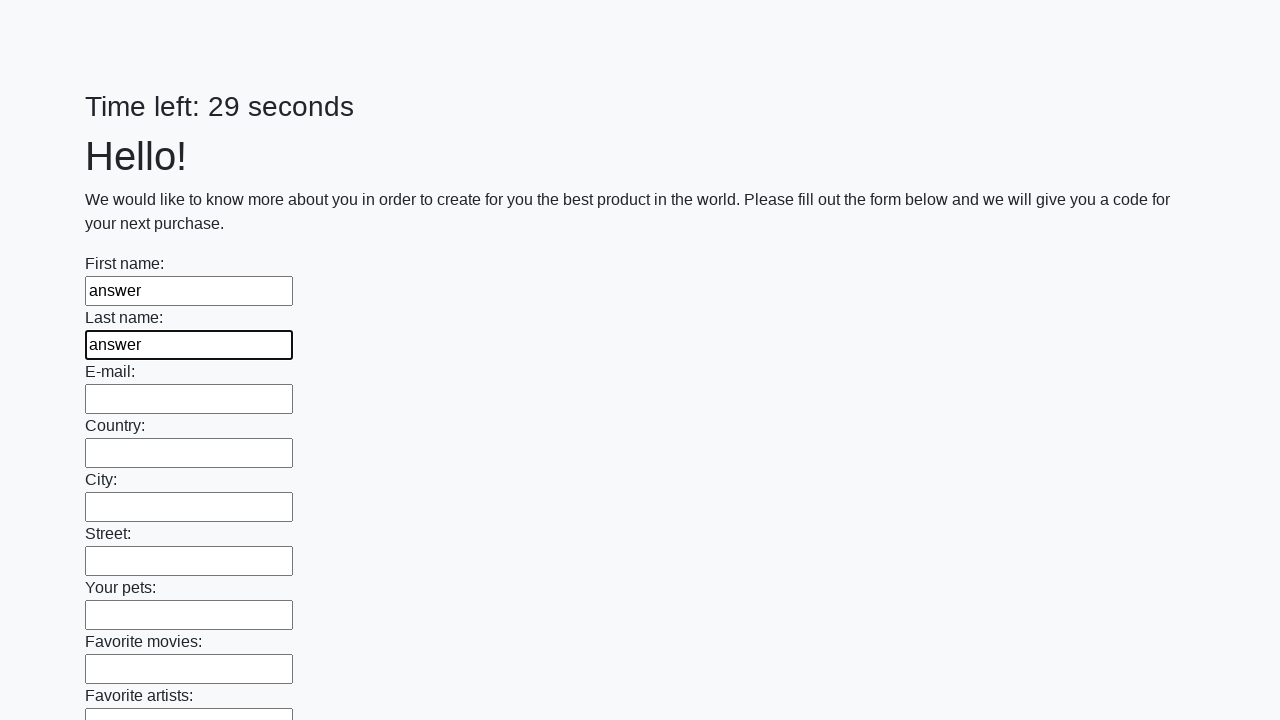

Filled a text input field with 'answer' on [type='text'] >> nth=2
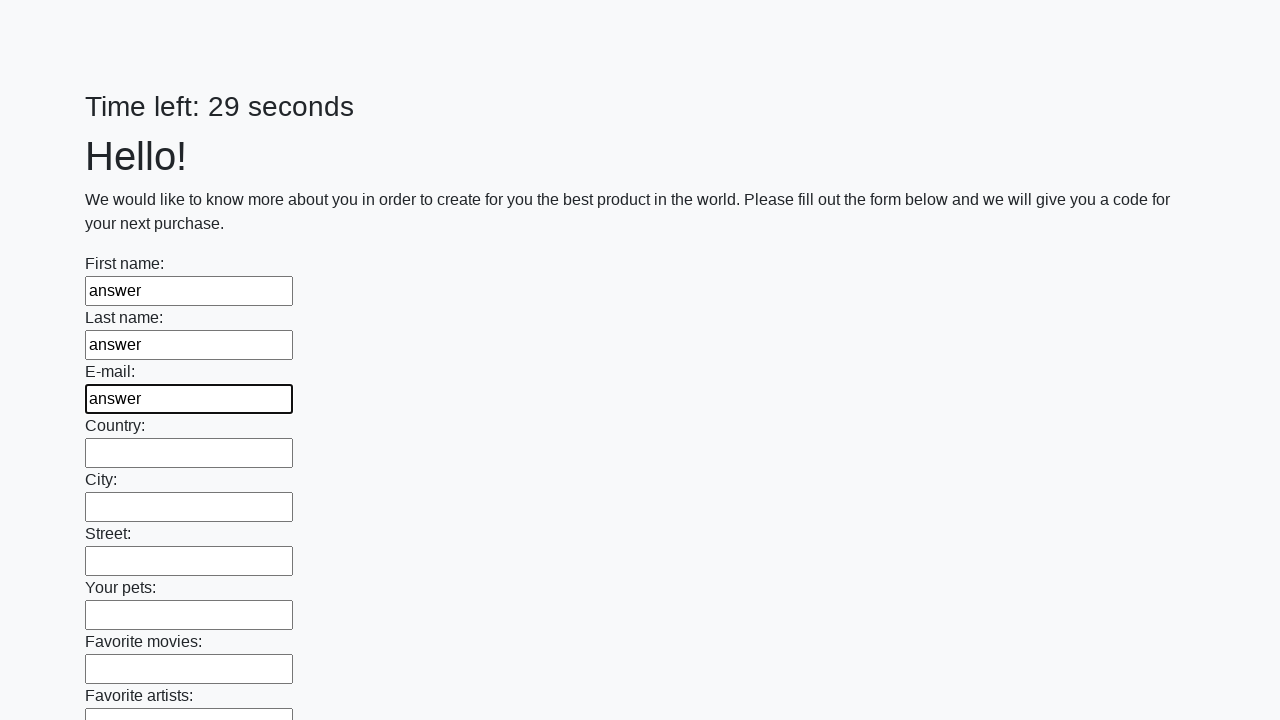

Filled a text input field with 'answer' on [type='text'] >> nth=3
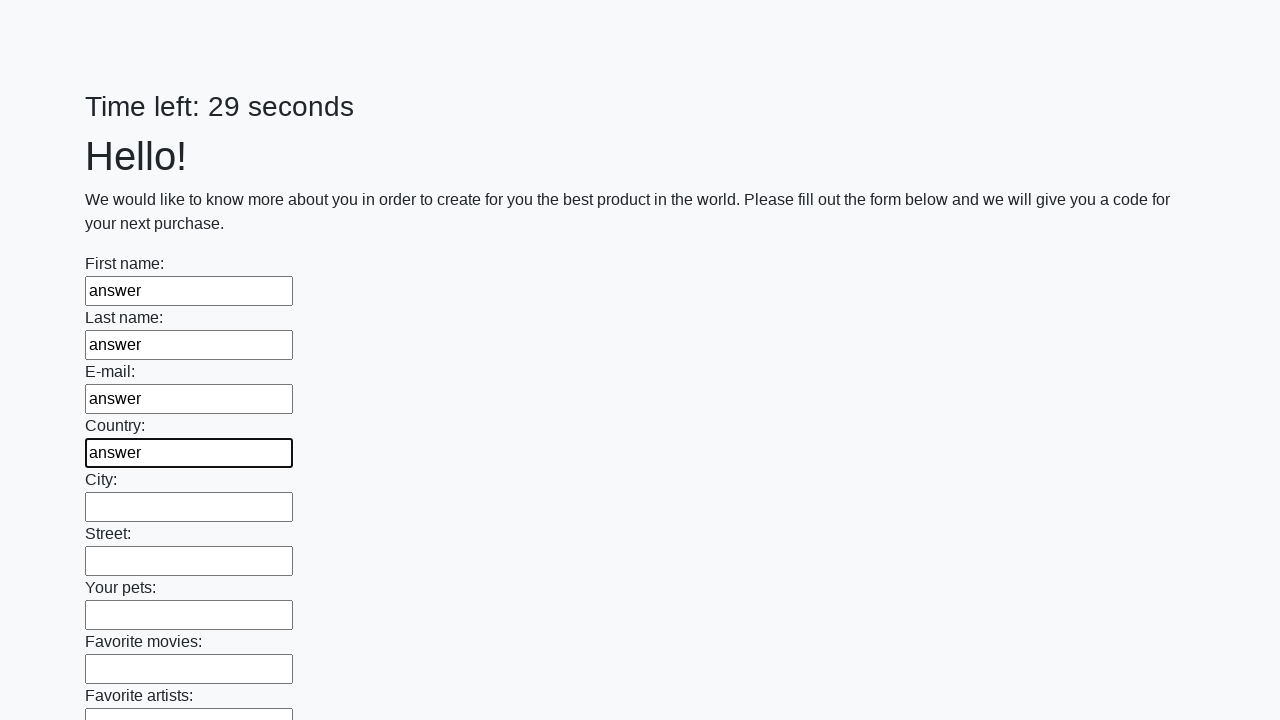

Filled a text input field with 'answer' on [type='text'] >> nth=4
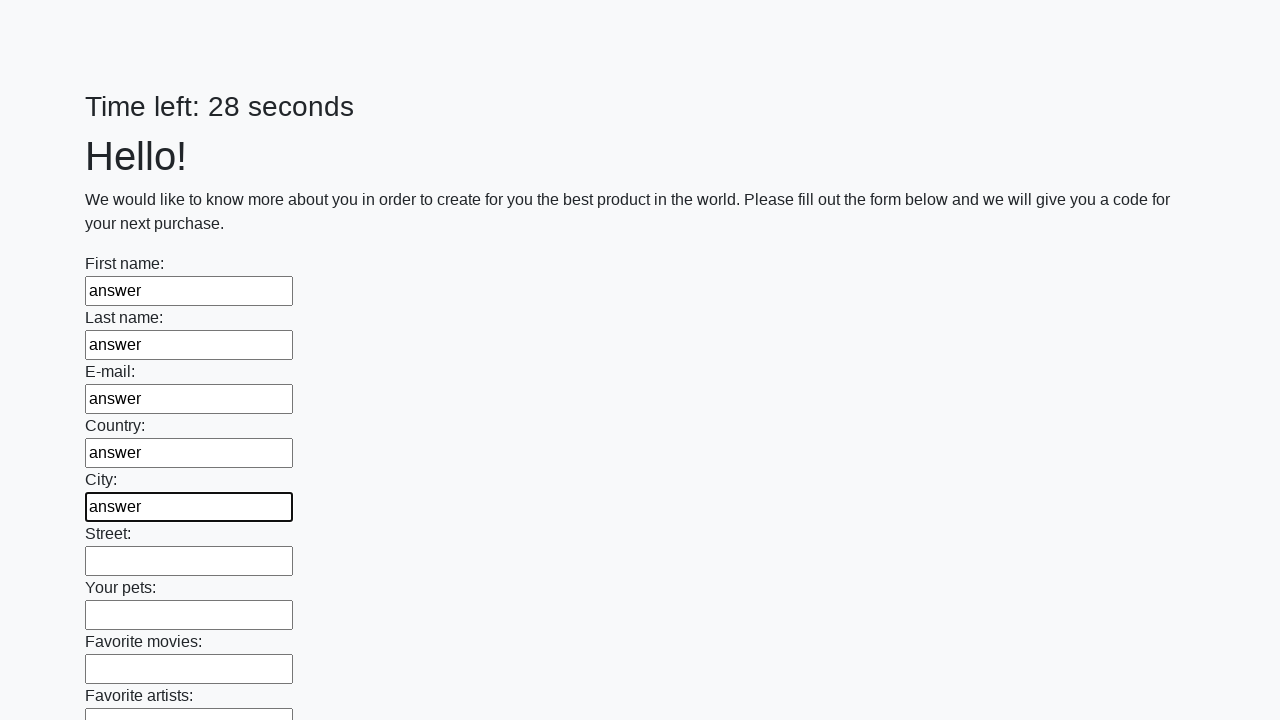

Filled a text input field with 'answer' on [type='text'] >> nth=5
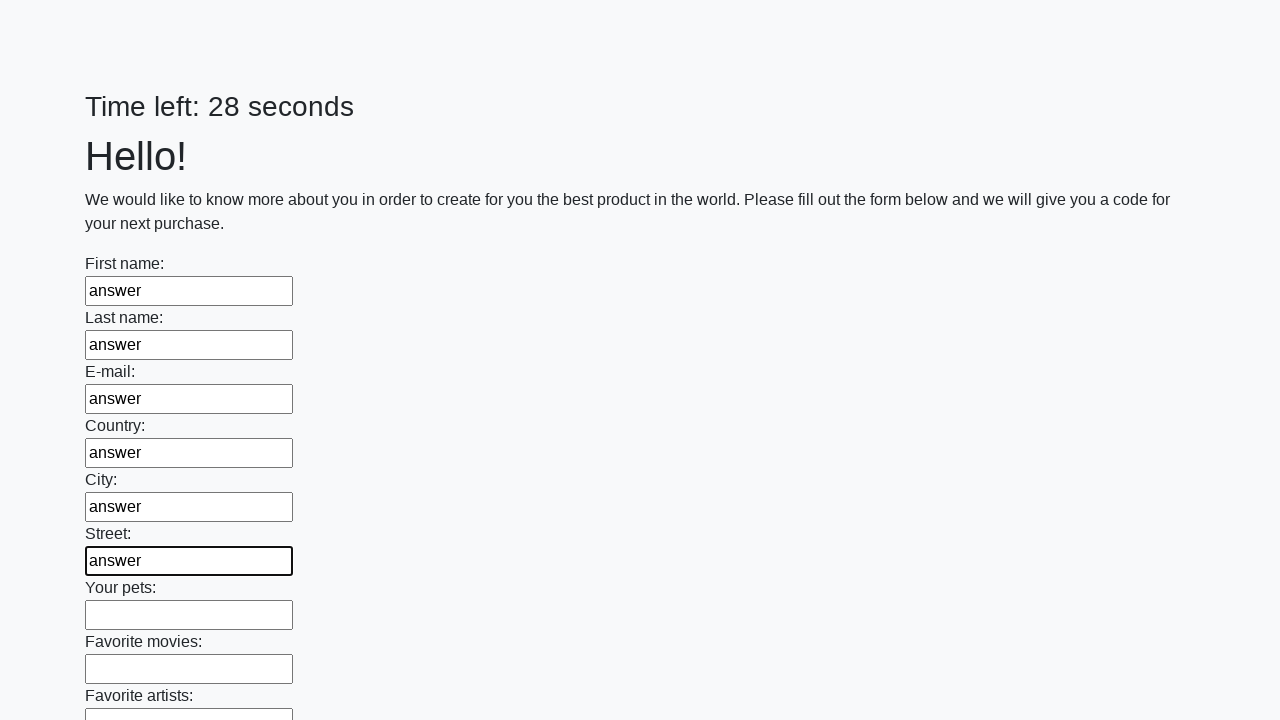

Filled a text input field with 'answer' on [type='text'] >> nth=6
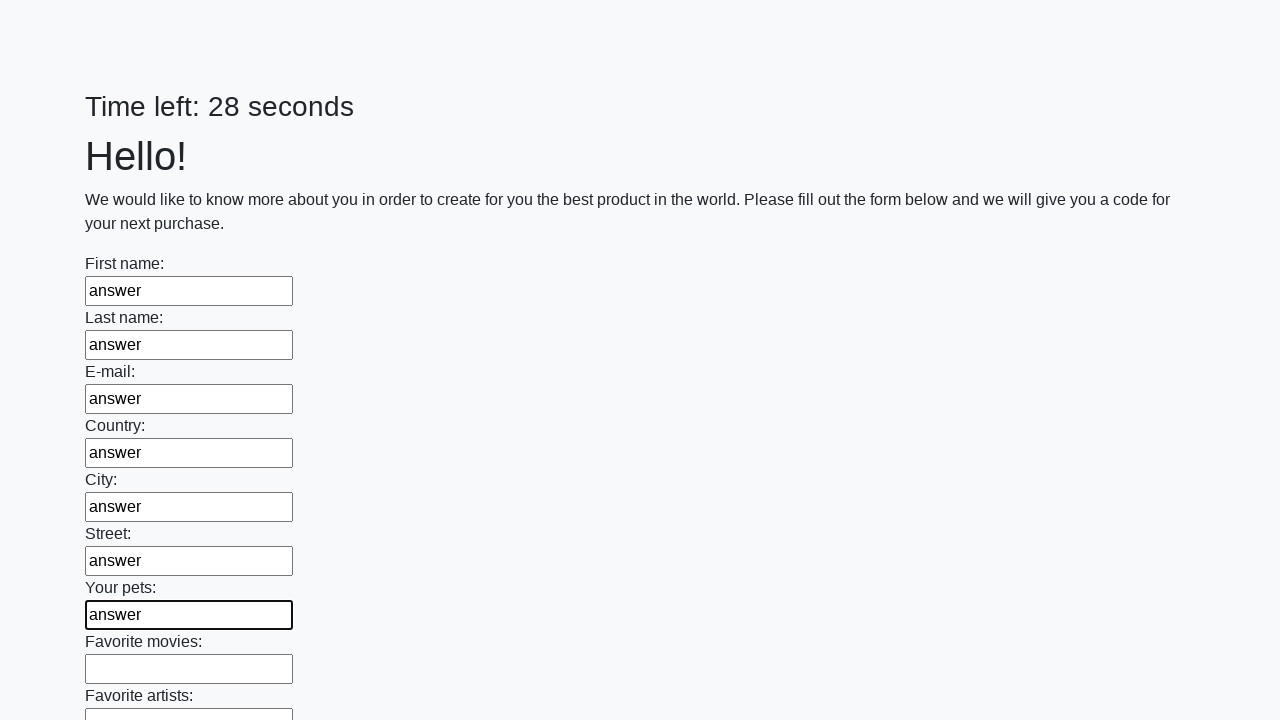

Filled a text input field with 'answer' on [type='text'] >> nth=7
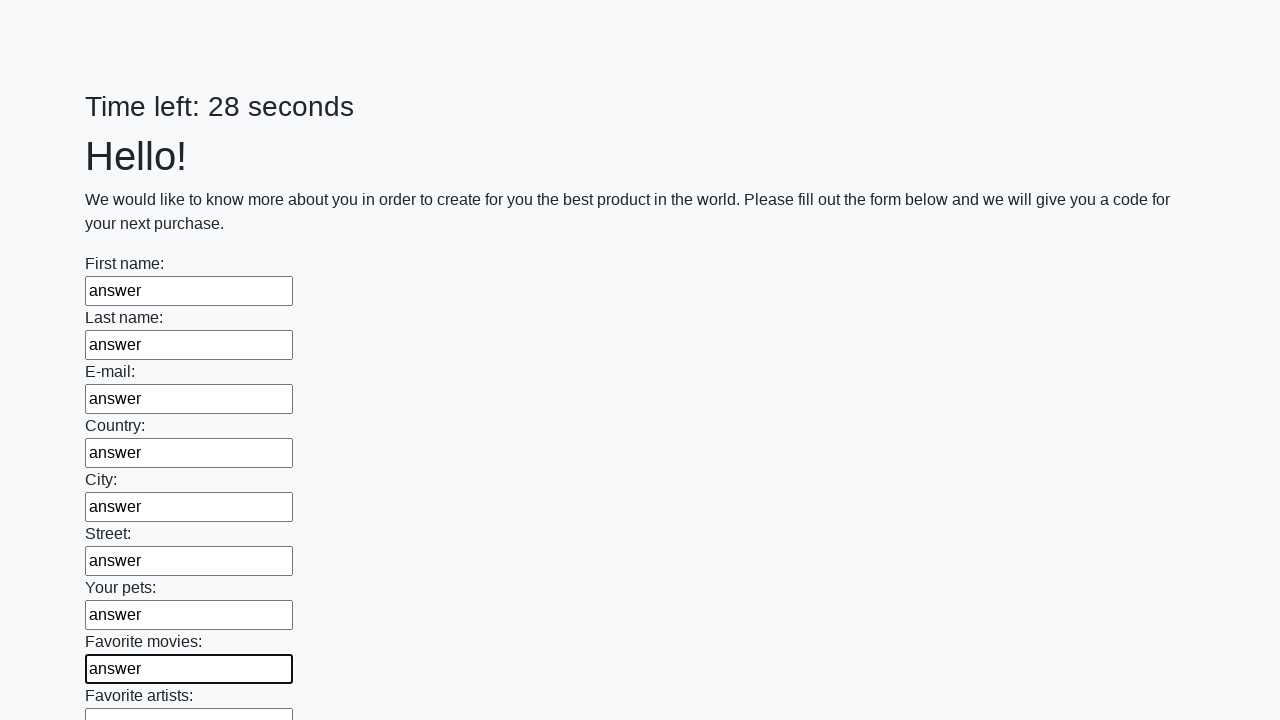

Filled a text input field with 'answer' on [type='text'] >> nth=8
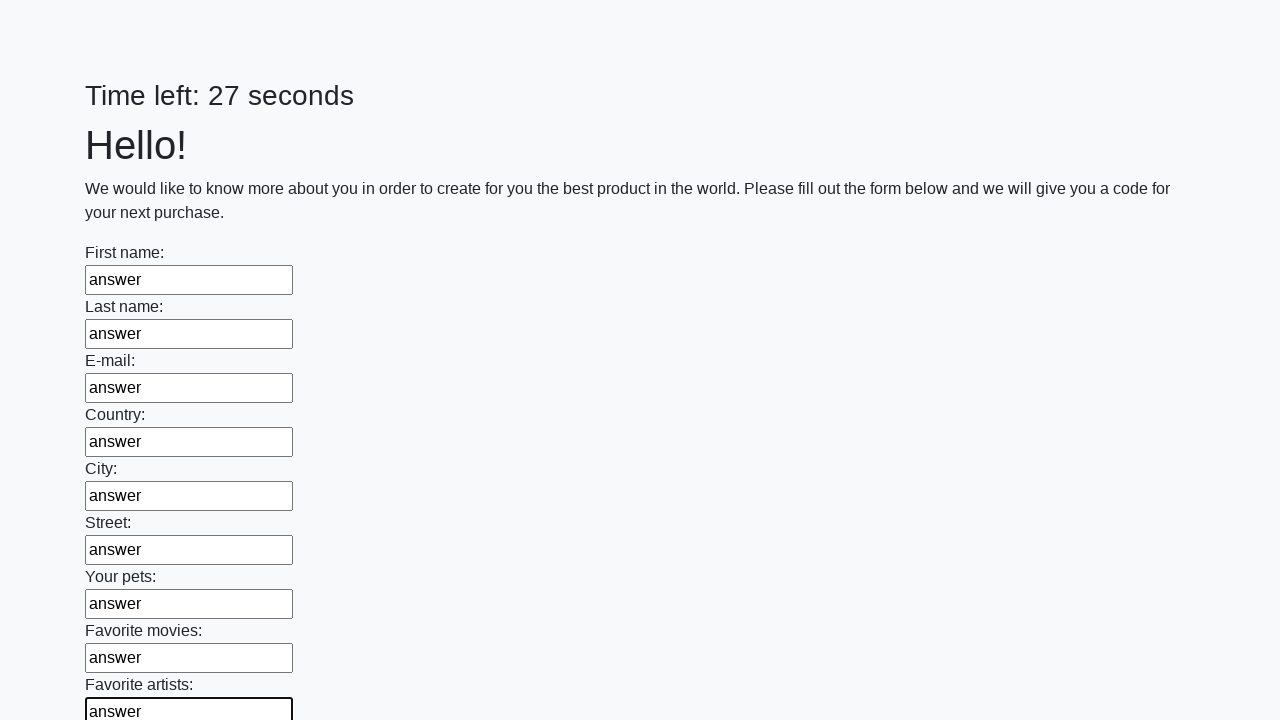

Filled a text input field with 'answer' on [type='text'] >> nth=9
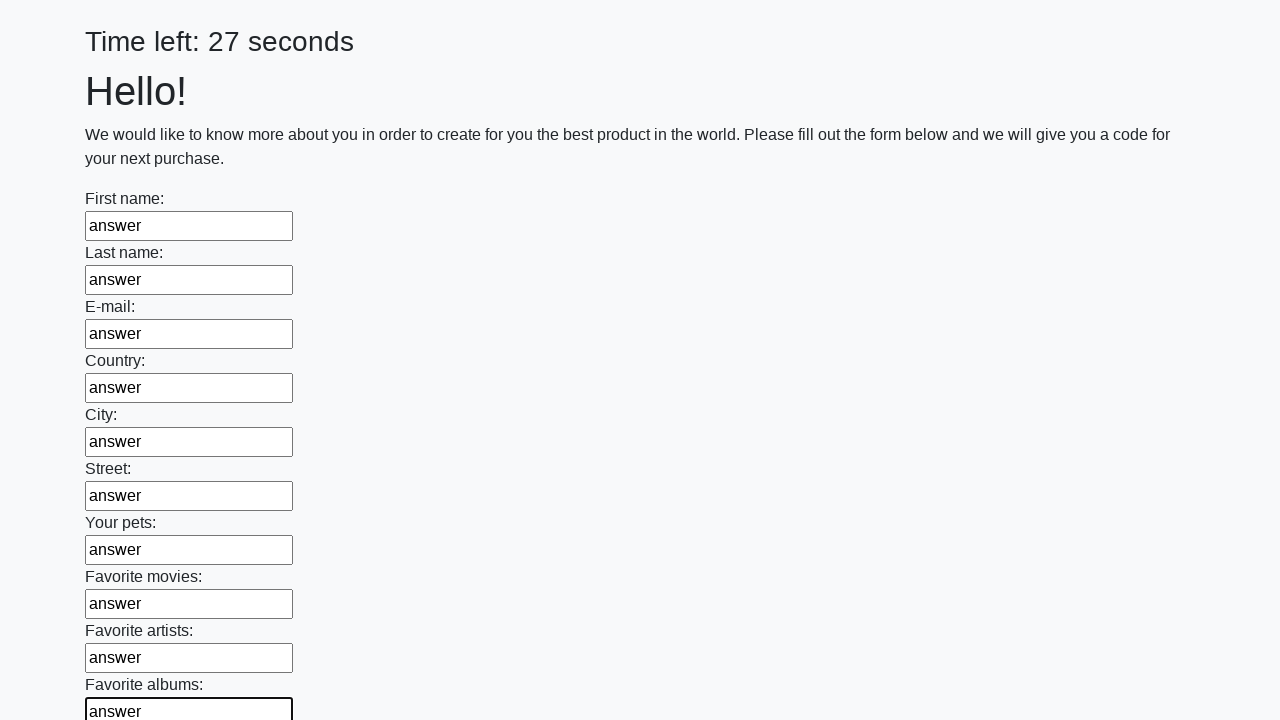

Filled a text input field with 'answer' on [type='text'] >> nth=10
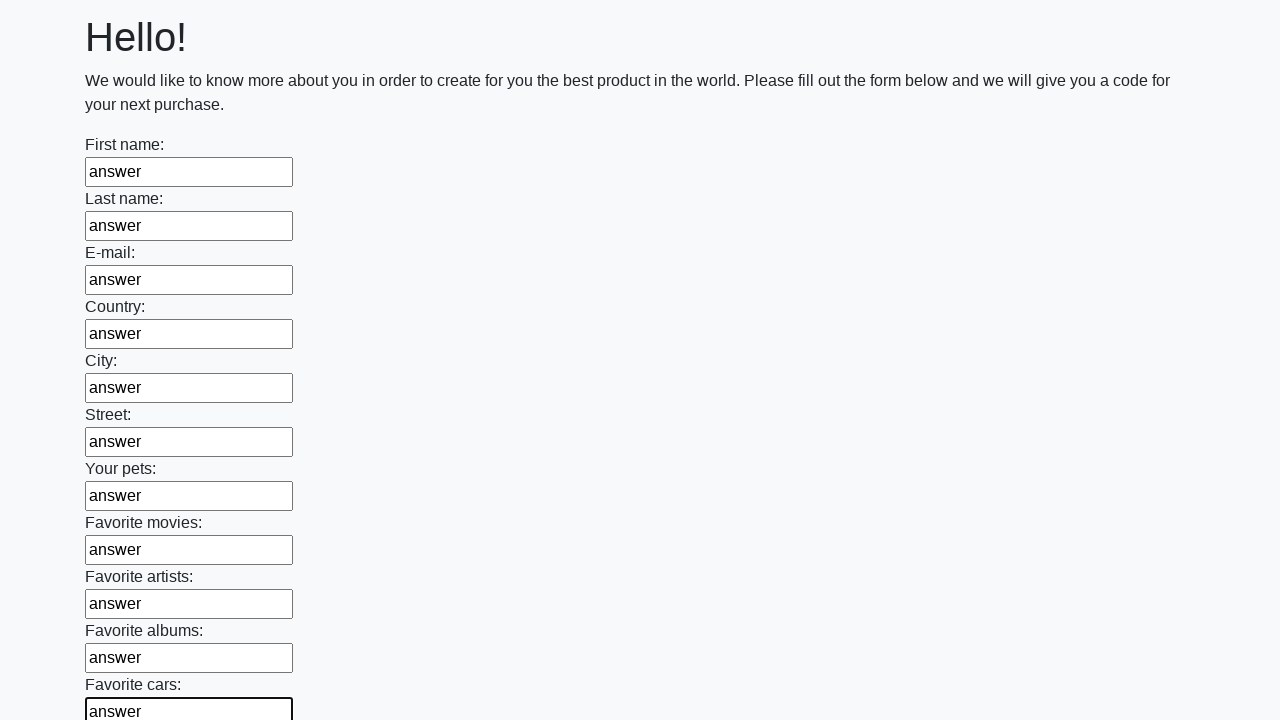

Filled a text input field with 'answer' on [type='text'] >> nth=11
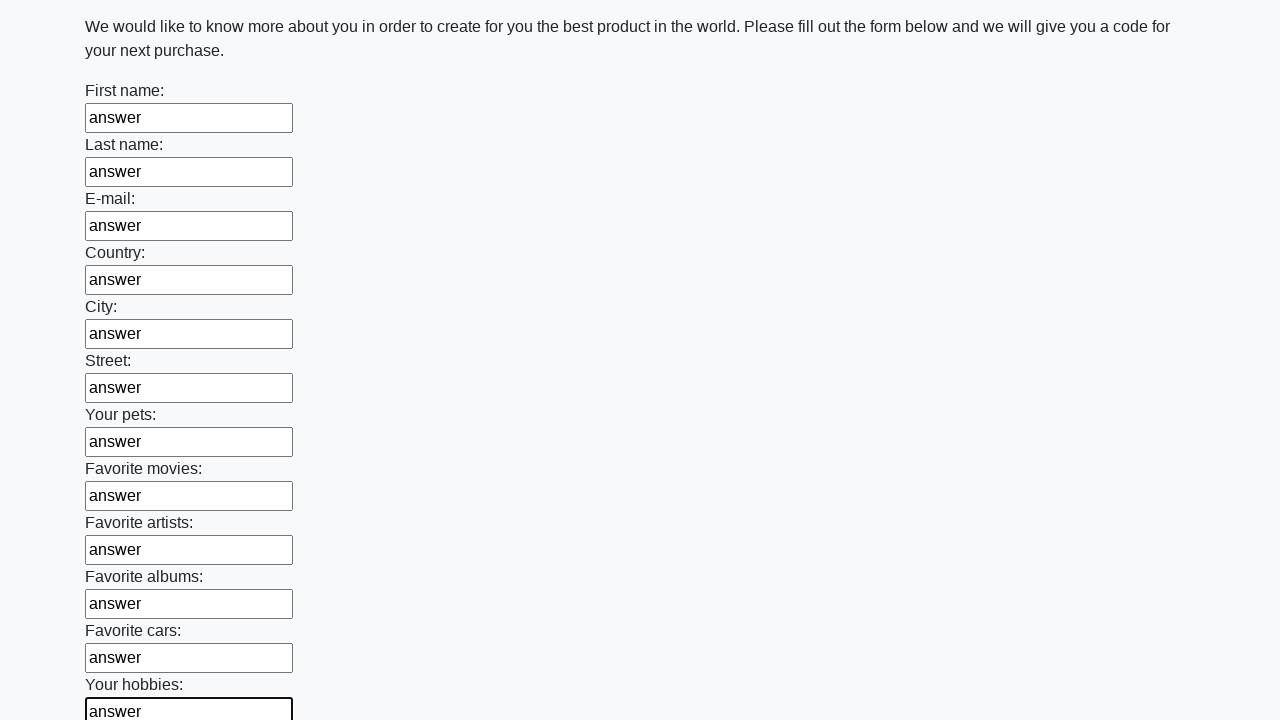

Filled a text input field with 'answer' on [type='text'] >> nth=12
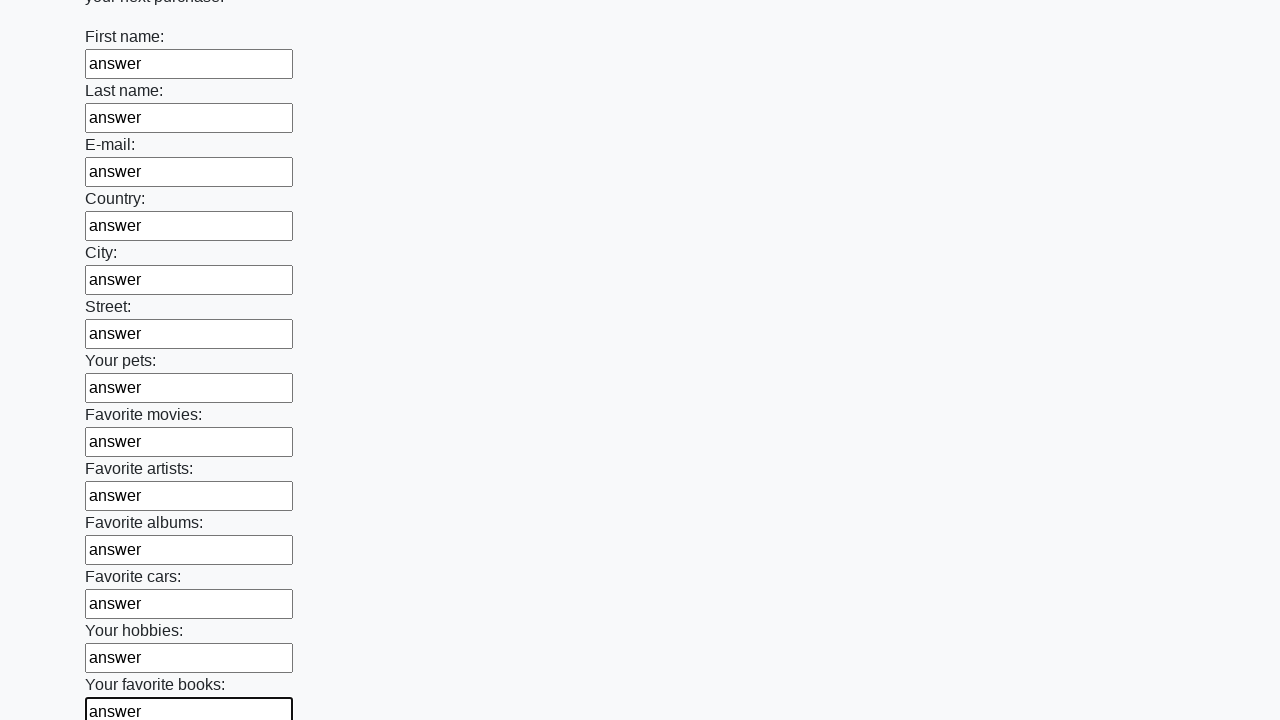

Filled a text input field with 'answer' on [type='text'] >> nth=13
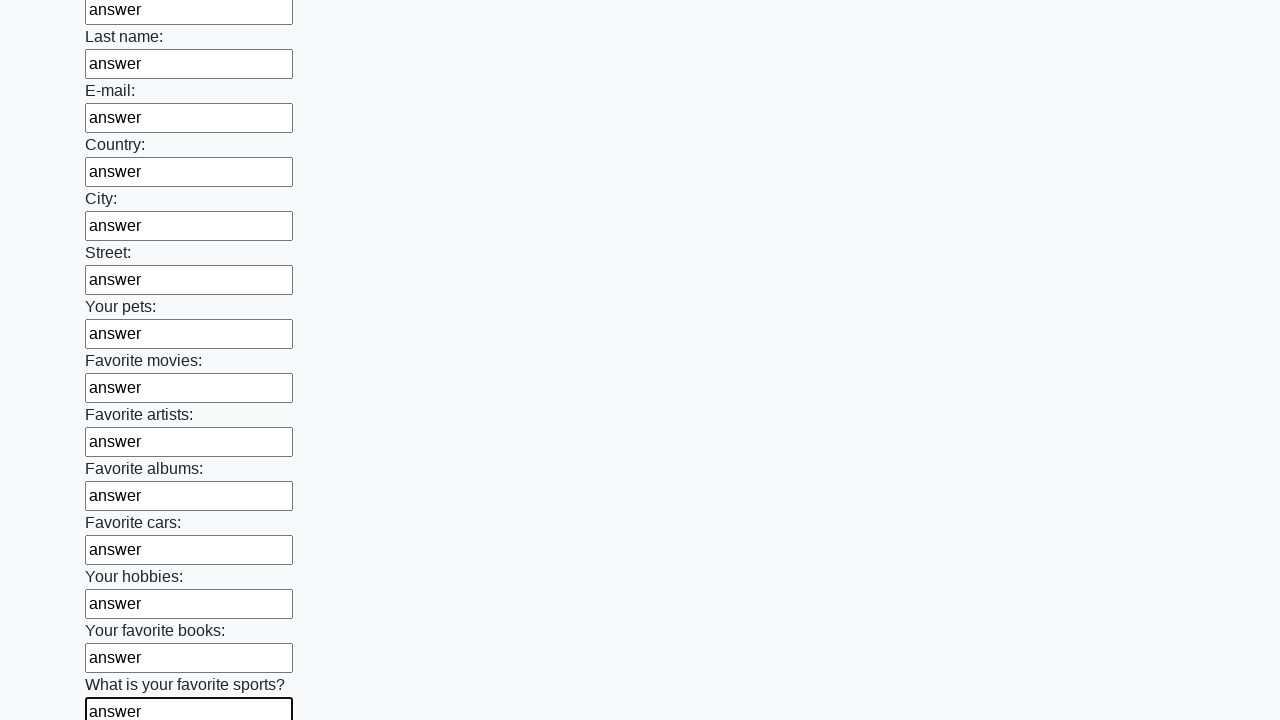

Filled a text input field with 'answer' on [type='text'] >> nth=14
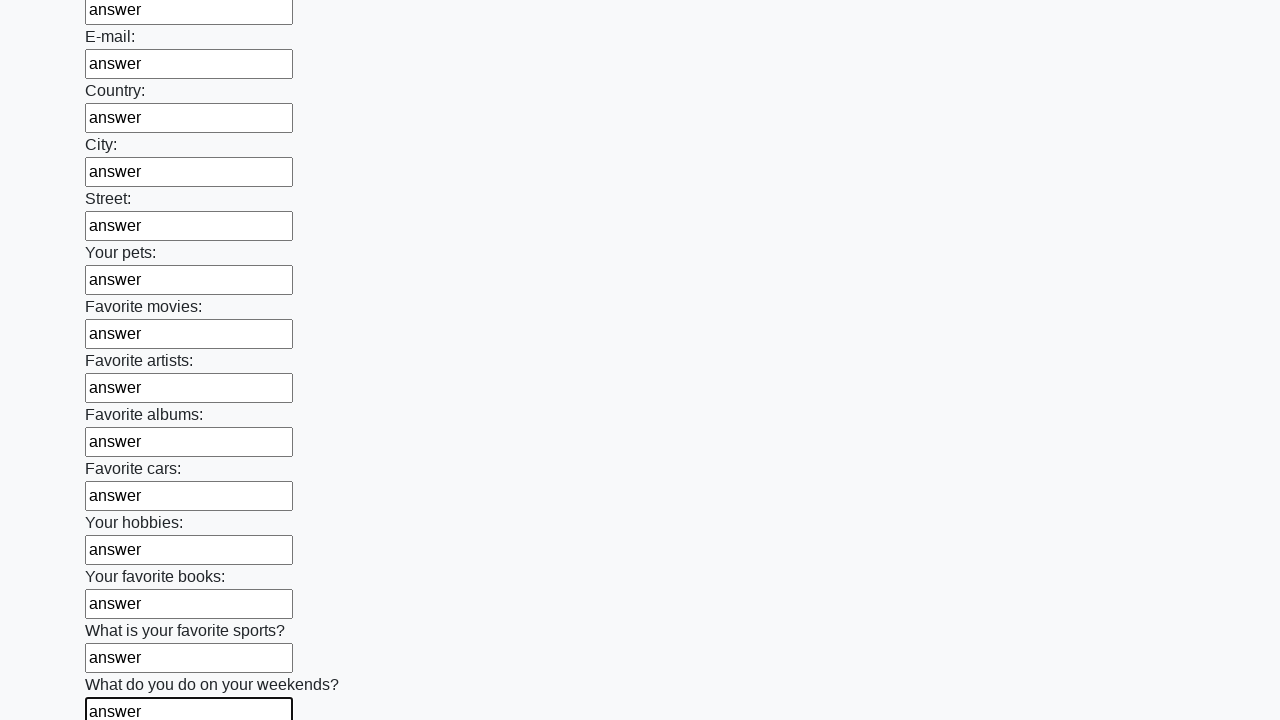

Filled a text input field with 'answer' on [type='text'] >> nth=15
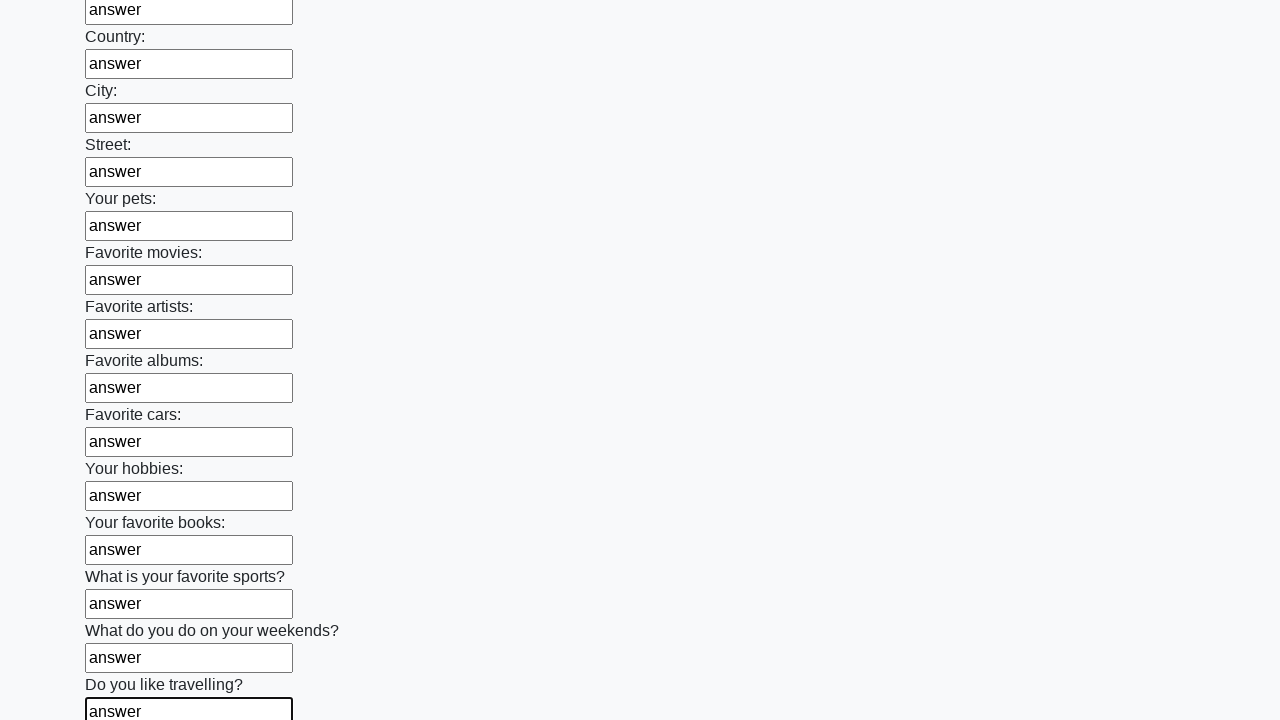

Filled a text input field with 'answer' on [type='text'] >> nth=16
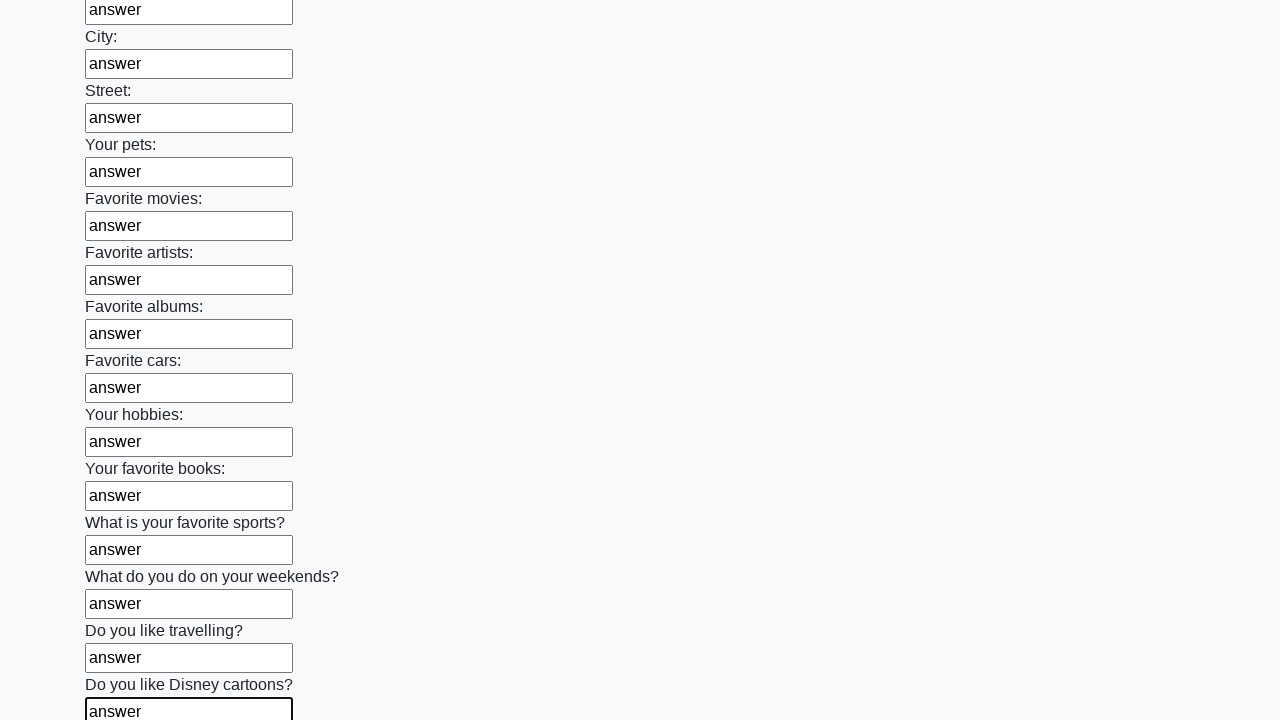

Filled a text input field with 'answer' on [type='text'] >> nth=17
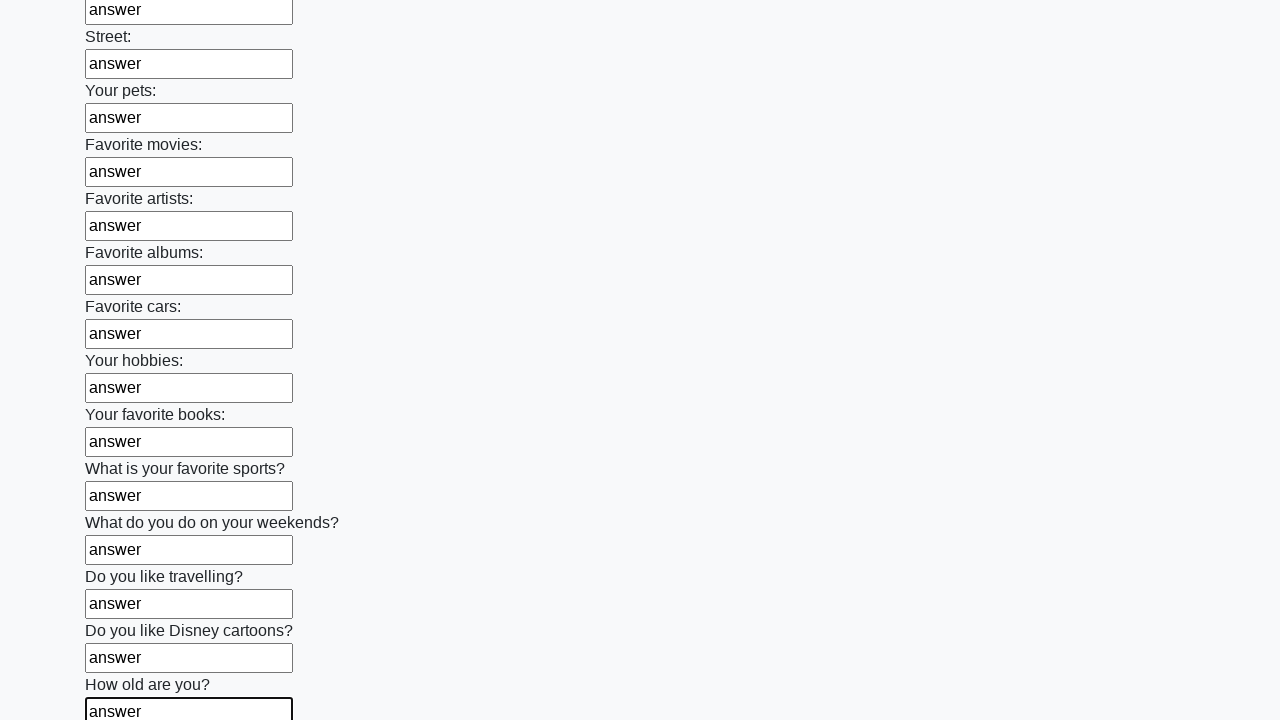

Filled a text input field with 'answer' on [type='text'] >> nth=18
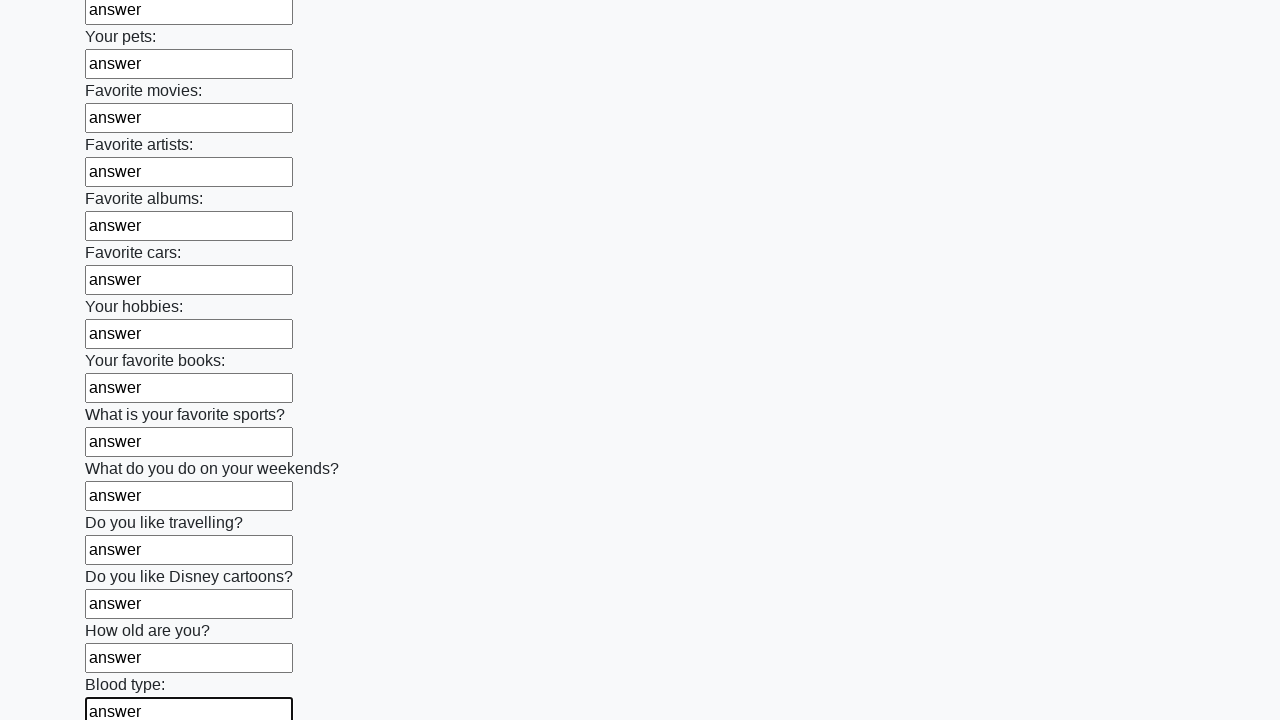

Filled a text input field with 'answer' on [type='text'] >> nth=19
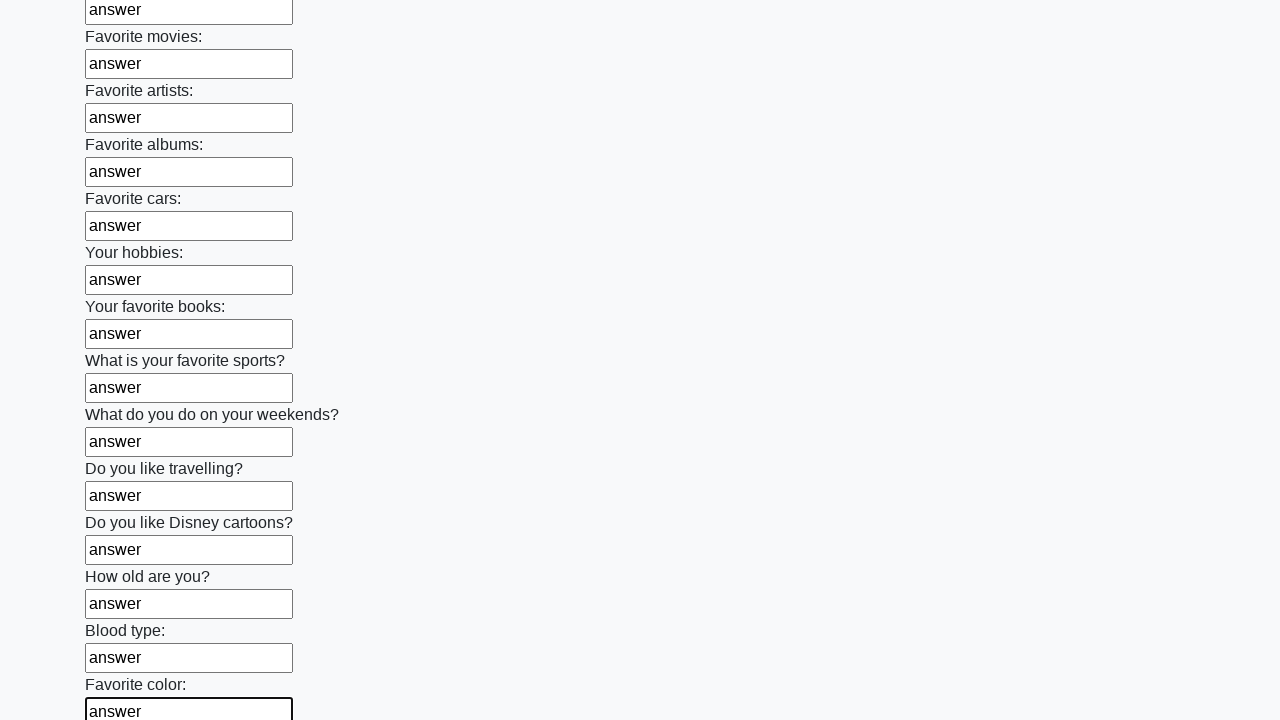

Filled a text input field with 'answer' on [type='text'] >> nth=20
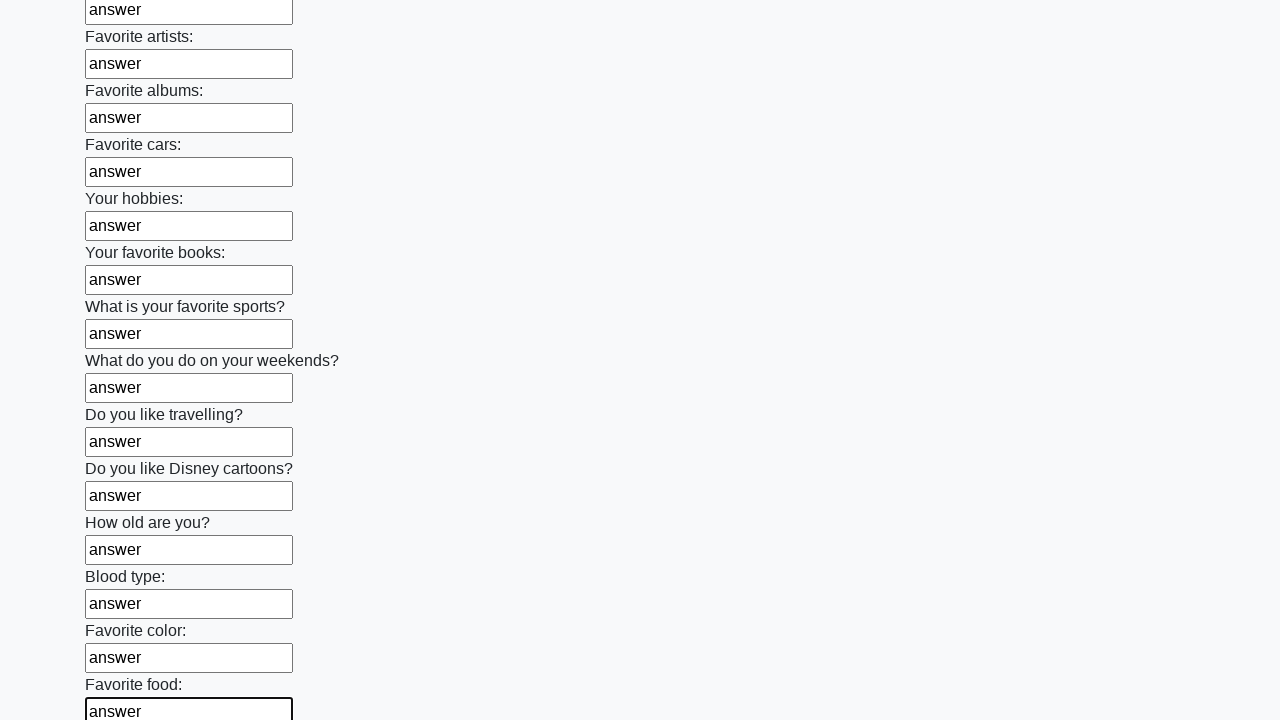

Filled a text input field with 'answer' on [type='text'] >> nth=21
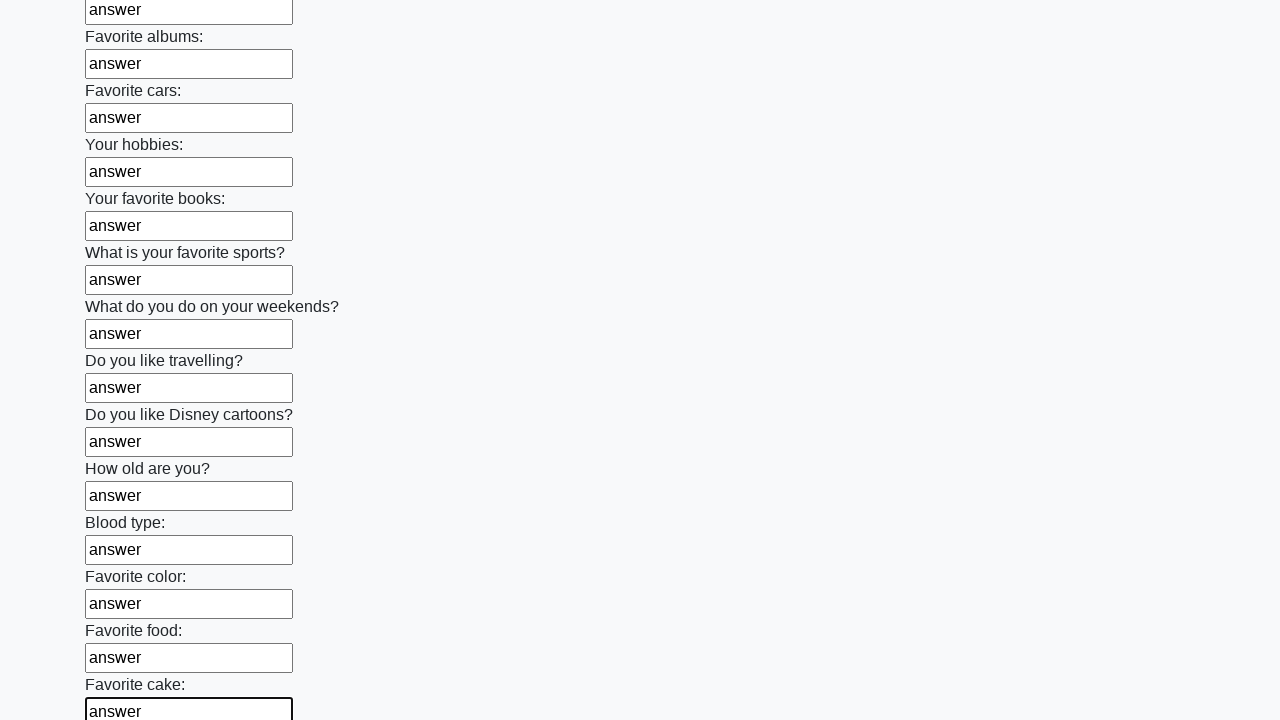

Filled a text input field with 'answer' on [type='text'] >> nth=22
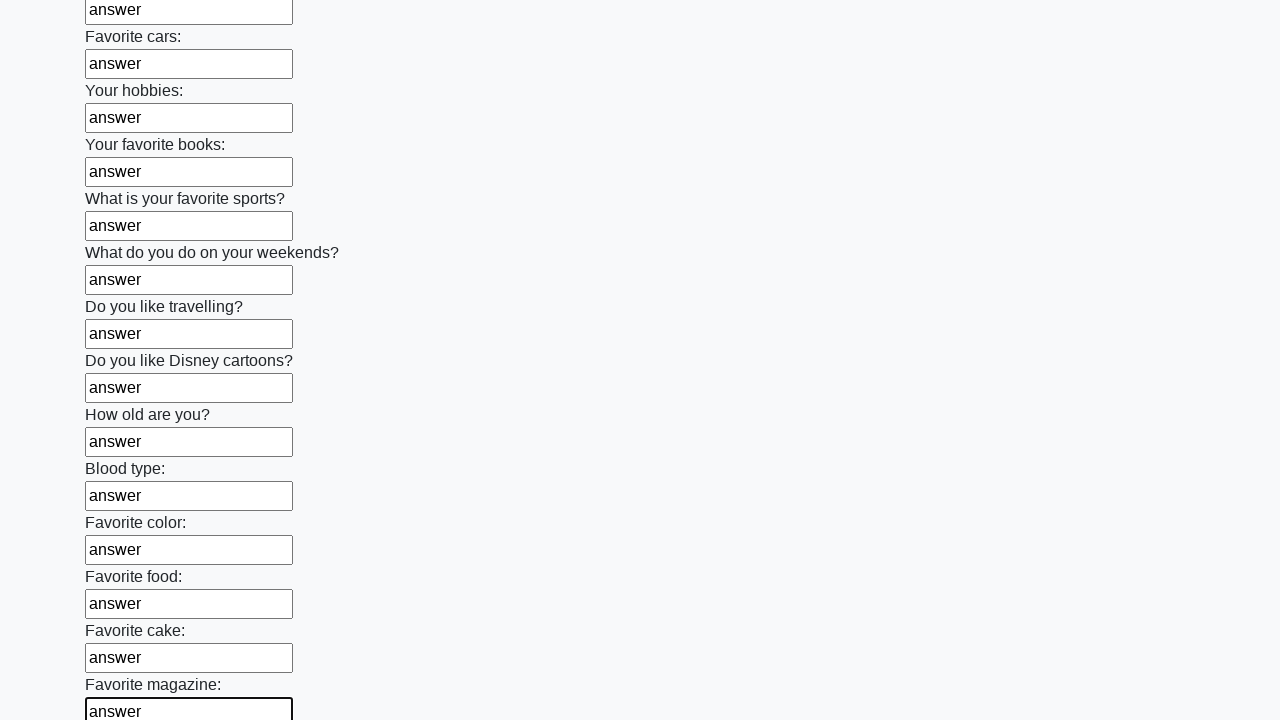

Filled a text input field with 'answer' on [type='text'] >> nth=23
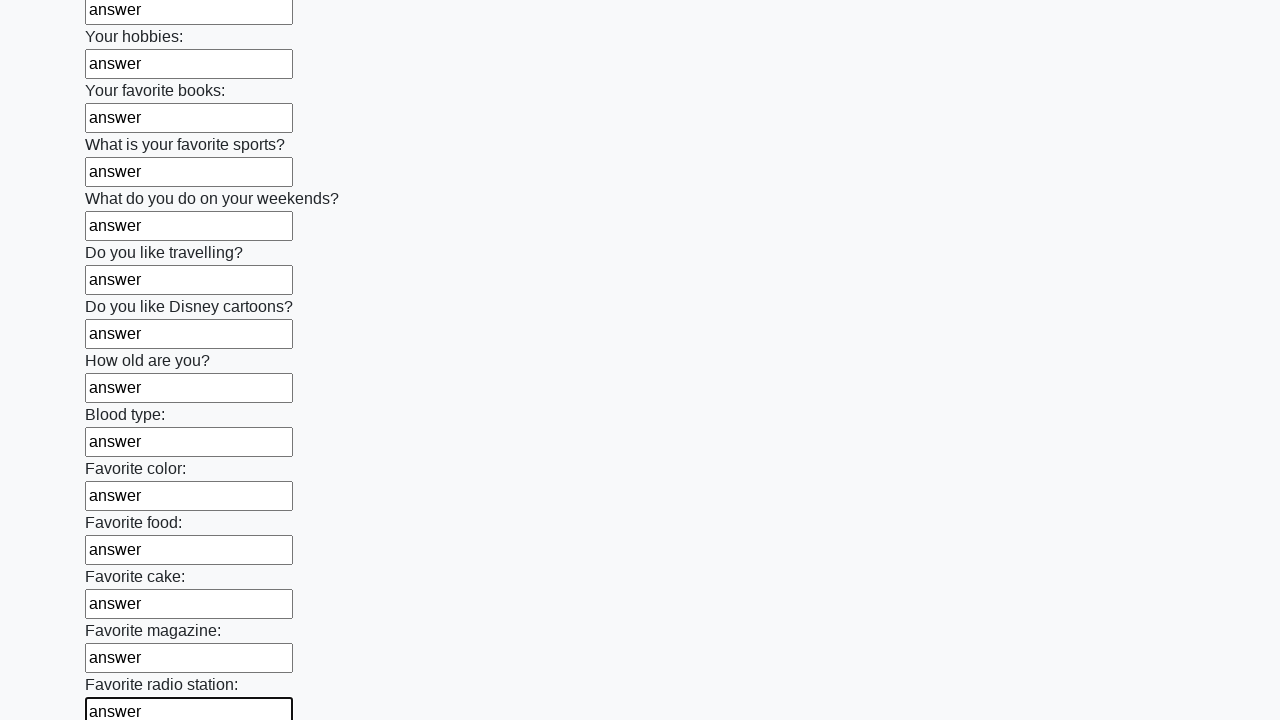

Filled a text input field with 'answer' on [type='text'] >> nth=24
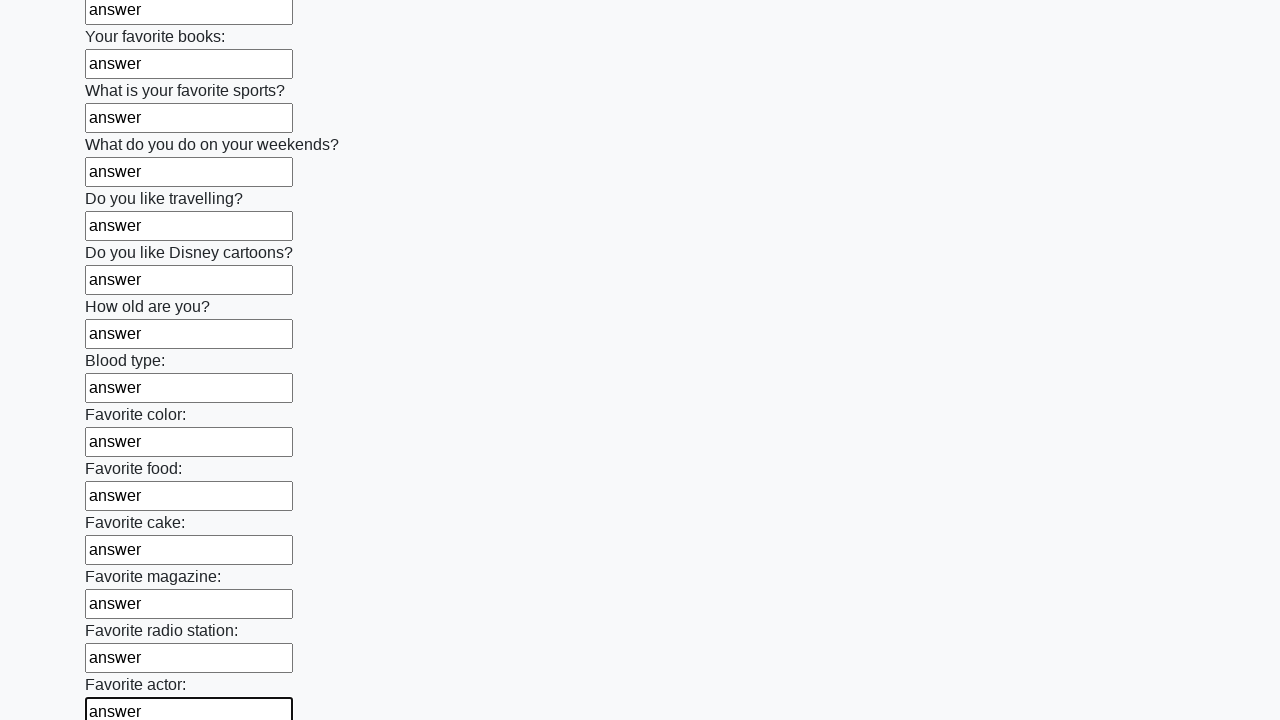

Filled a text input field with 'answer' on [type='text'] >> nth=25
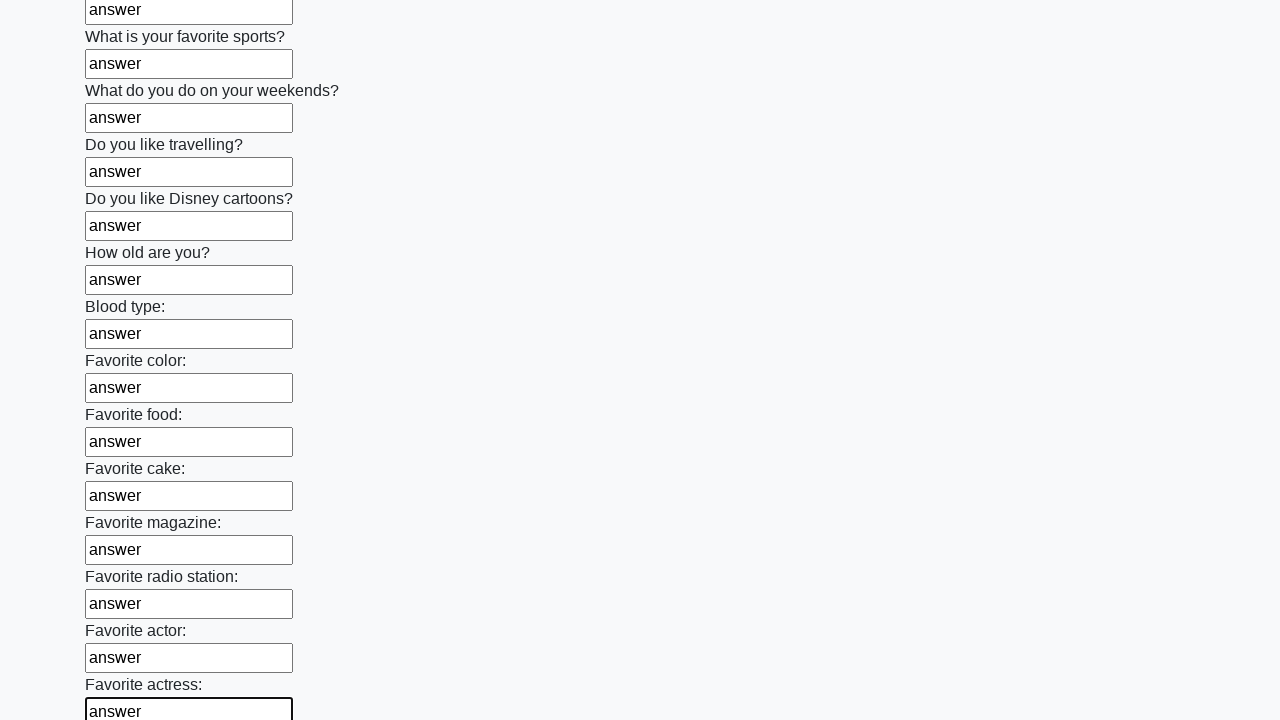

Filled a text input field with 'answer' on [type='text'] >> nth=26
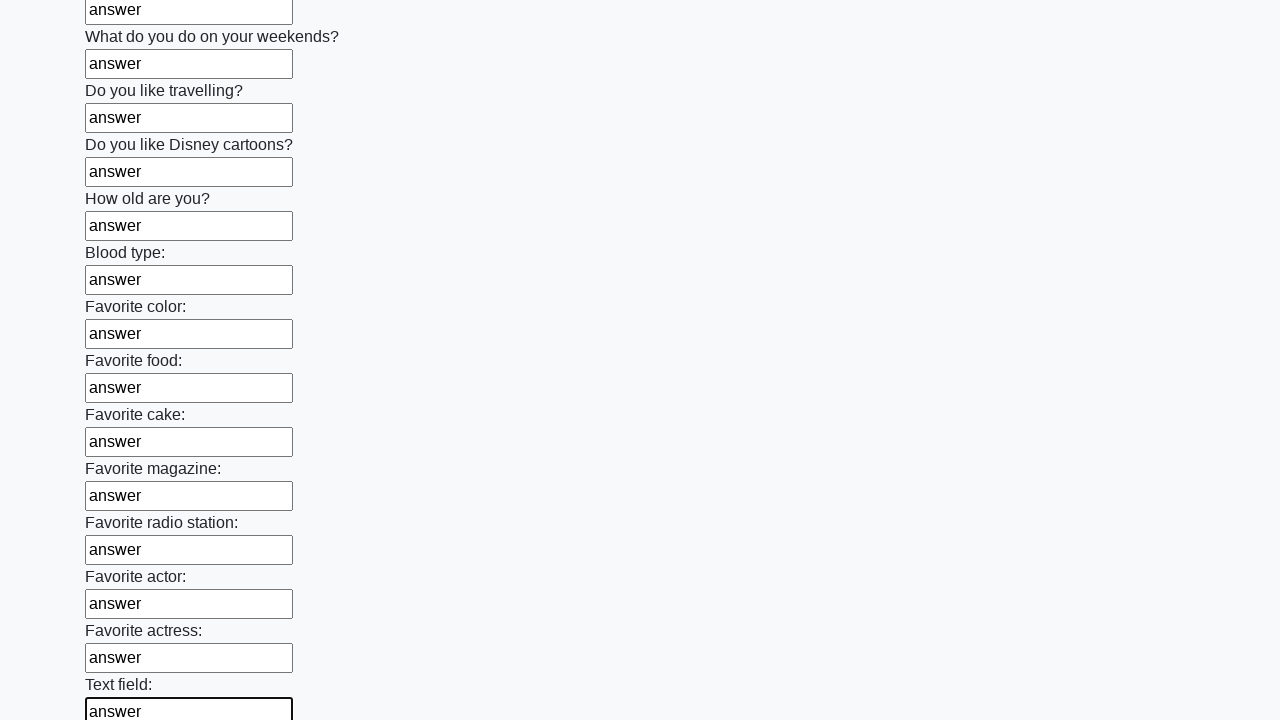

Filled a text input field with 'answer' on [type='text'] >> nth=27
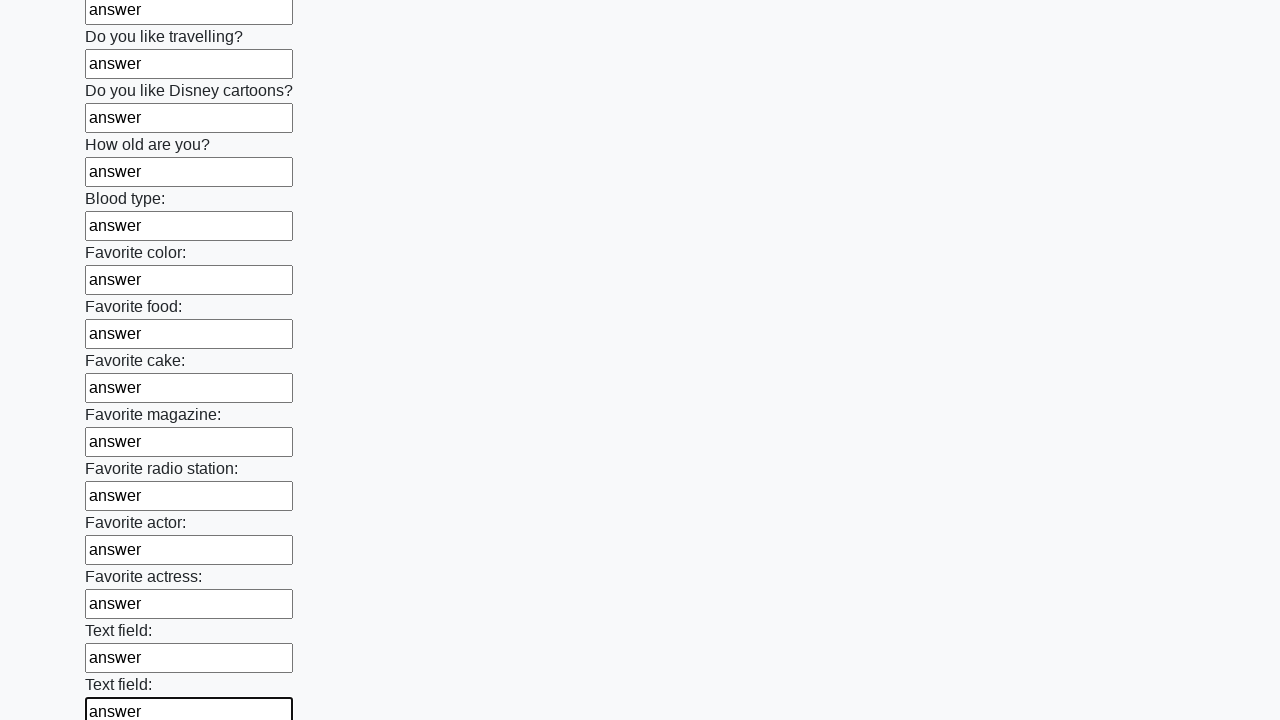

Filled a text input field with 'answer' on [type='text'] >> nth=28
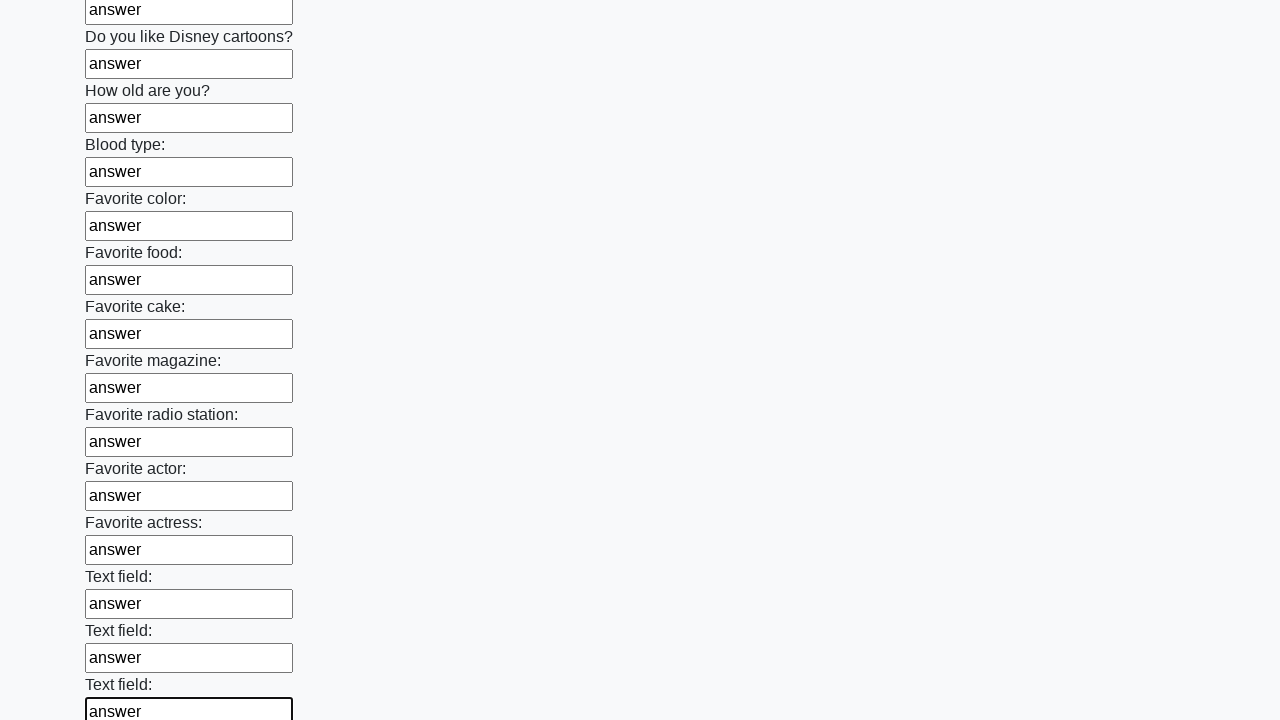

Filled a text input field with 'answer' on [type='text'] >> nth=29
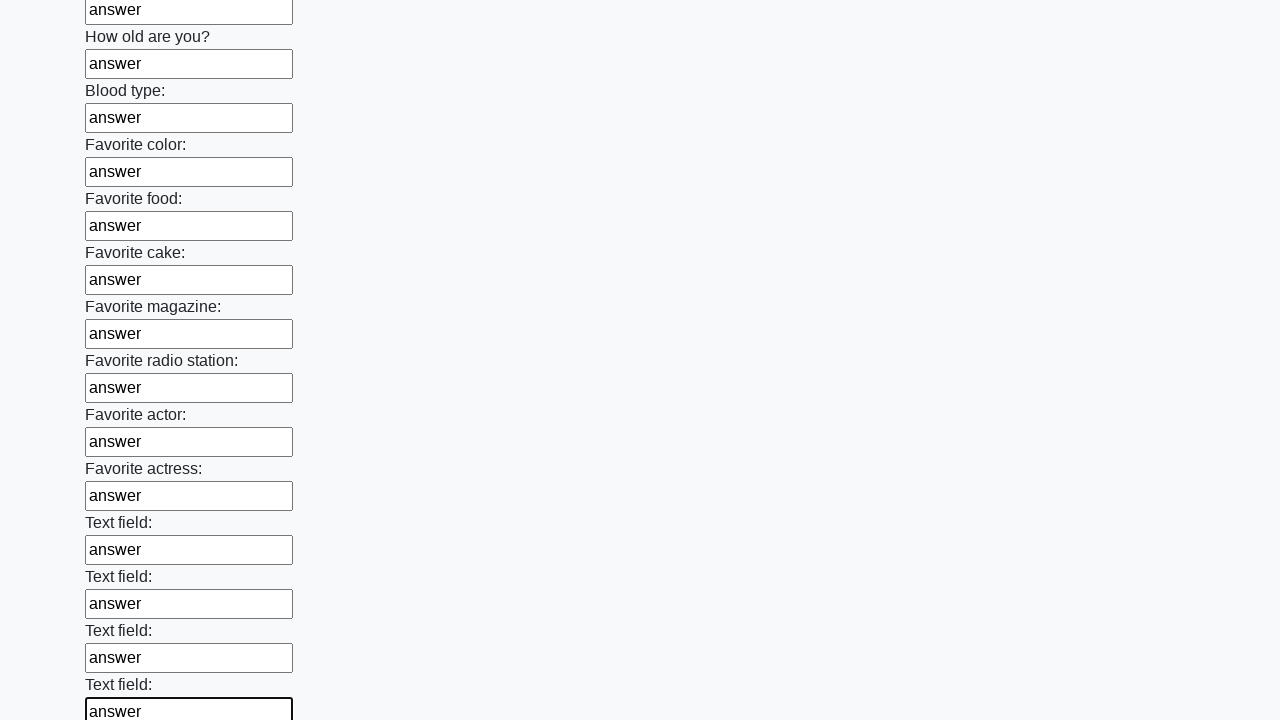

Filled a text input field with 'answer' on [type='text'] >> nth=30
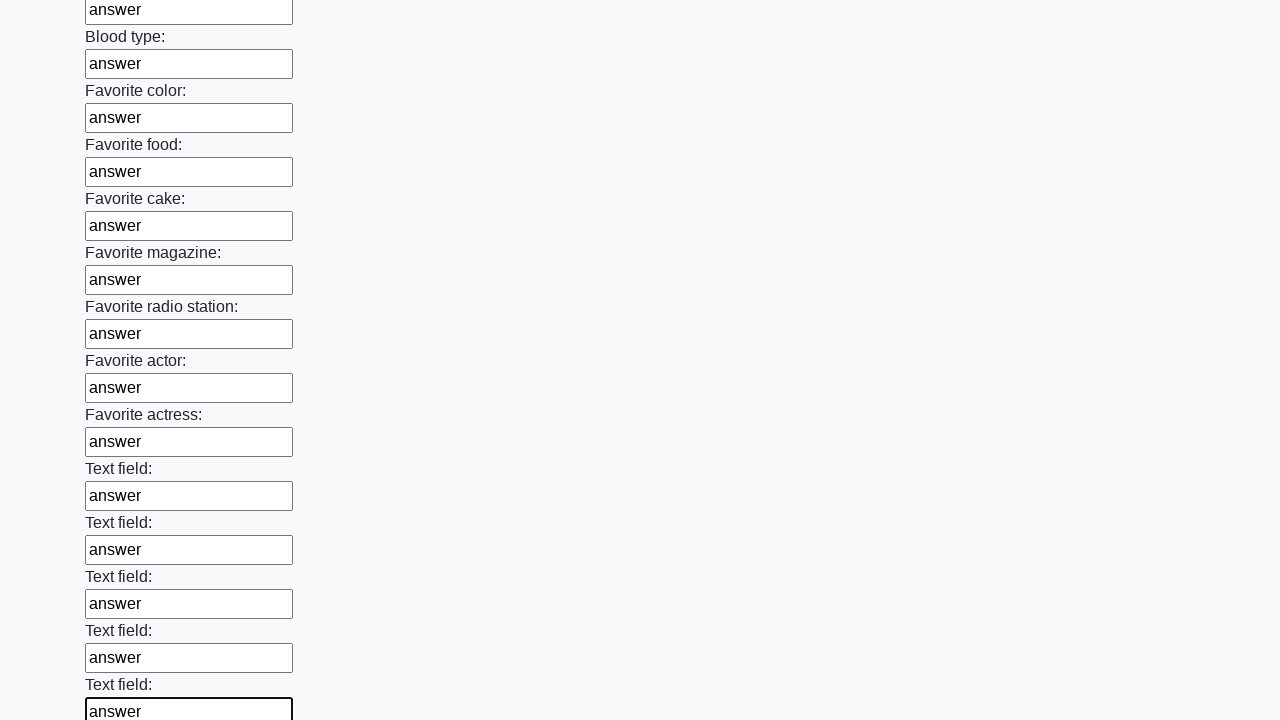

Filled a text input field with 'answer' on [type='text'] >> nth=31
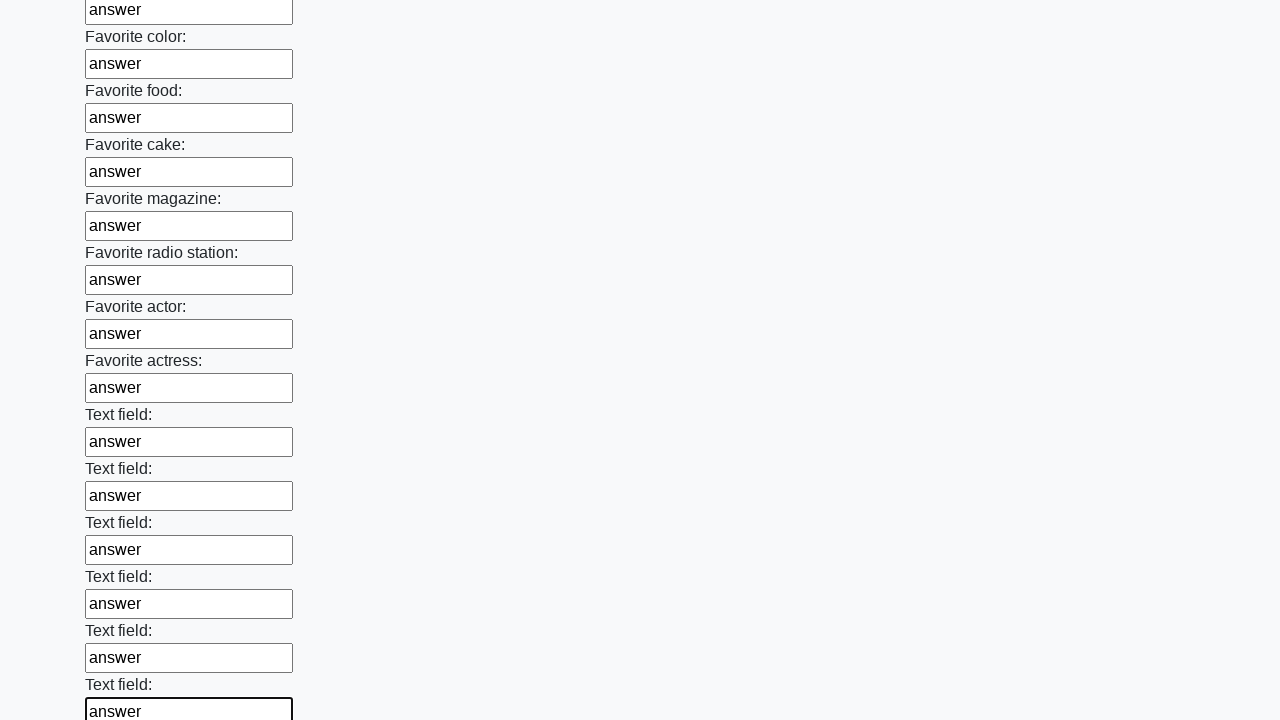

Filled a text input field with 'answer' on [type='text'] >> nth=32
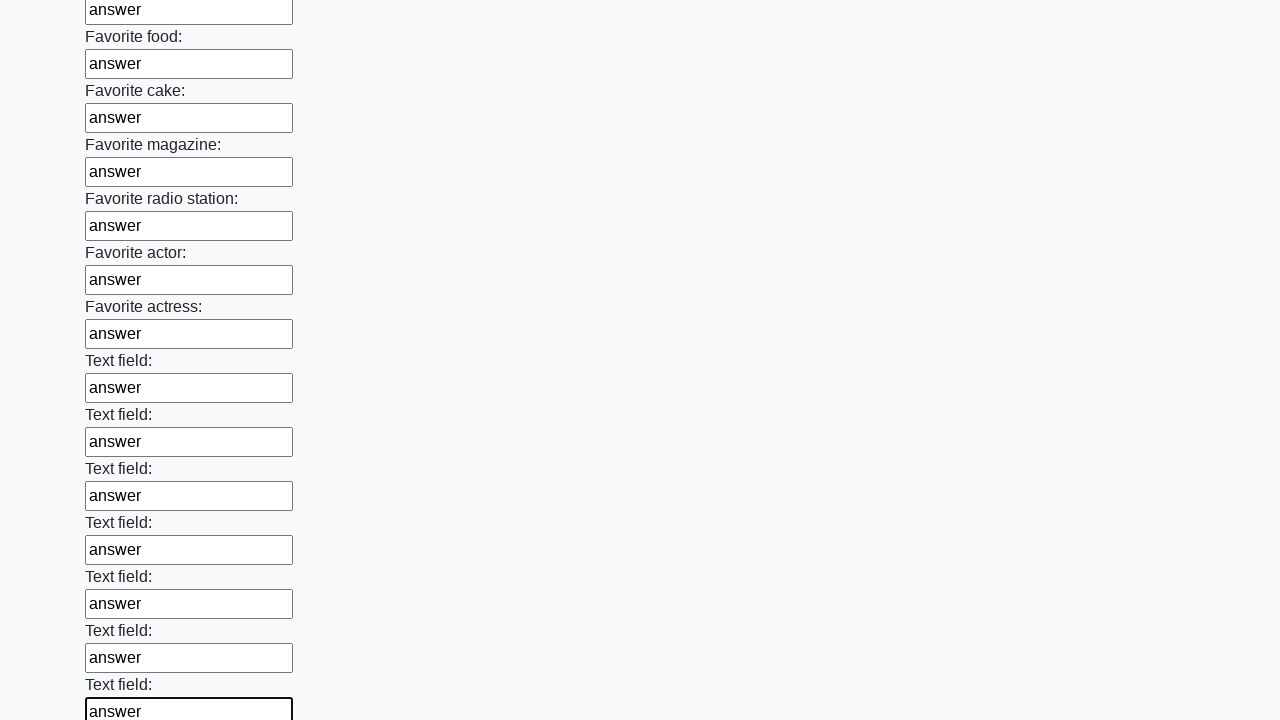

Filled a text input field with 'answer' on [type='text'] >> nth=33
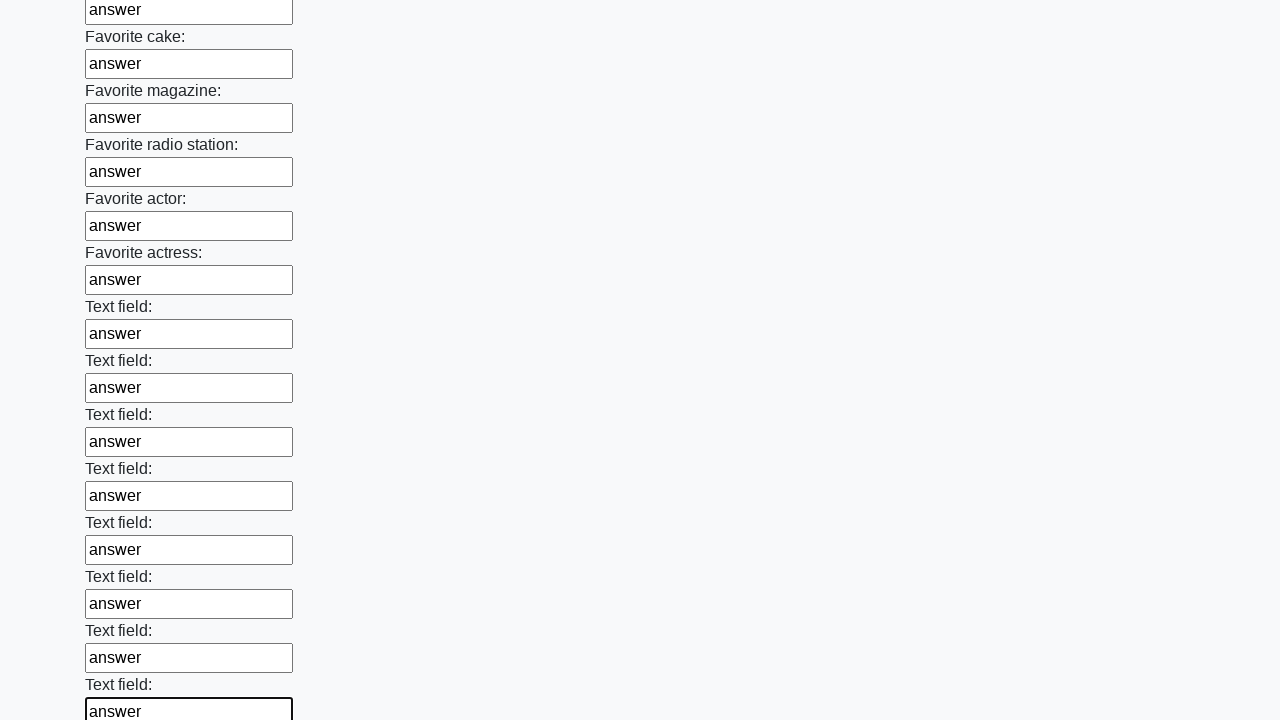

Filled a text input field with 'answer' on [type='text'] >> nth=34
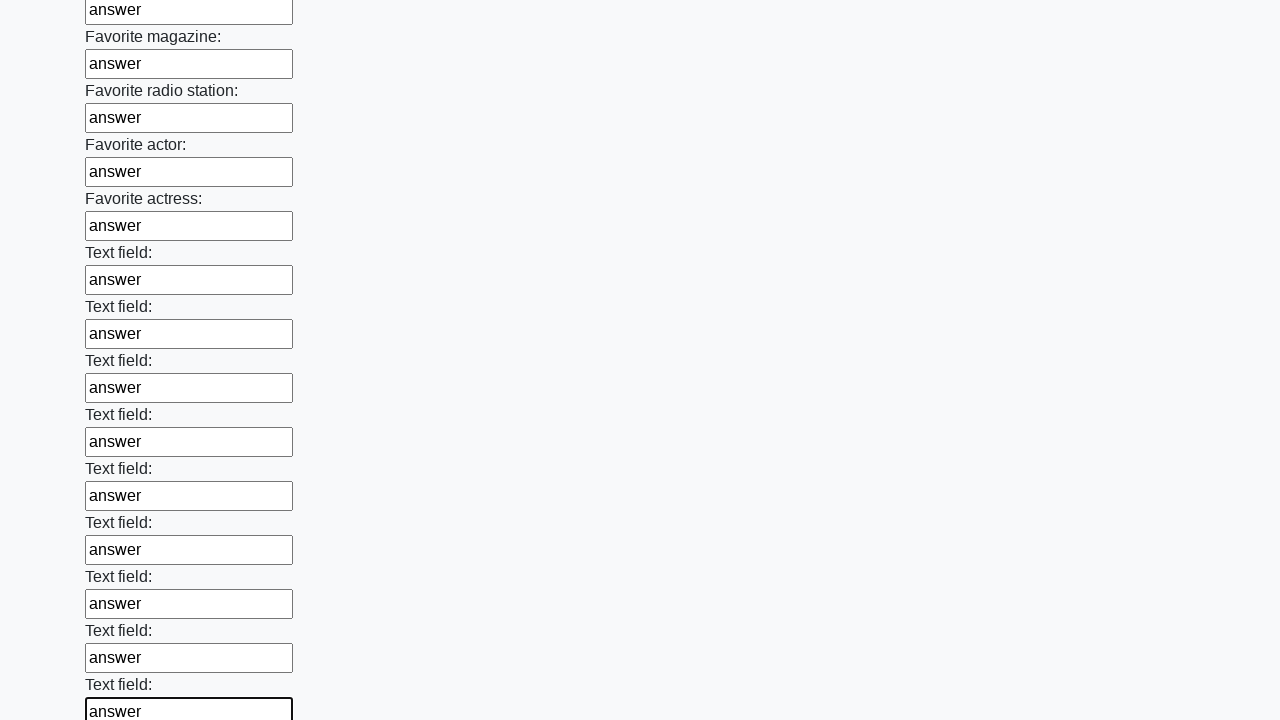

Filled a text input field with 'answer' on [type='text'] >> nth=35
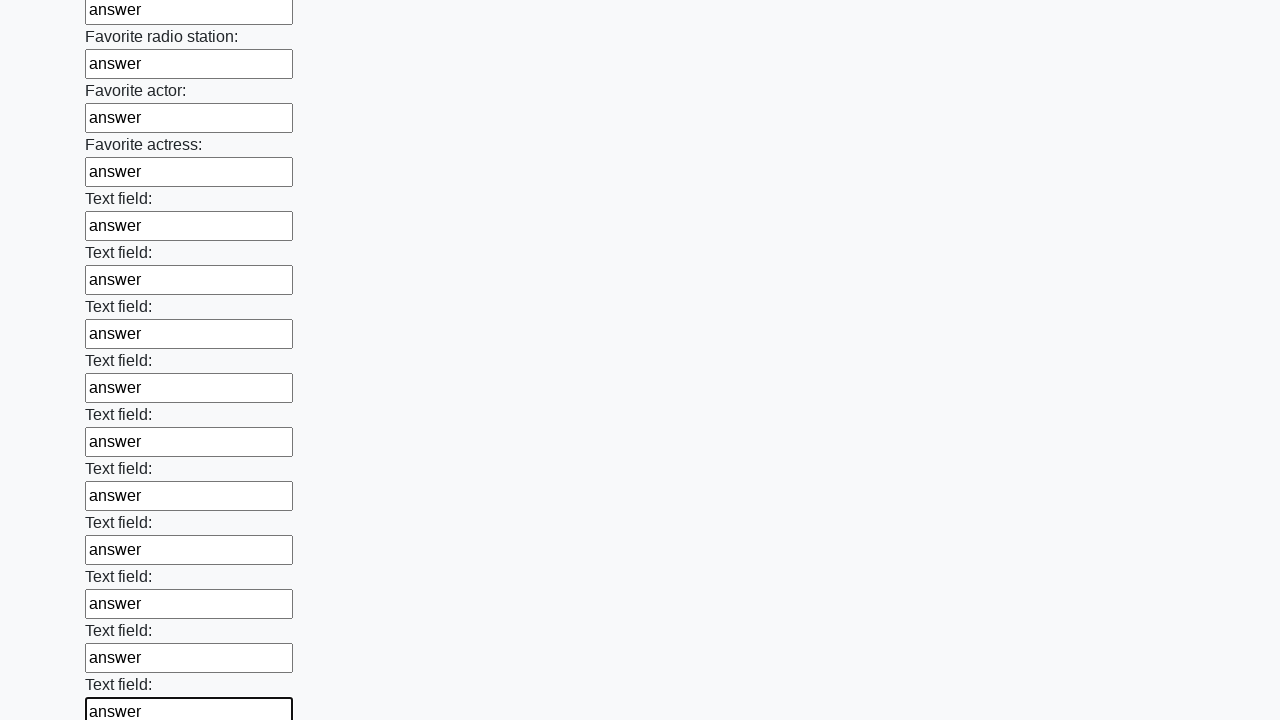

Filled a text input field with 'answer' on [type='text'] >> nth=36
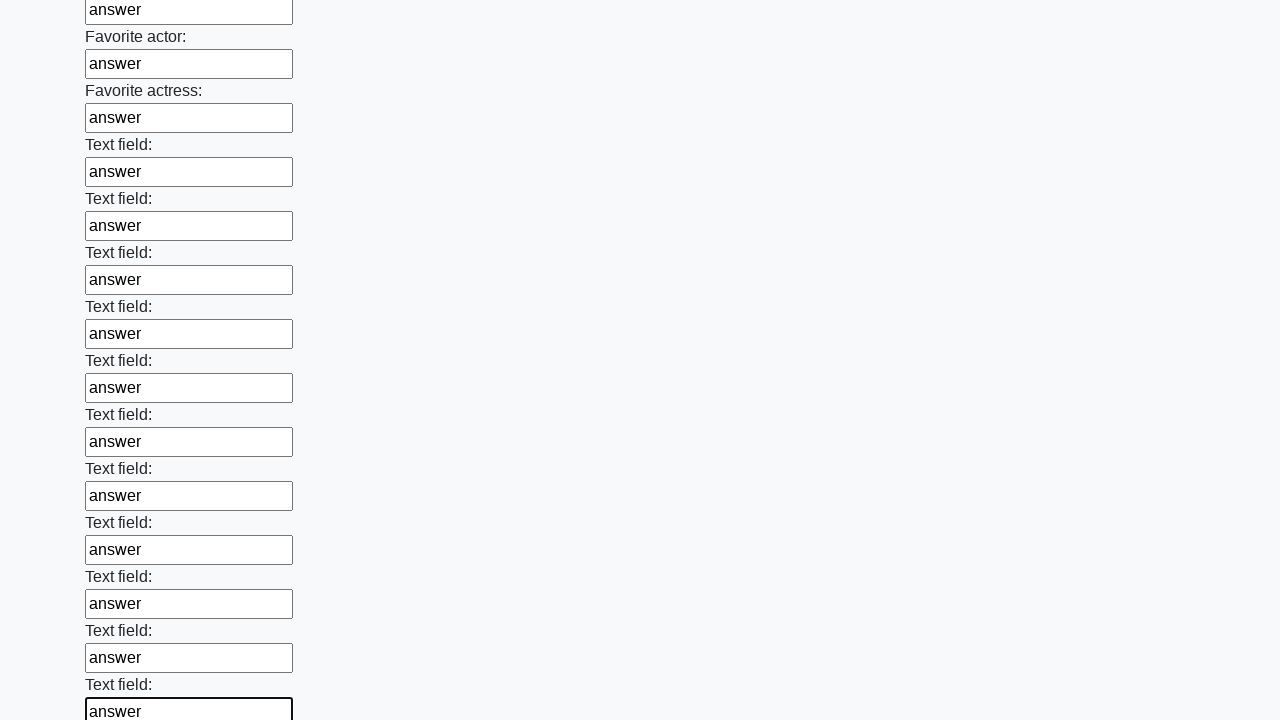

Filled a text input field with 'answer' on [type='text'] >> nth=37
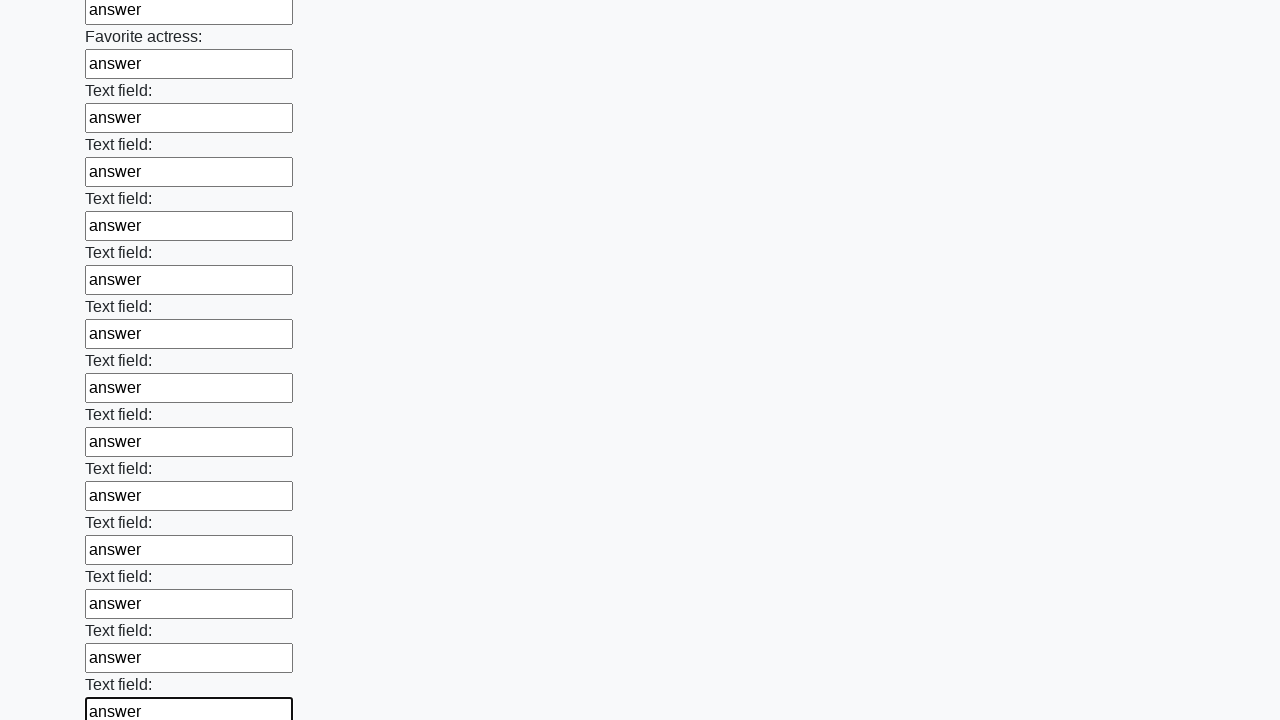

Filled a text input field with 'answer' on [type='text'] >> nth=38
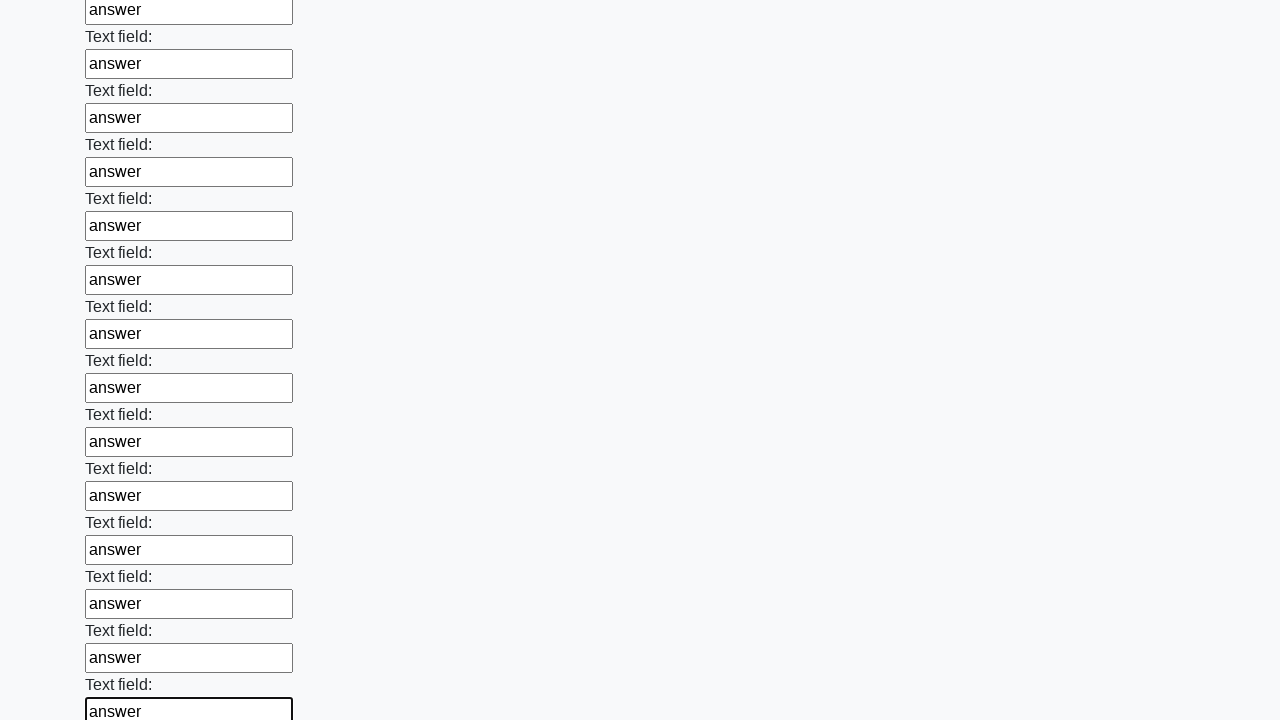

Filled a text input field with 'answer' on [type='text'] >> nth=39
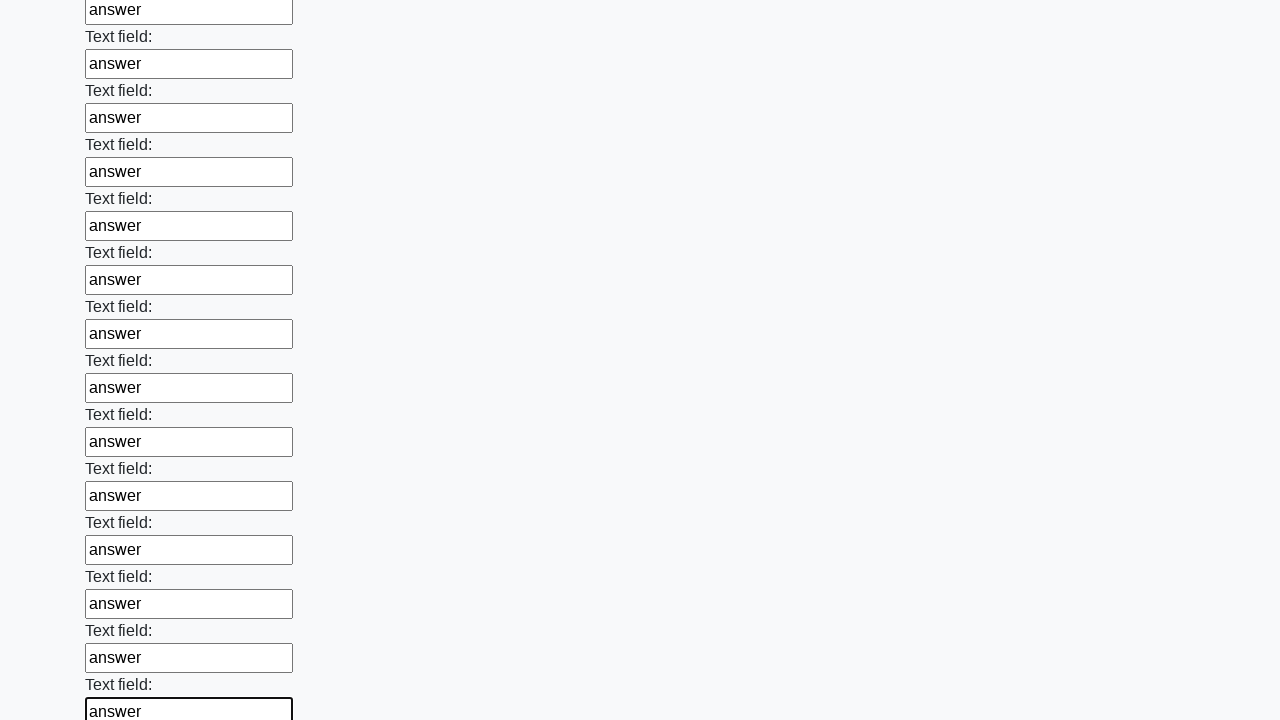

Filled a text input field with 'answer' on [type='text'] >> nth=40
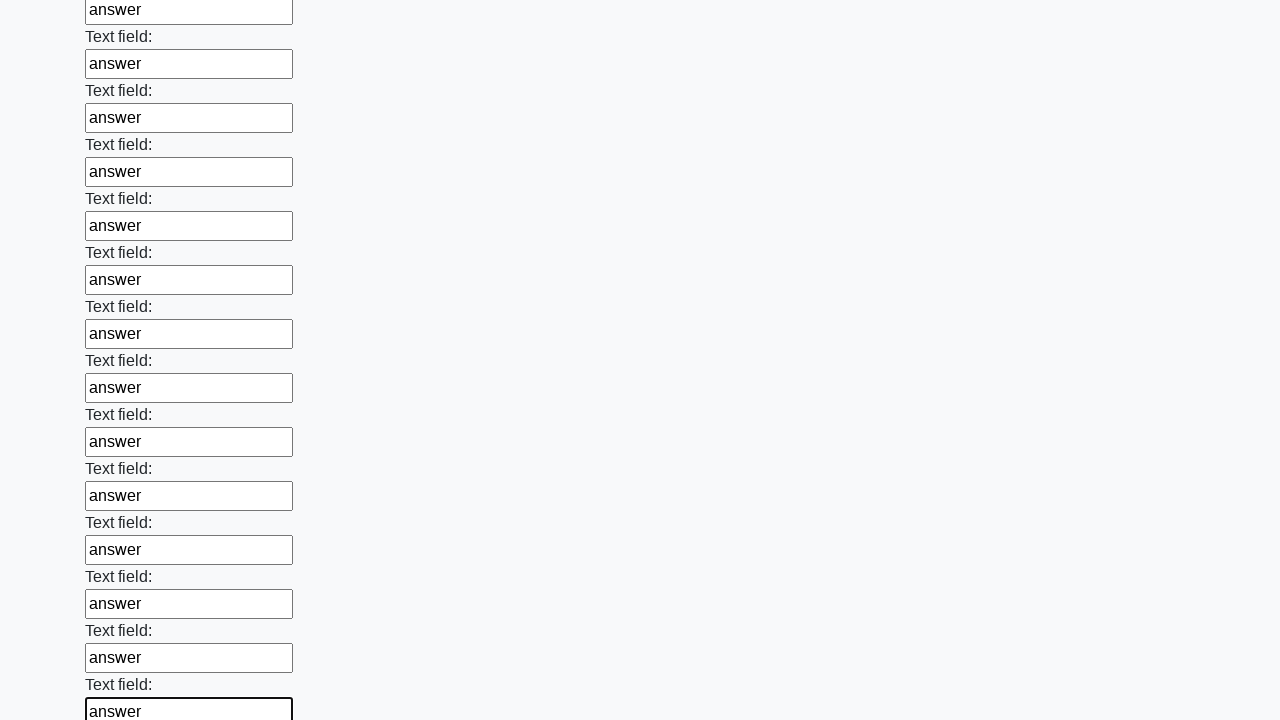

Filled a text input field with 'answer' on [type='text'] >> nth=41
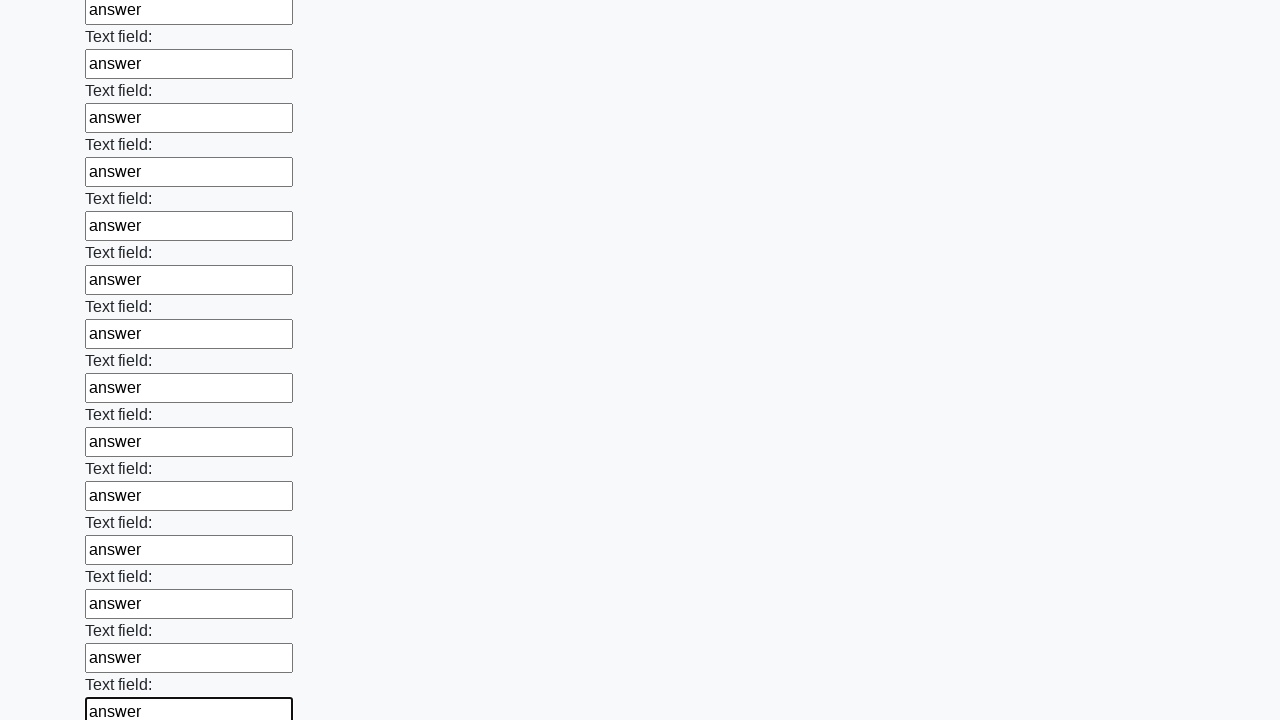

Filled a text input field with 'answer' on [type='text'] >> nth=42
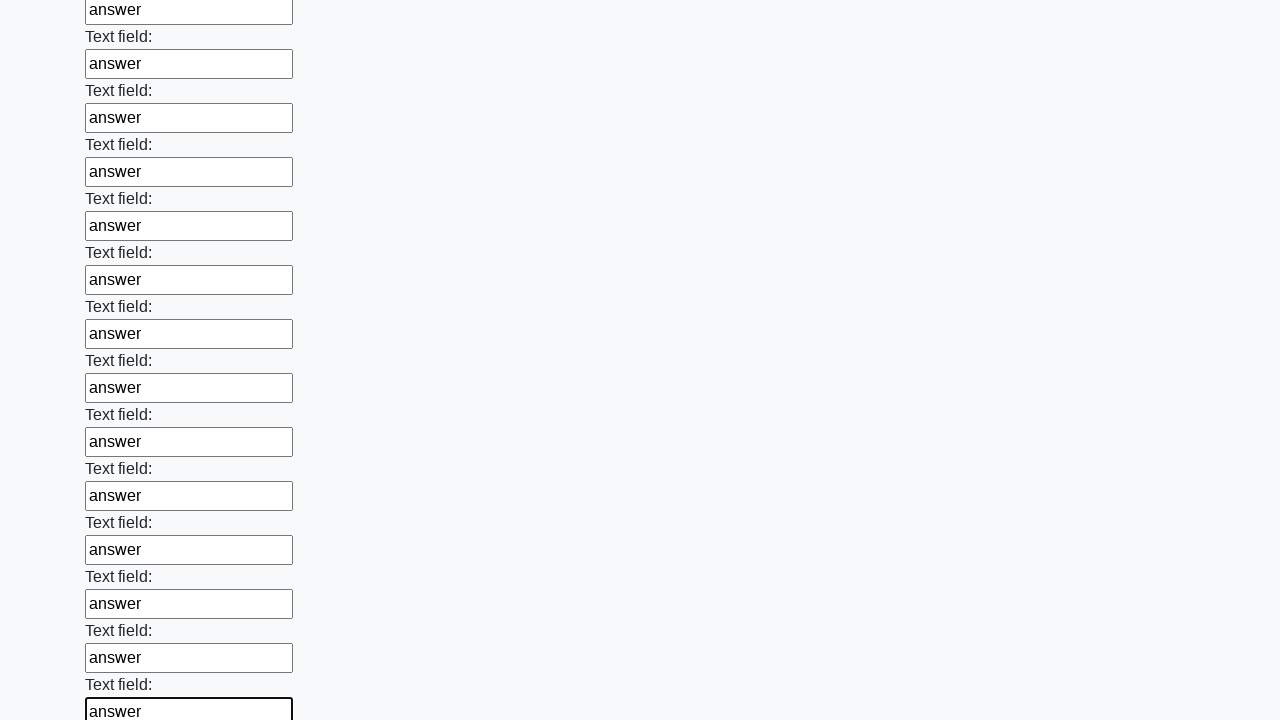

Filled a text input field with 'answer' on [type='text'] >> nth=43
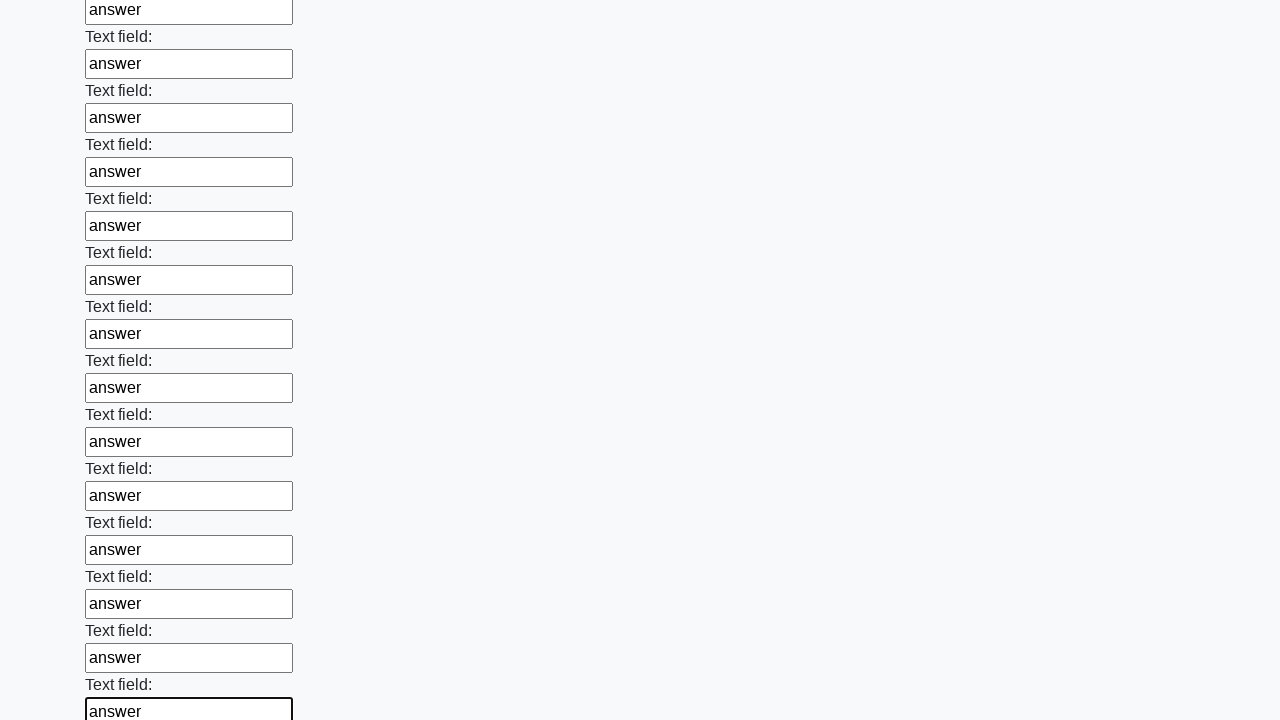

Filled a text input field with 'answer' on [type='text'] >> nth=44
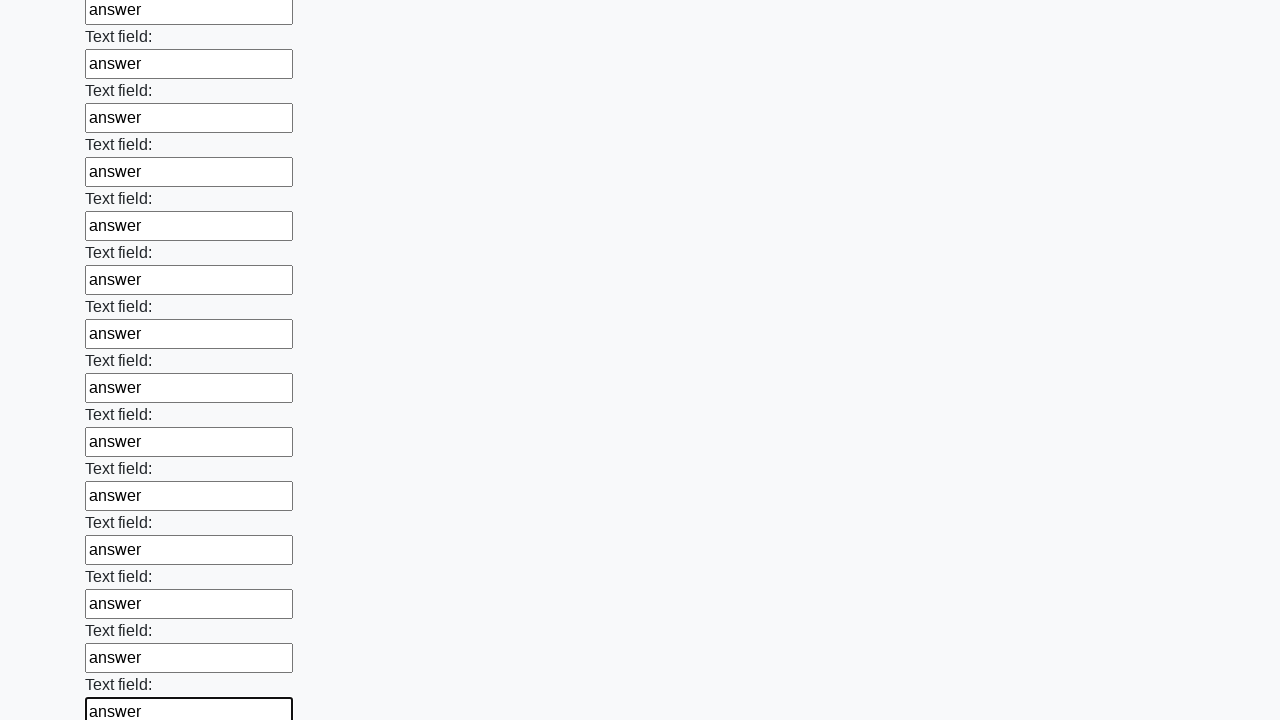

Filled a text input field with 'answer' on [type='text'] >> nth=45
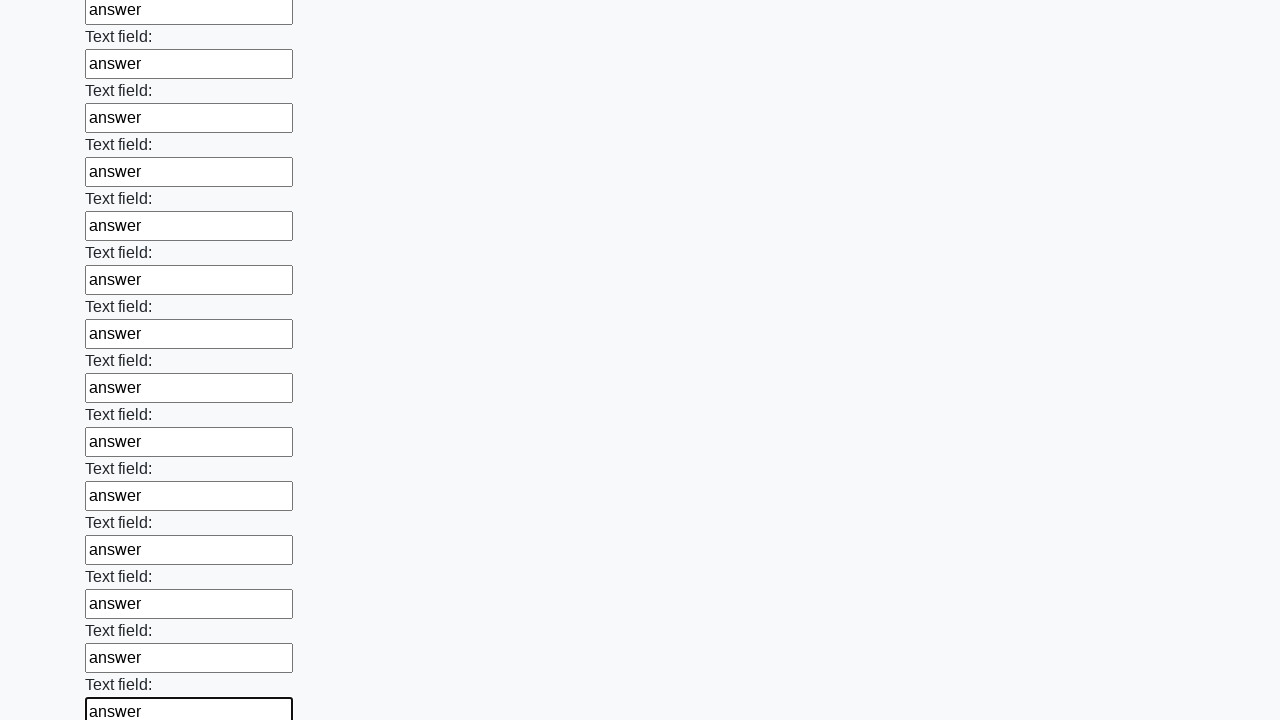

Filled a text input field with 'answer' on [type='text'] >> nth=46
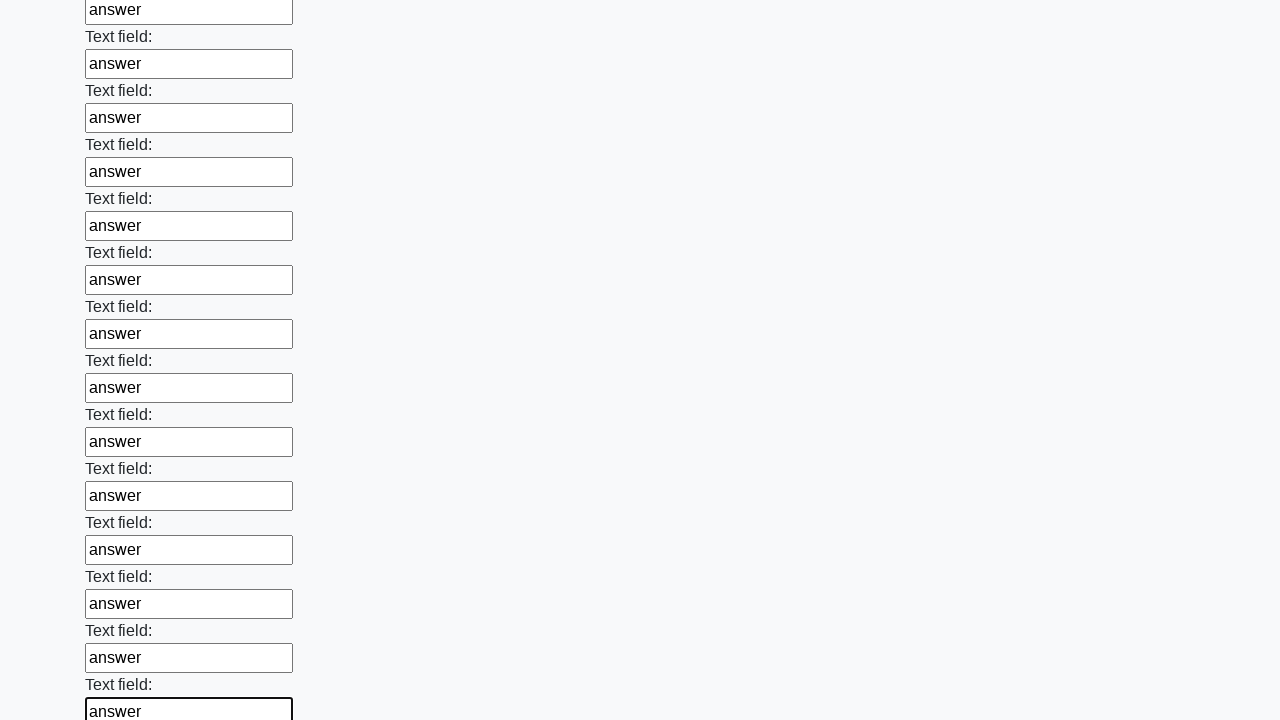

Filled a text input field with 'answer' on [type='text'] >> nth=47
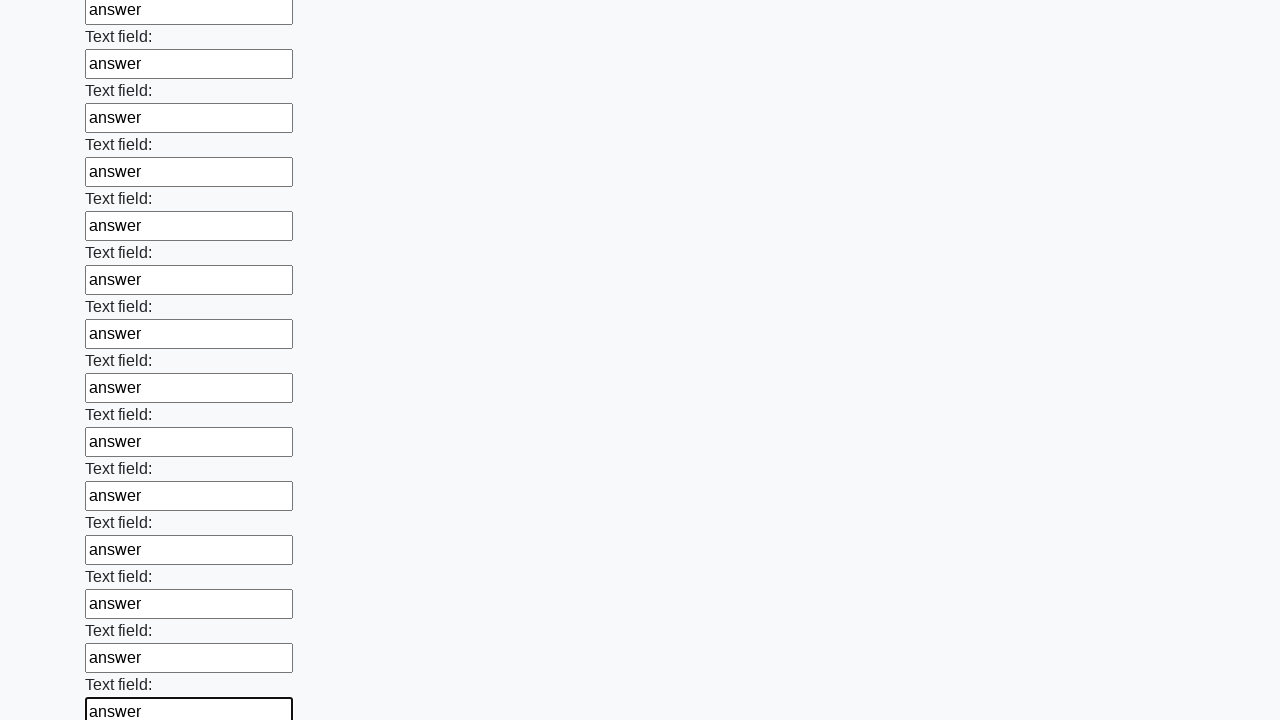

Filled a text input field with 'answer' on [type='text'] >> nth=48
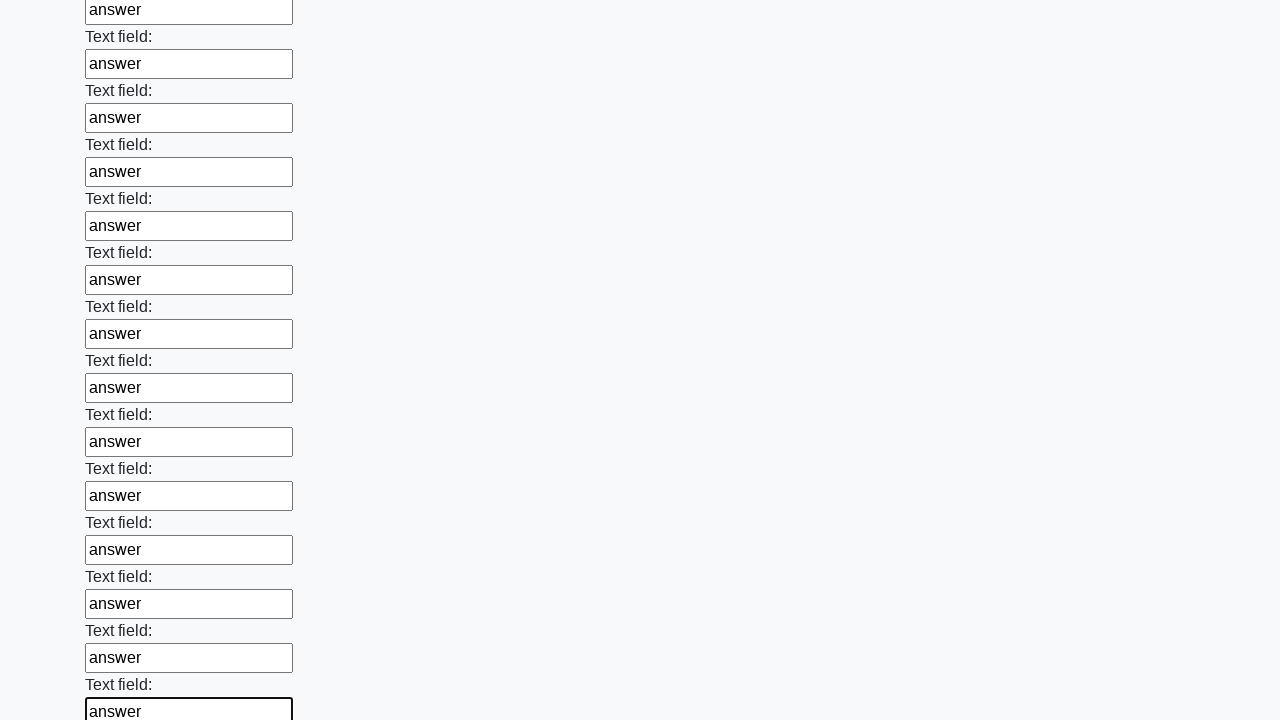

Filled a text input field with 'answer' on [type='text'] >> nth=49
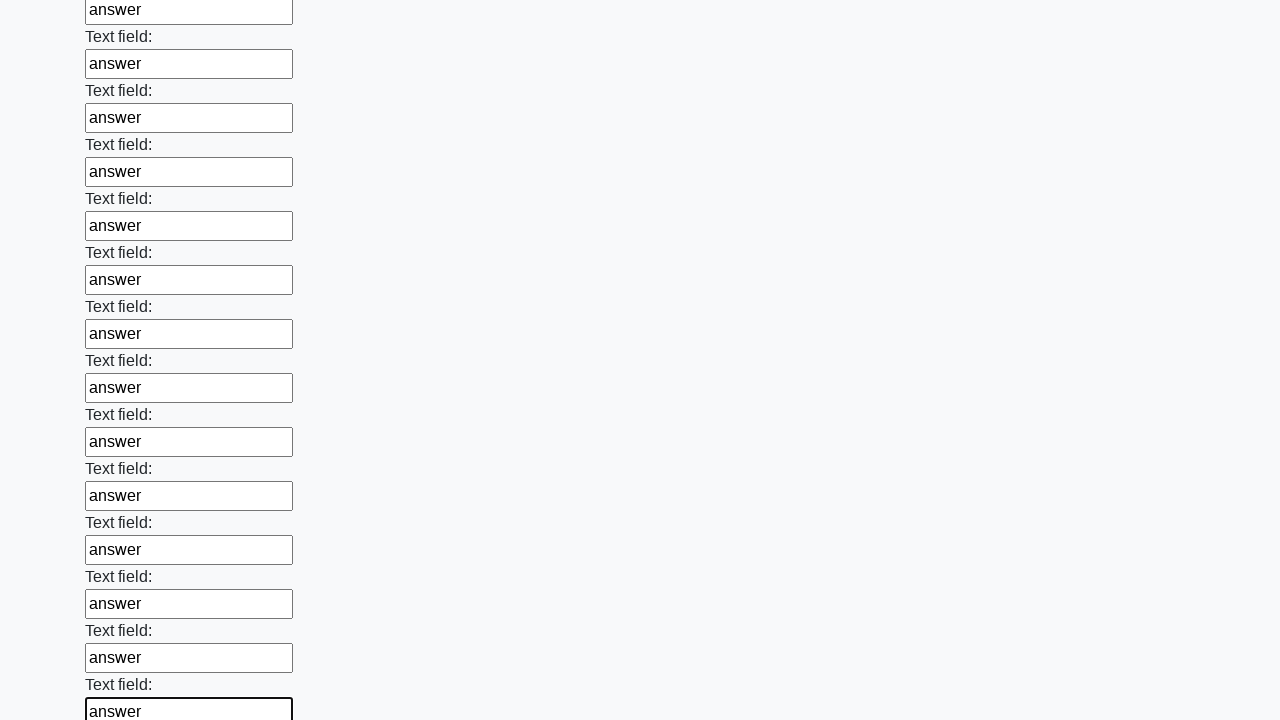

Filled a text input field with 'answer' on [type='text'] >> nth=50
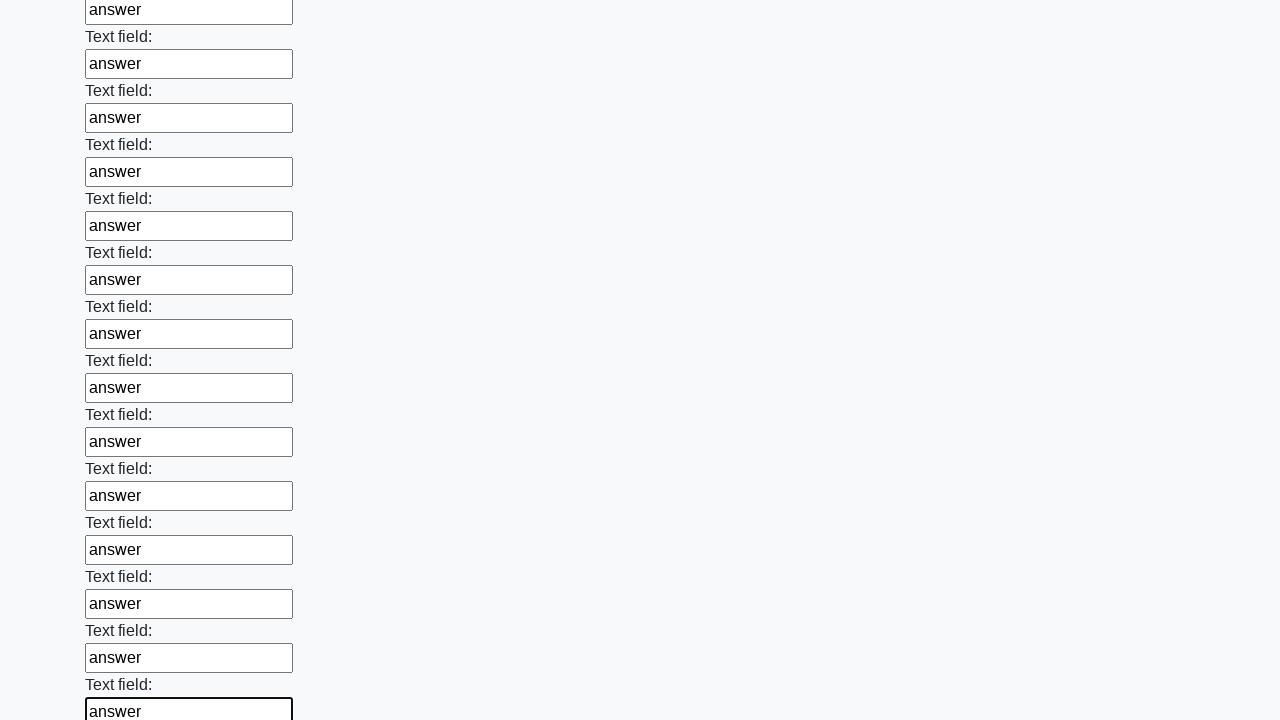

Filled a text input field with 'answer' on [type='text'] >> nth=51
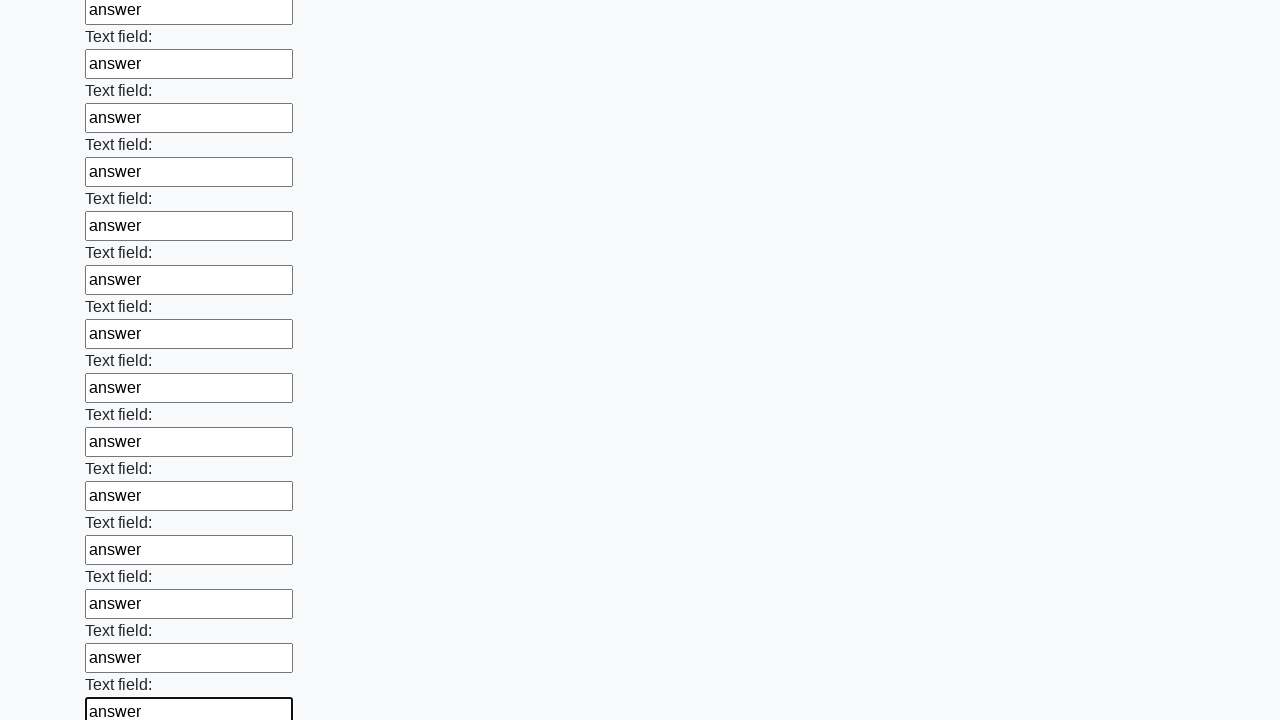

Filled a text input field with 'answer' on [type='text'] >> nth=52
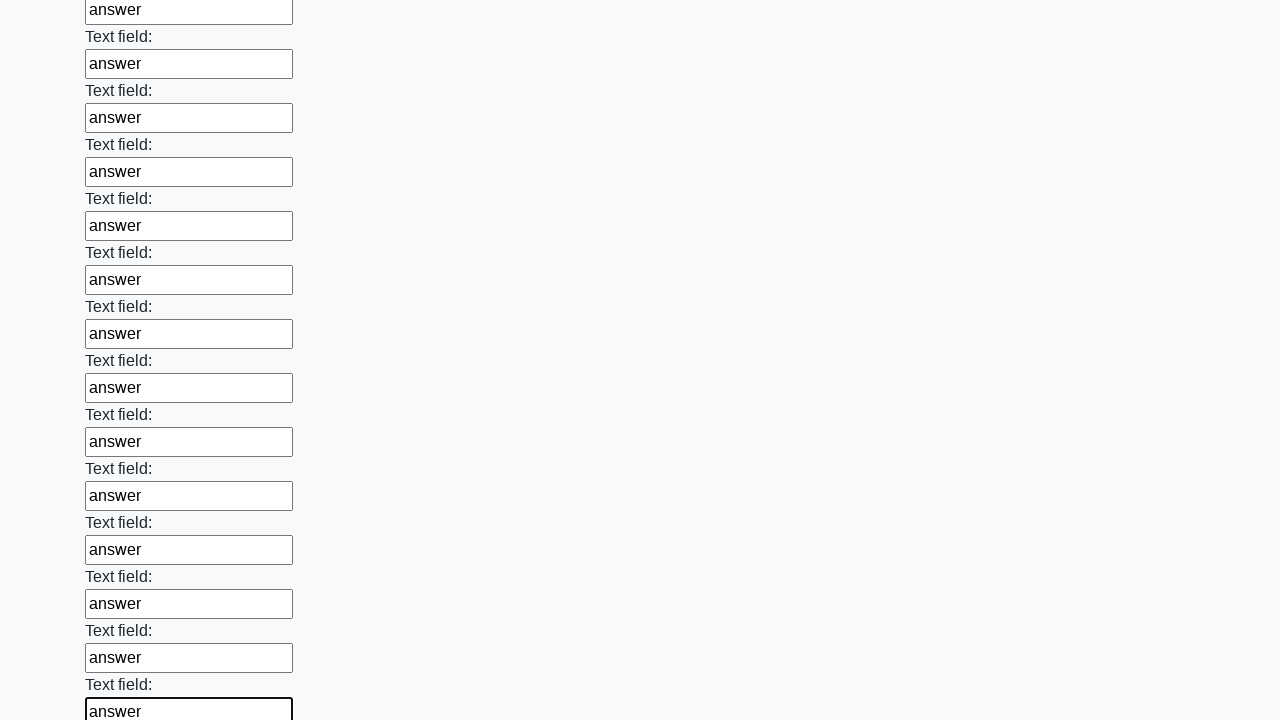

Filled a text input field with 'answer' on [type='text'] >> nth=53
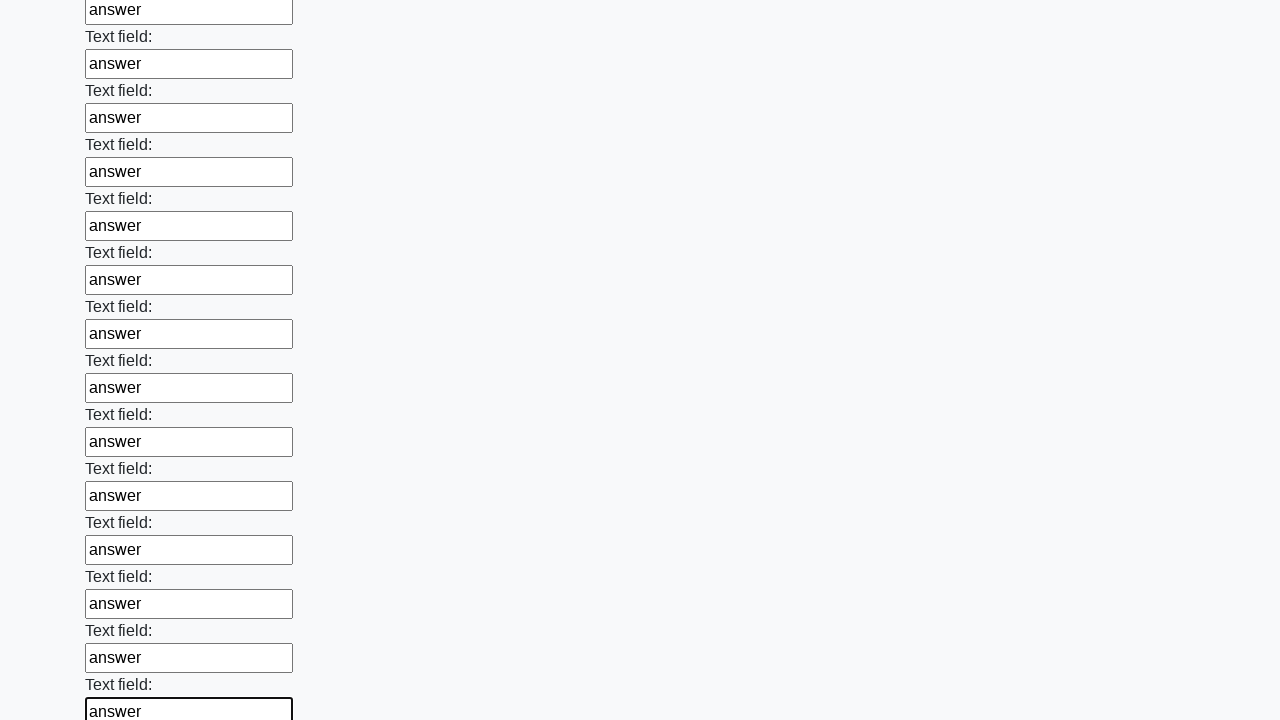

Filled a text input field with 'answer' on [type='text'] >> nth=54
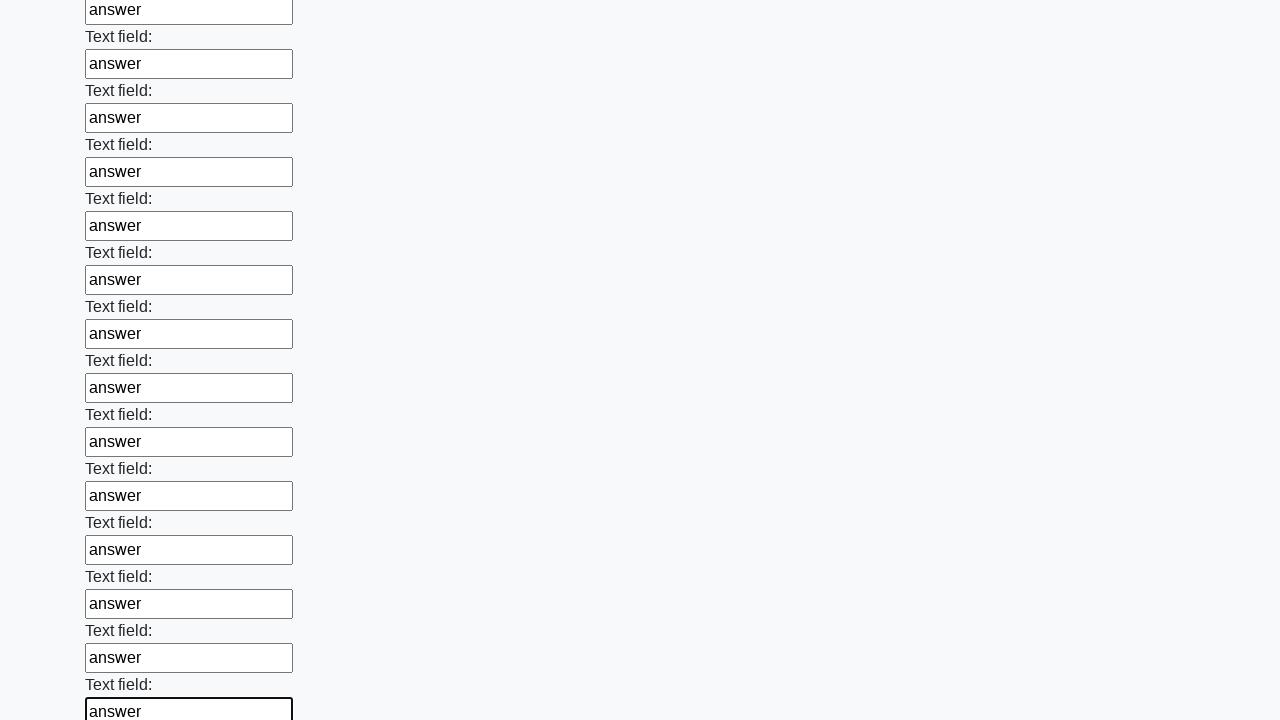

Filled a text input field with 'answer' on [type='text'] >> nth=55
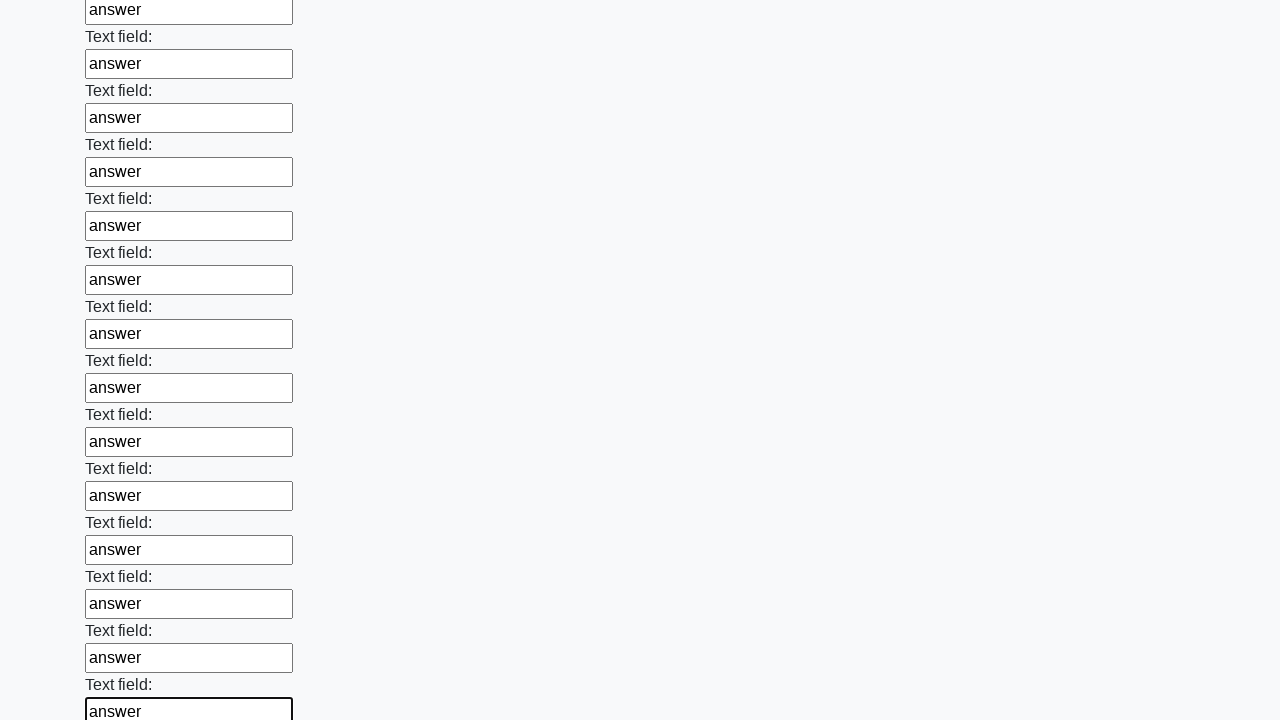

Filled a text input field with 'answer' on [type='text'] >> nth=56
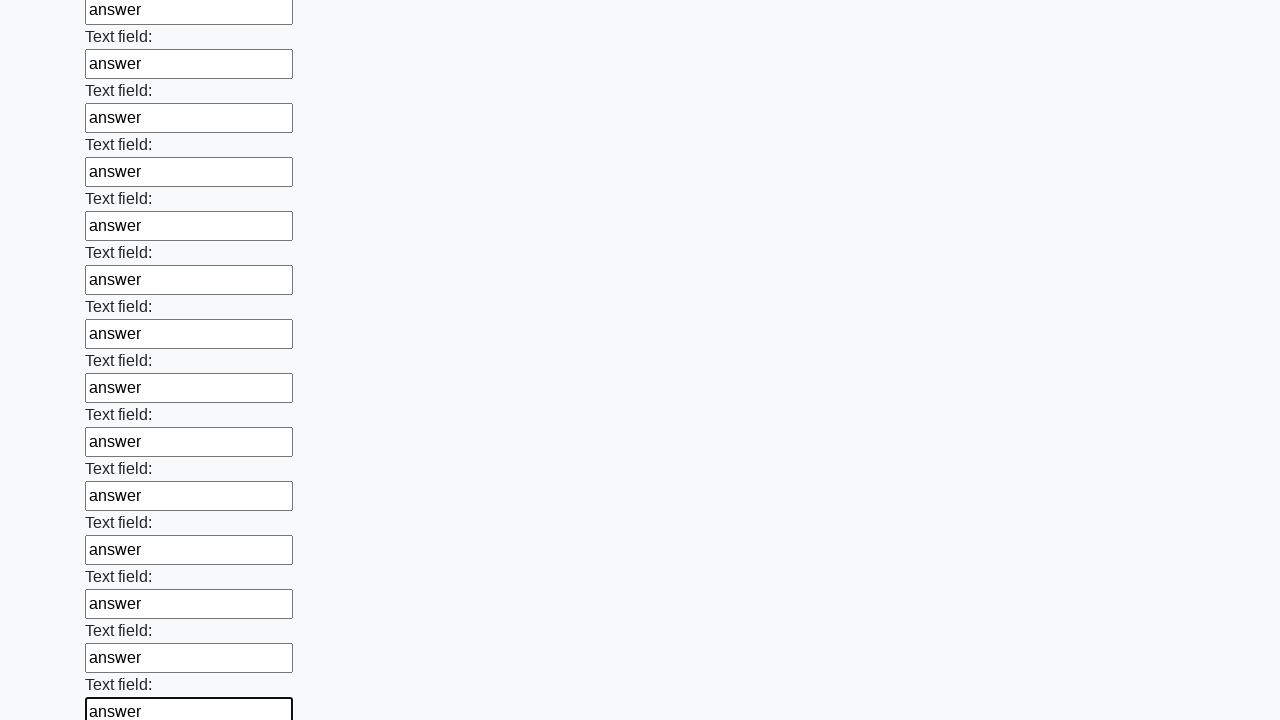

Filled a text input field with 'answer' on [type='text'] >> nth=57
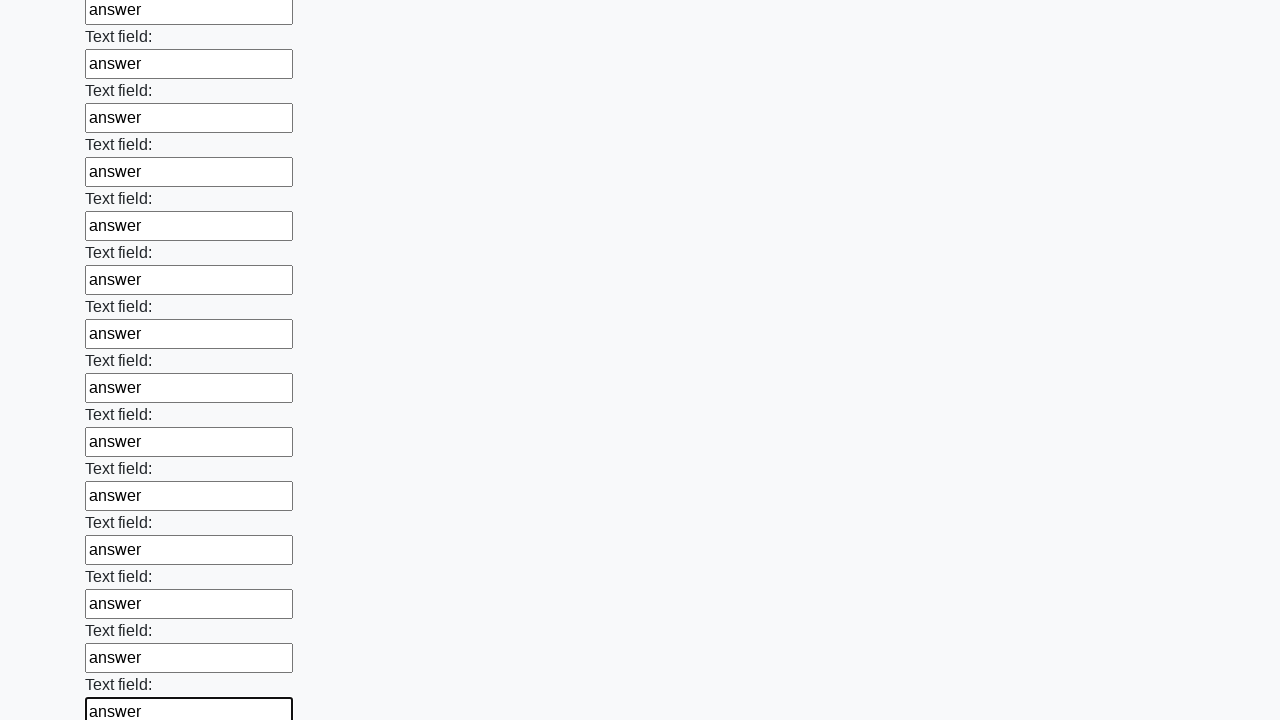

Filled a text input field with 'answer' on [type='text'] >> nth=58
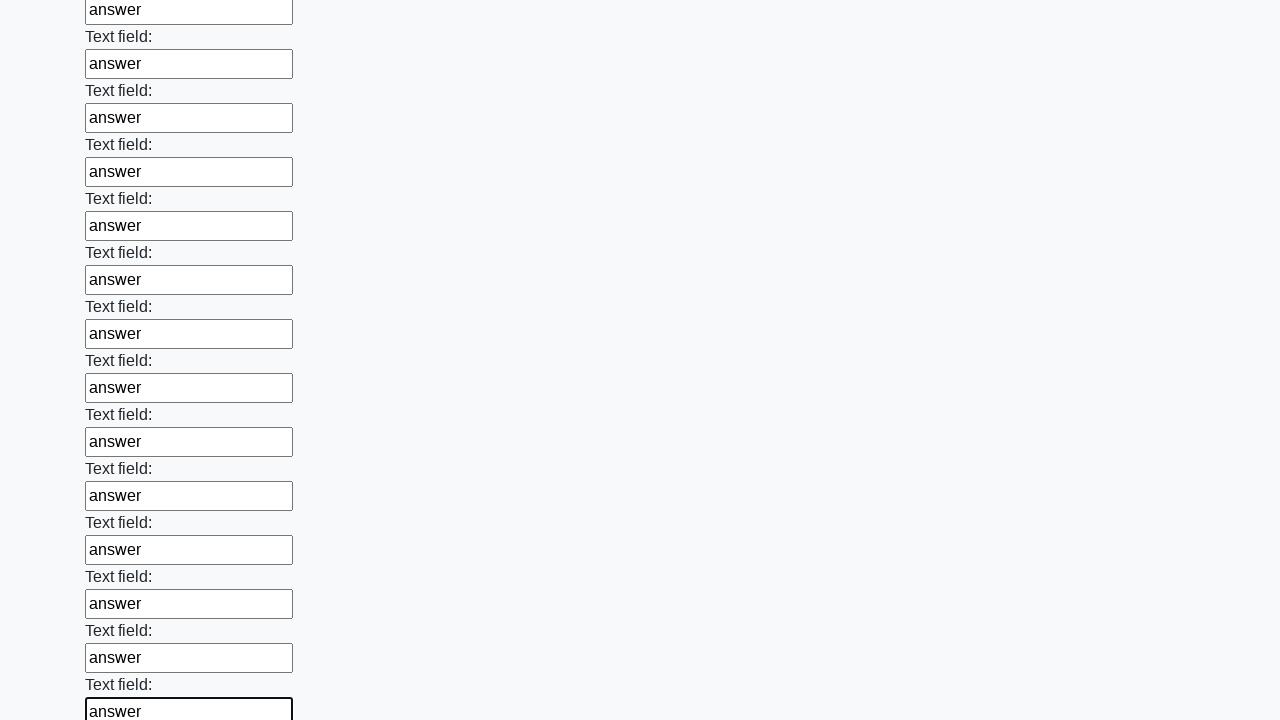

Filled a text input field with 'answer' on [type='text'] >> nth=59
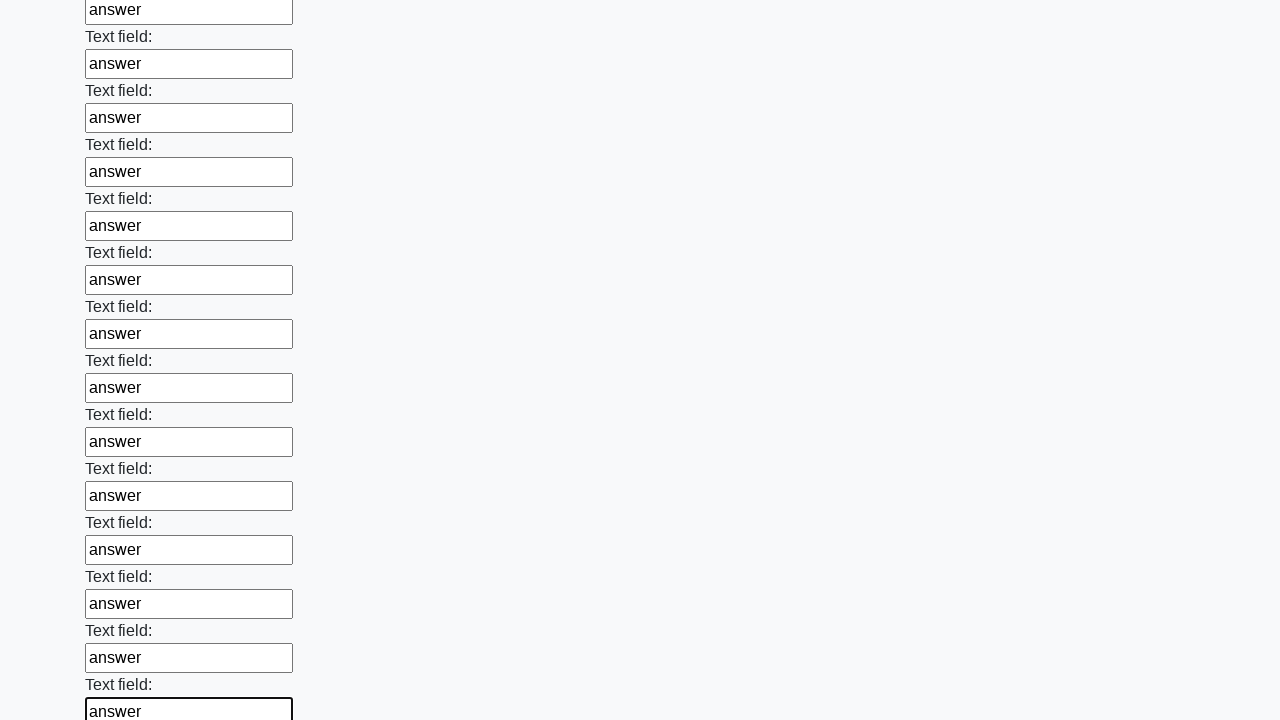

Filled a text input field with 'answer' on [type='text'] >> nth=60
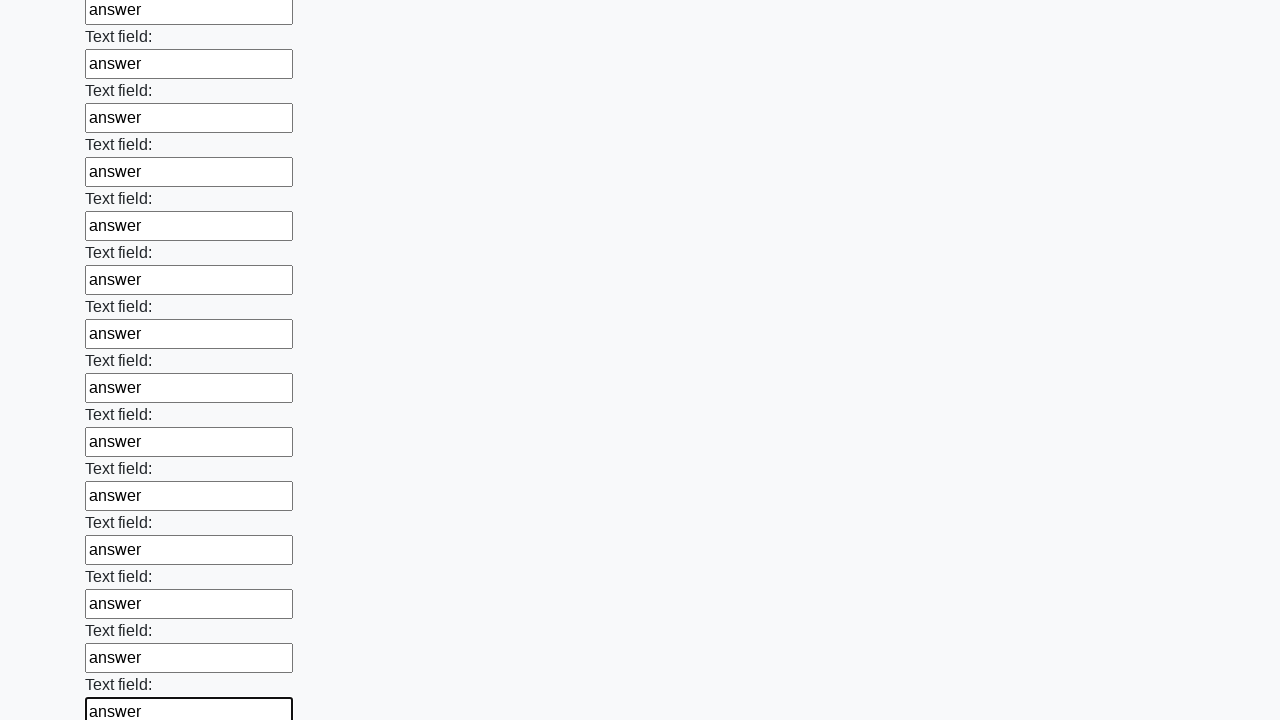

Filled a text input field with 'answer' on [type='text'] >> nth=61
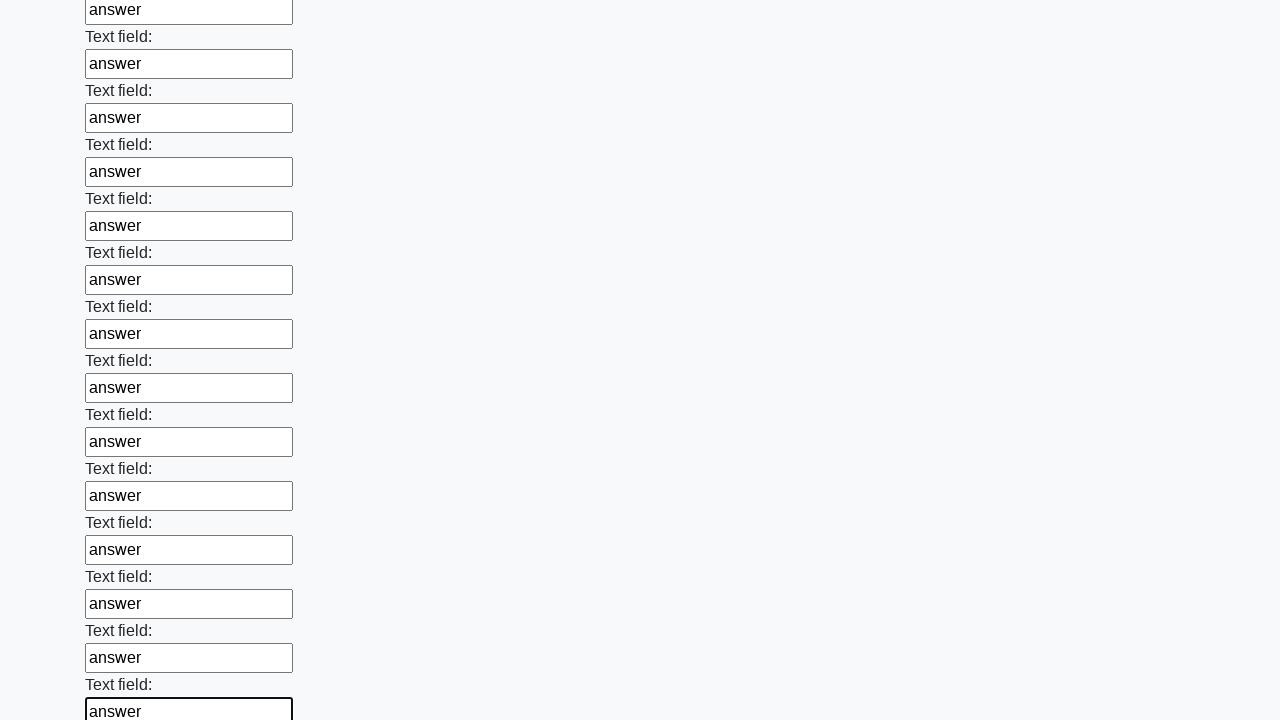

Filled a text input field with 'answer' on [type='text'] >> nth=62
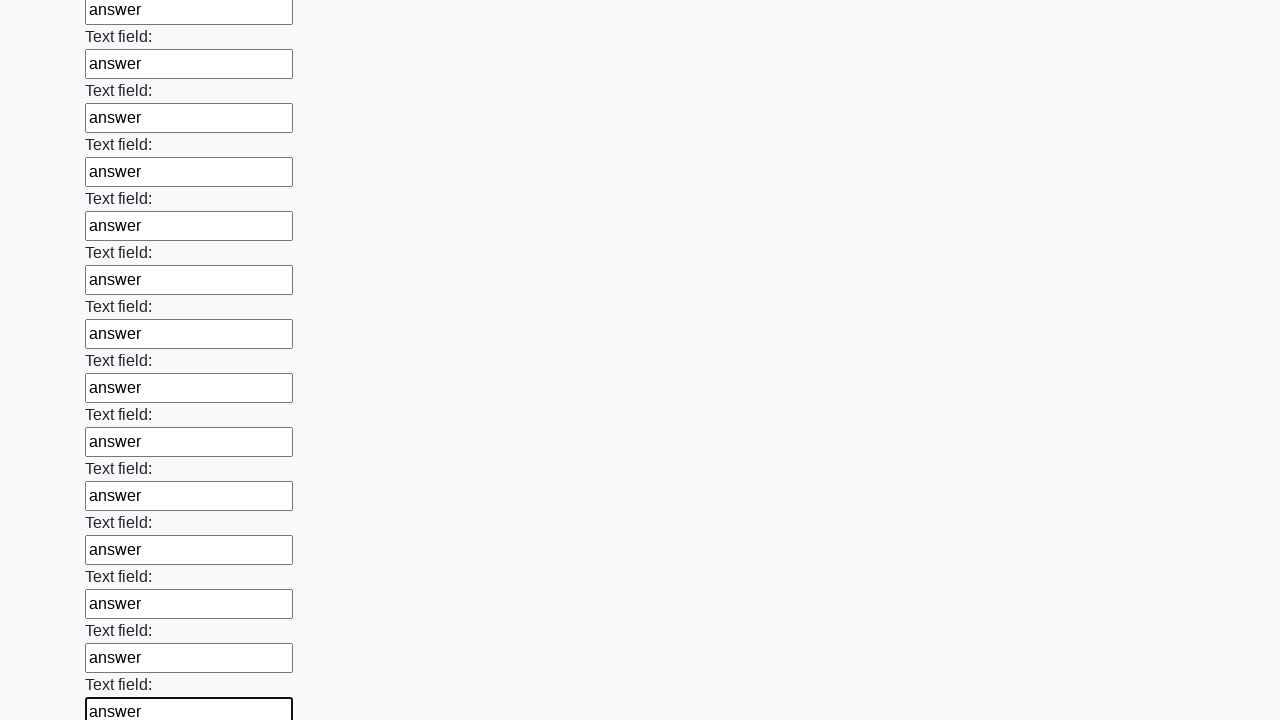

Filled a text input field with 'answer' on [type='text'] >> nth=63
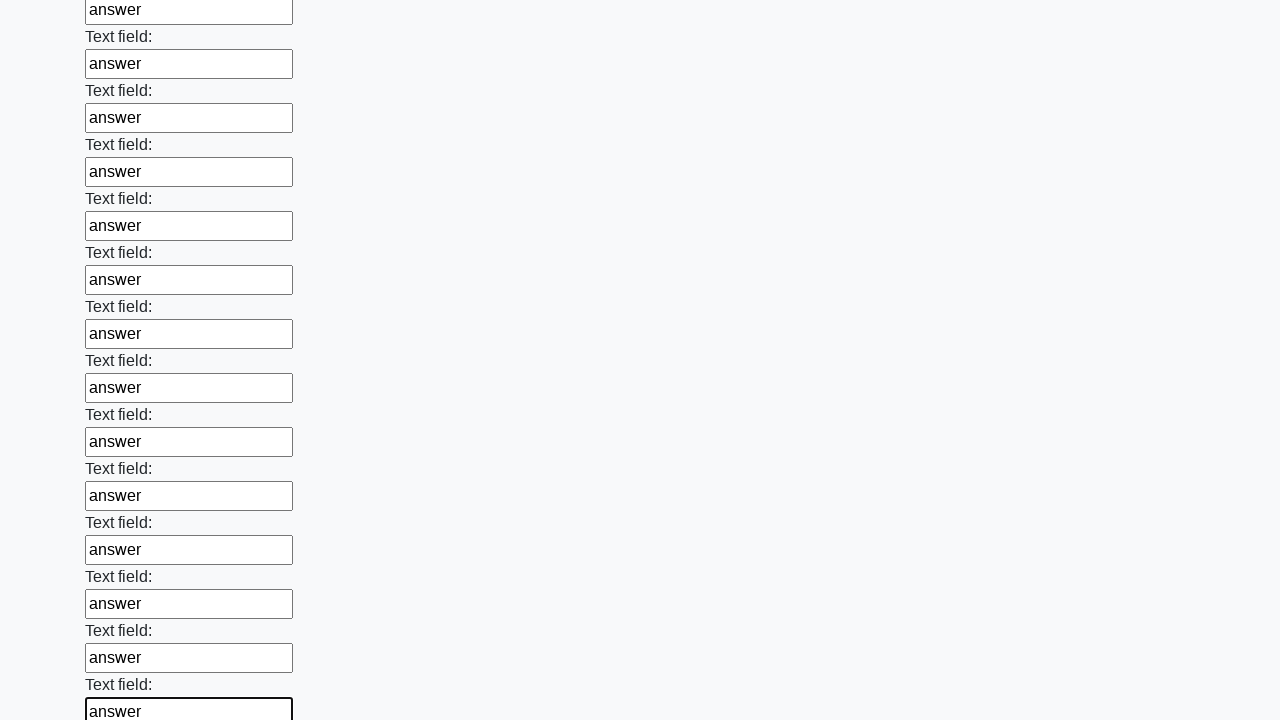

Filled a text input field with 'answer' on [type='text'] >> nth=64
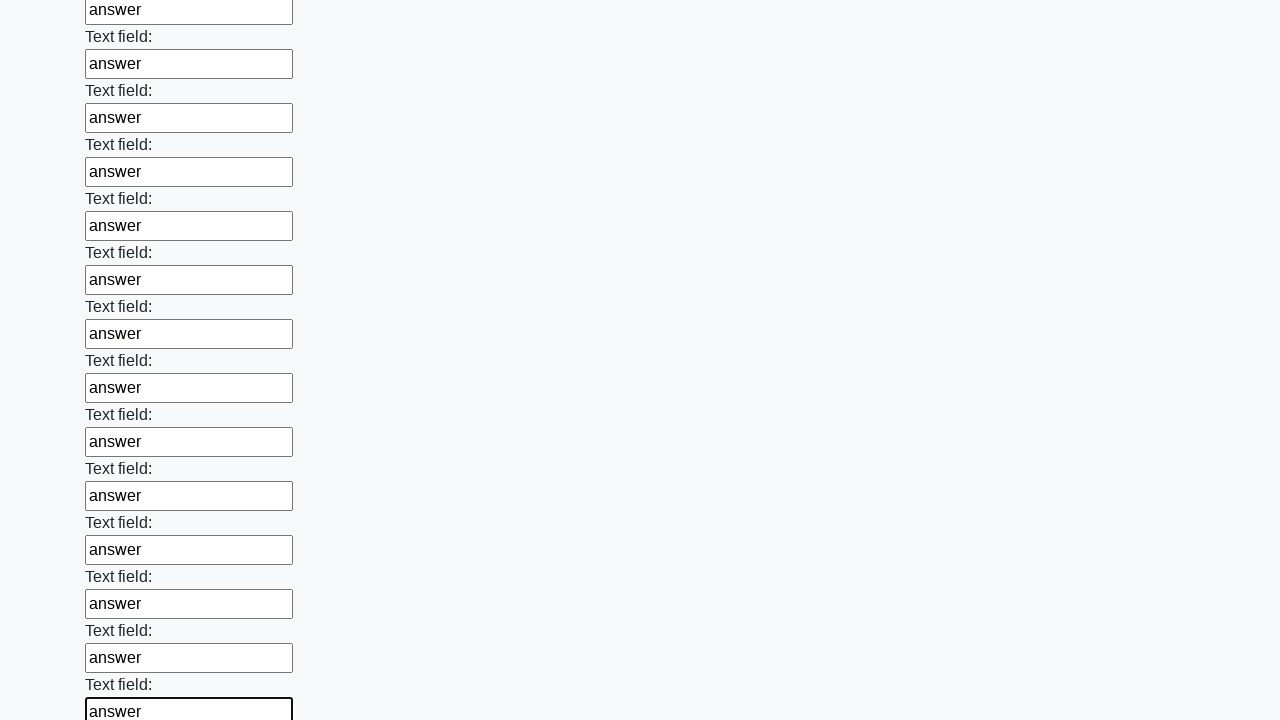

Filled a text input field with 'answer' on [type='text'] >> nth=65
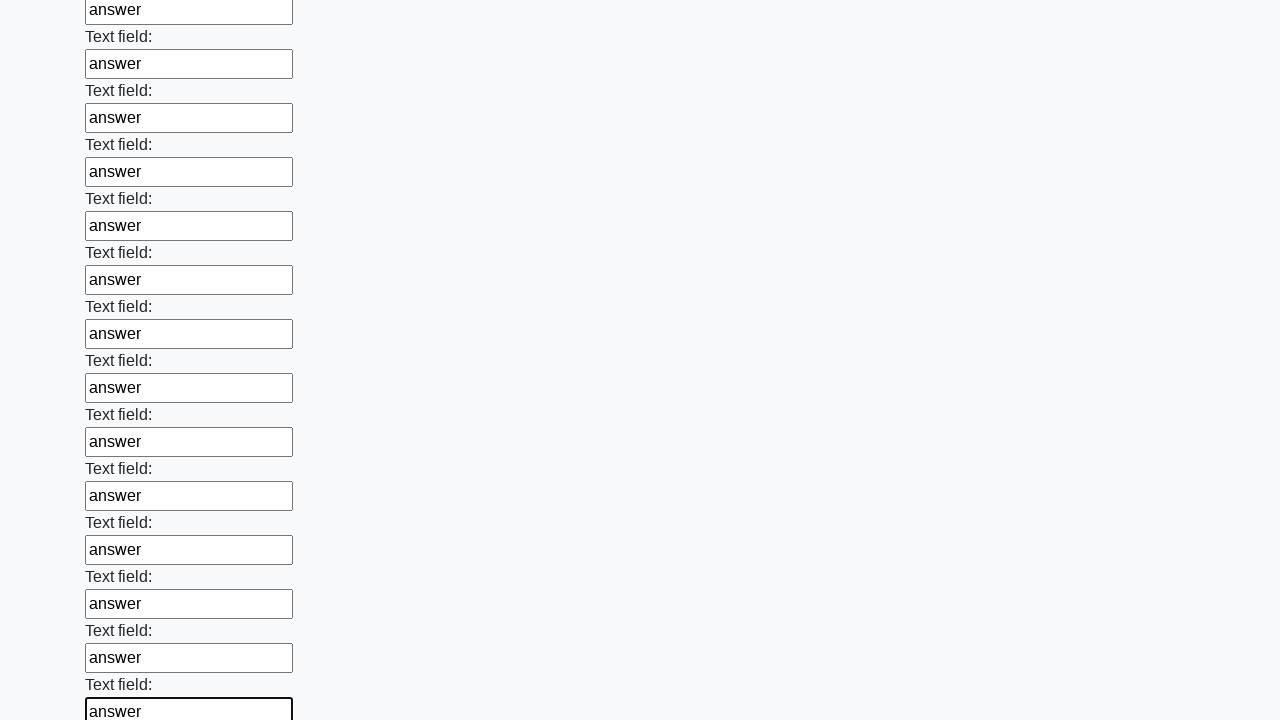

Filled a text input field with 'answer' on [type='text'] >> nth=66
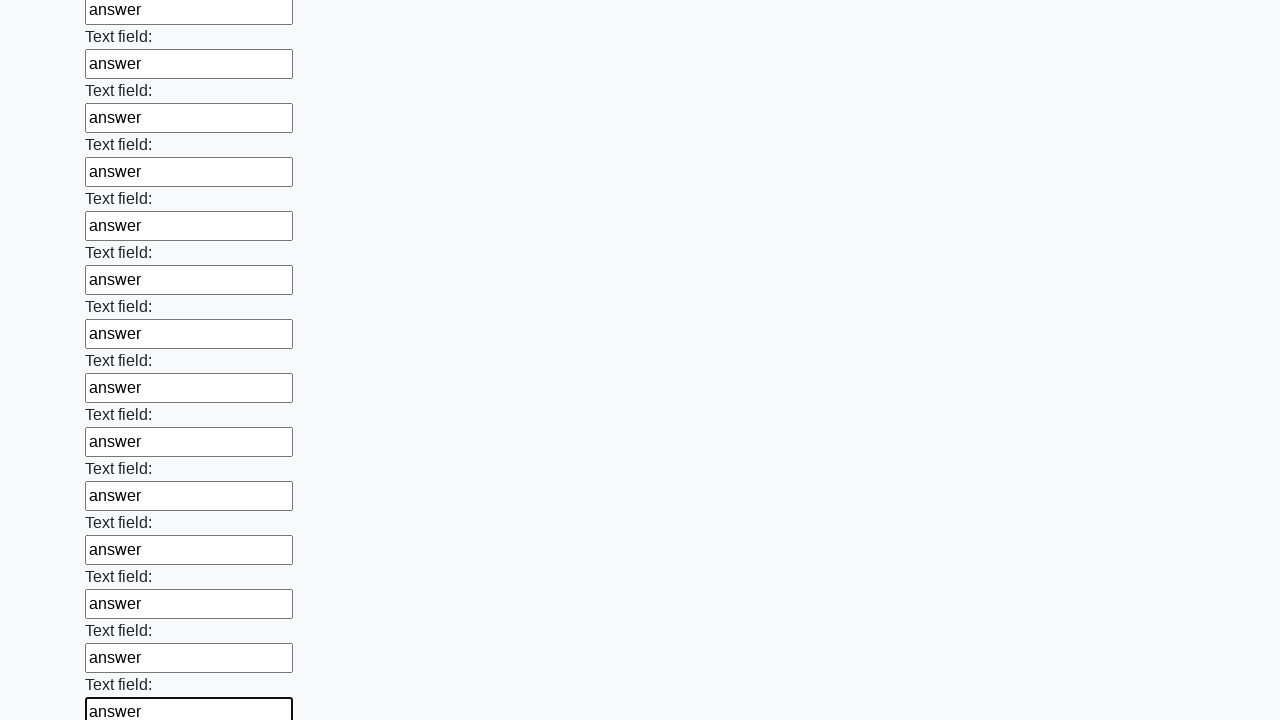

Filled a text input field with 'answer' on [type='text'] >> nth=67
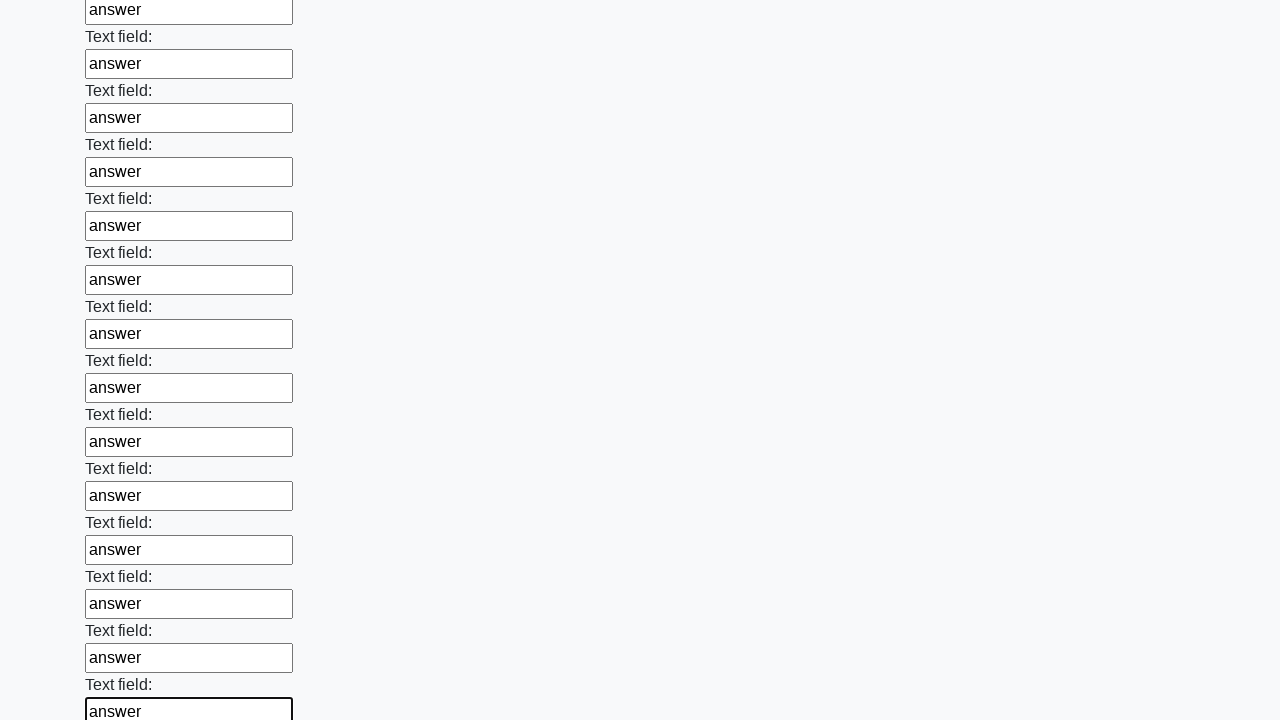

Filled a text input field with 'answer' on [type='text'] >> nth=68
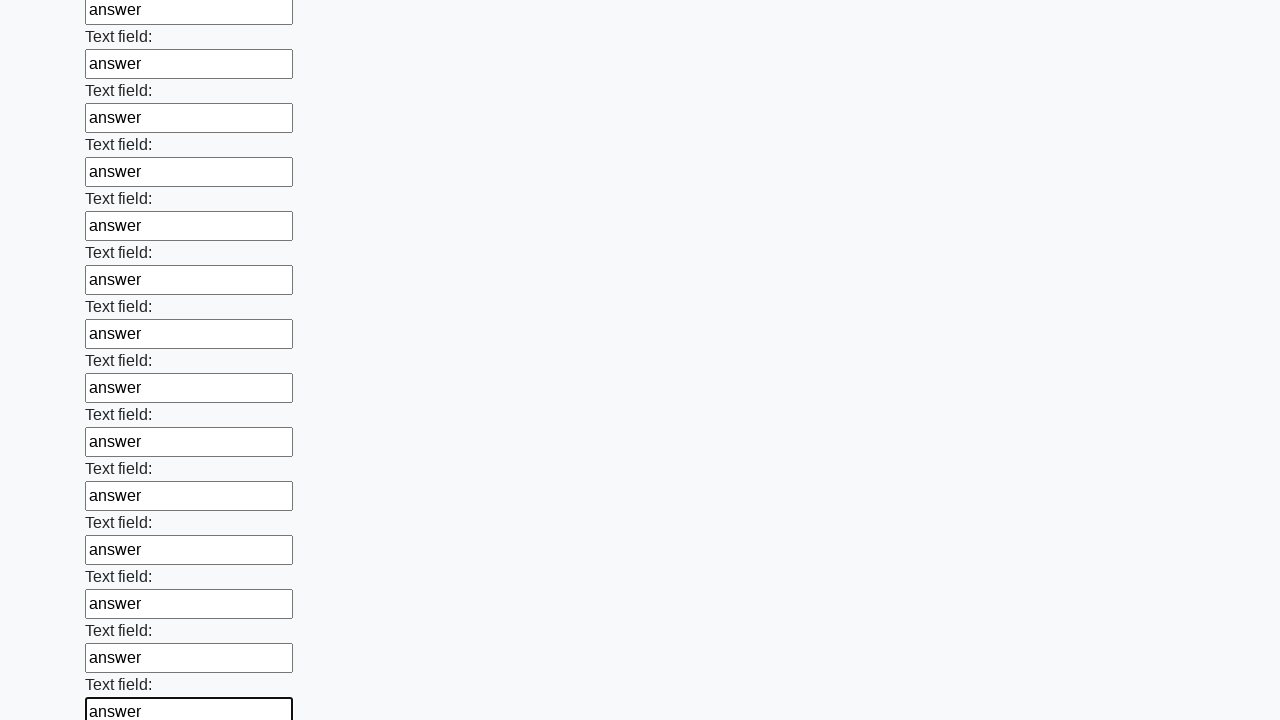

Filled a text input field with 'answer' on [type='text'] >> nth=69
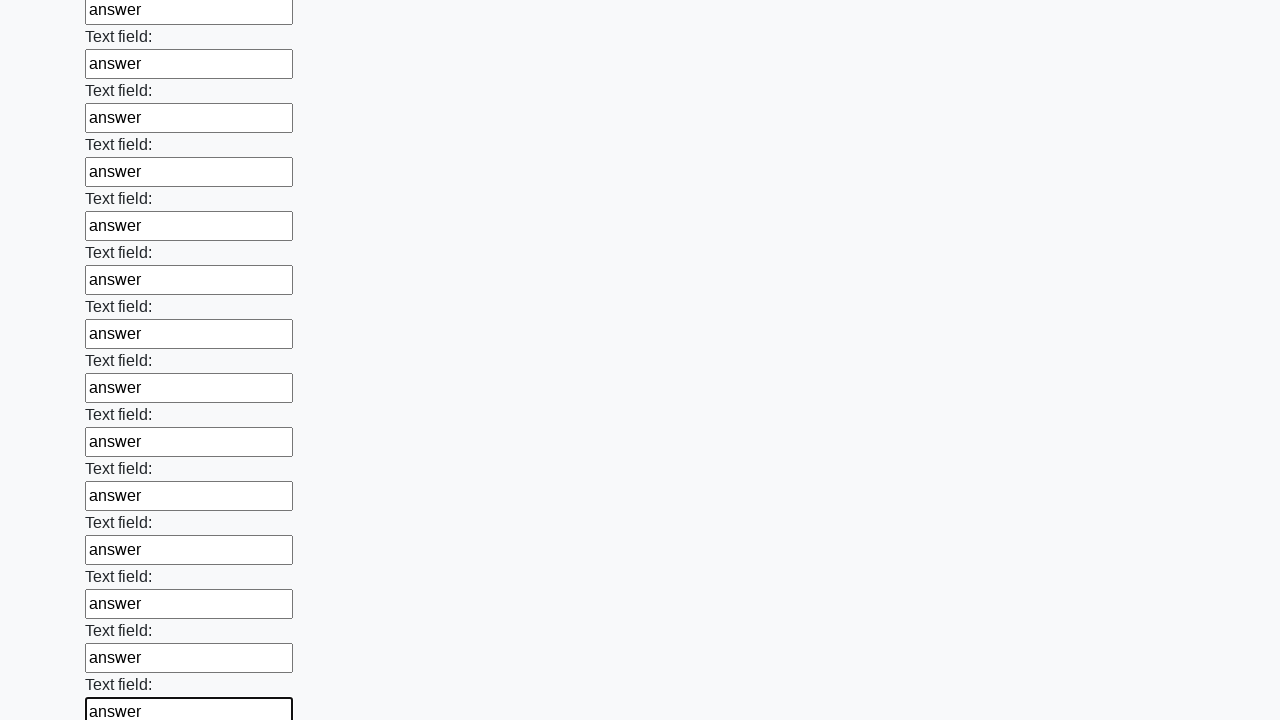

Filled a text input field with 'answer' on [type='text'] >> nth=70
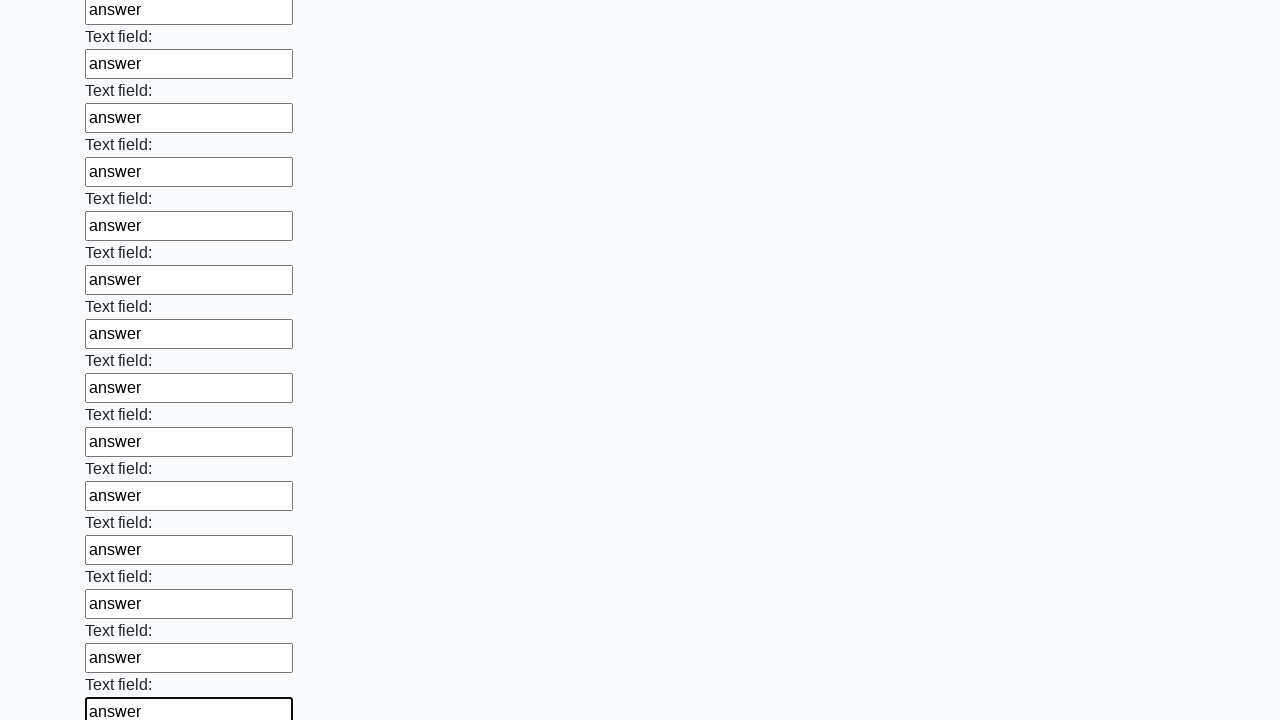

Filled a text input field with 'answer' on [type='text'] >> nth=71
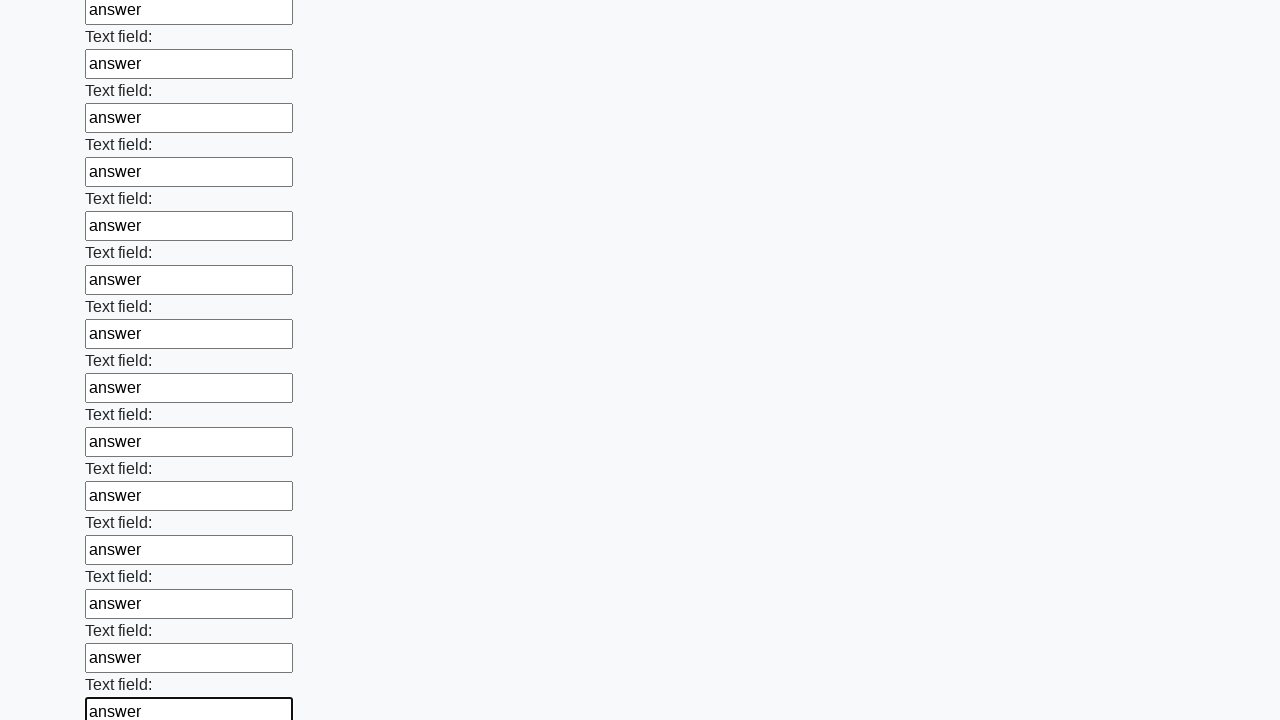

Filled a text input field with 'answer' on [type='text'] >> nth=72
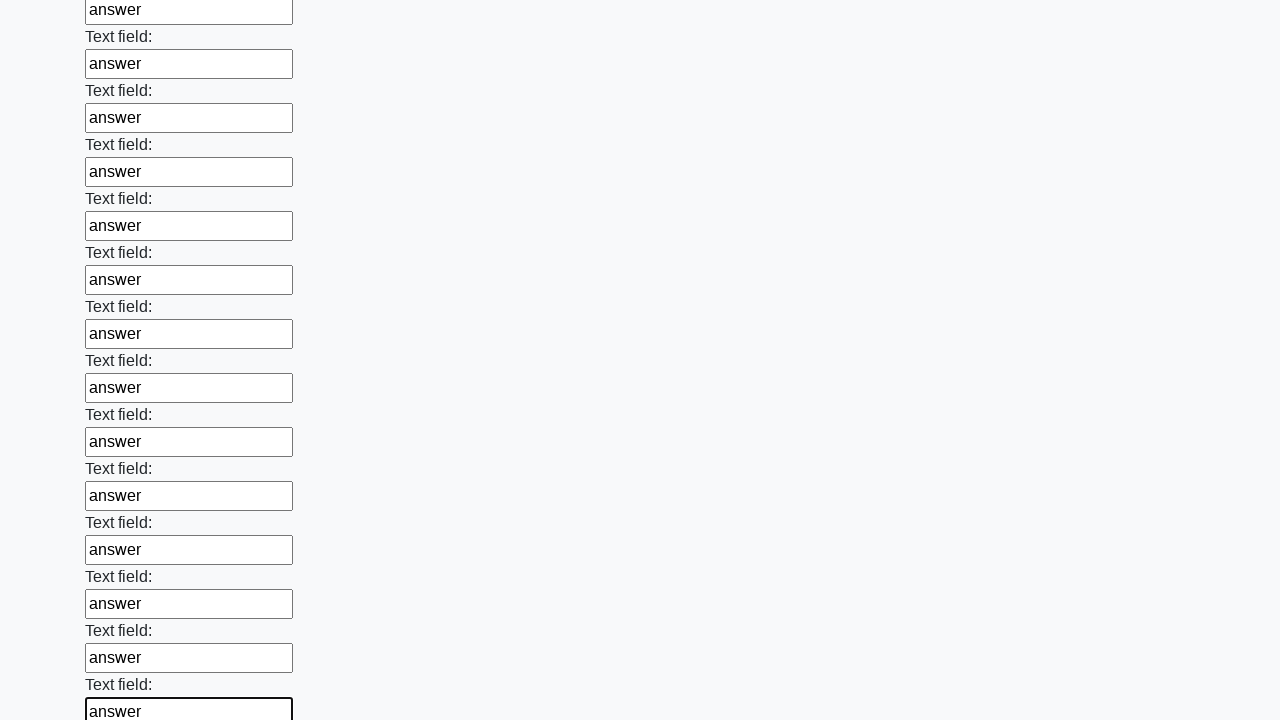

Filled a text input field with 'answer' on [type='text'] >> nth=73
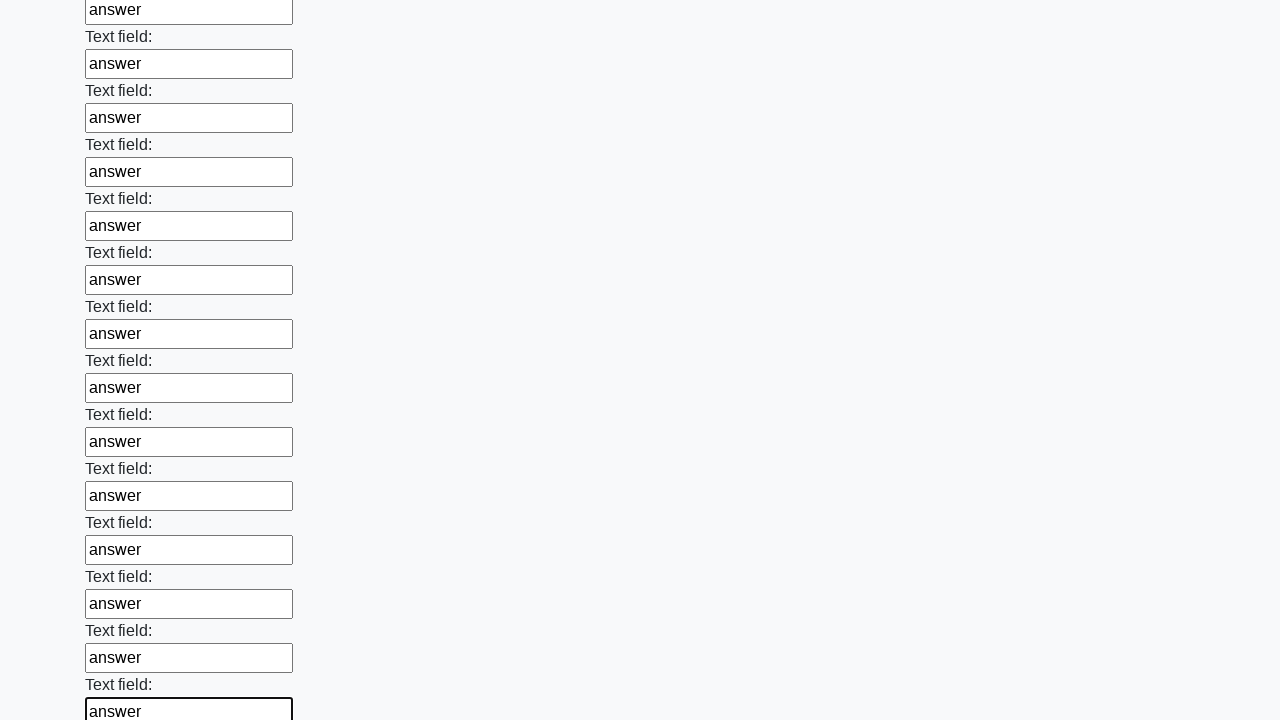

Filled a text input field with 'answer' on [type='text'] >> nth=74
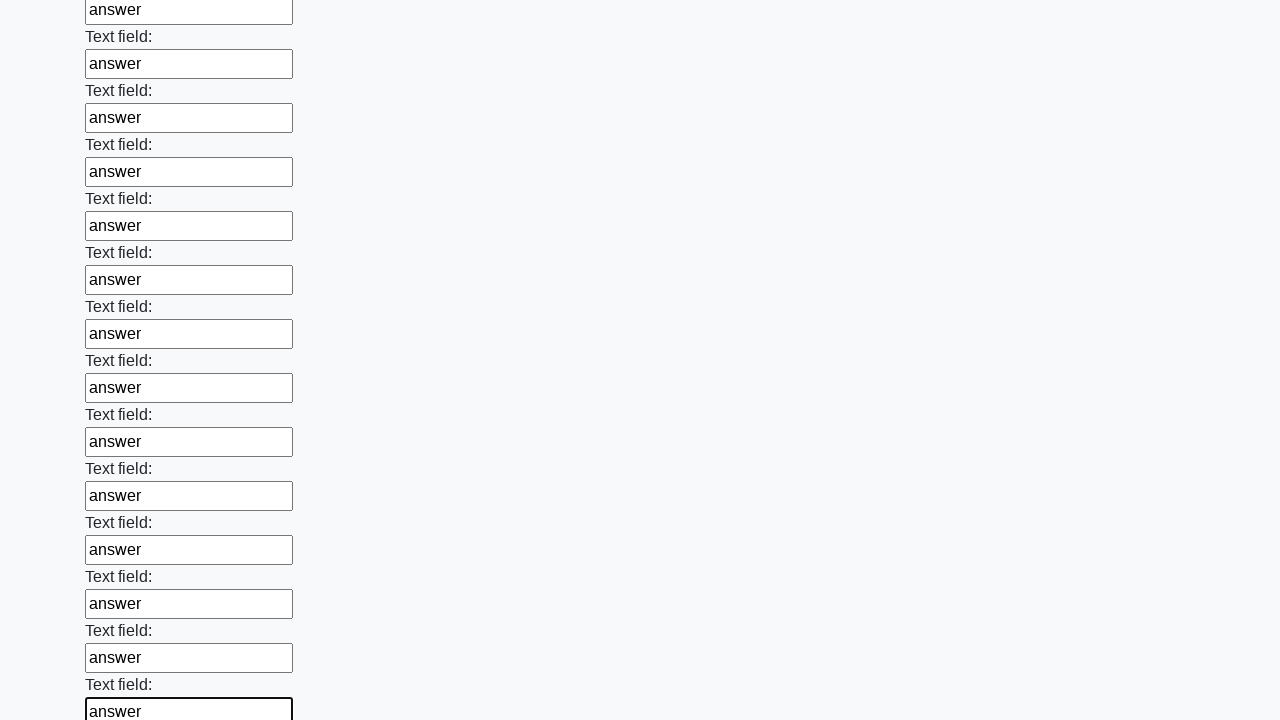

Filled a text input field with 'answer' on [type='text'] >> nth=75
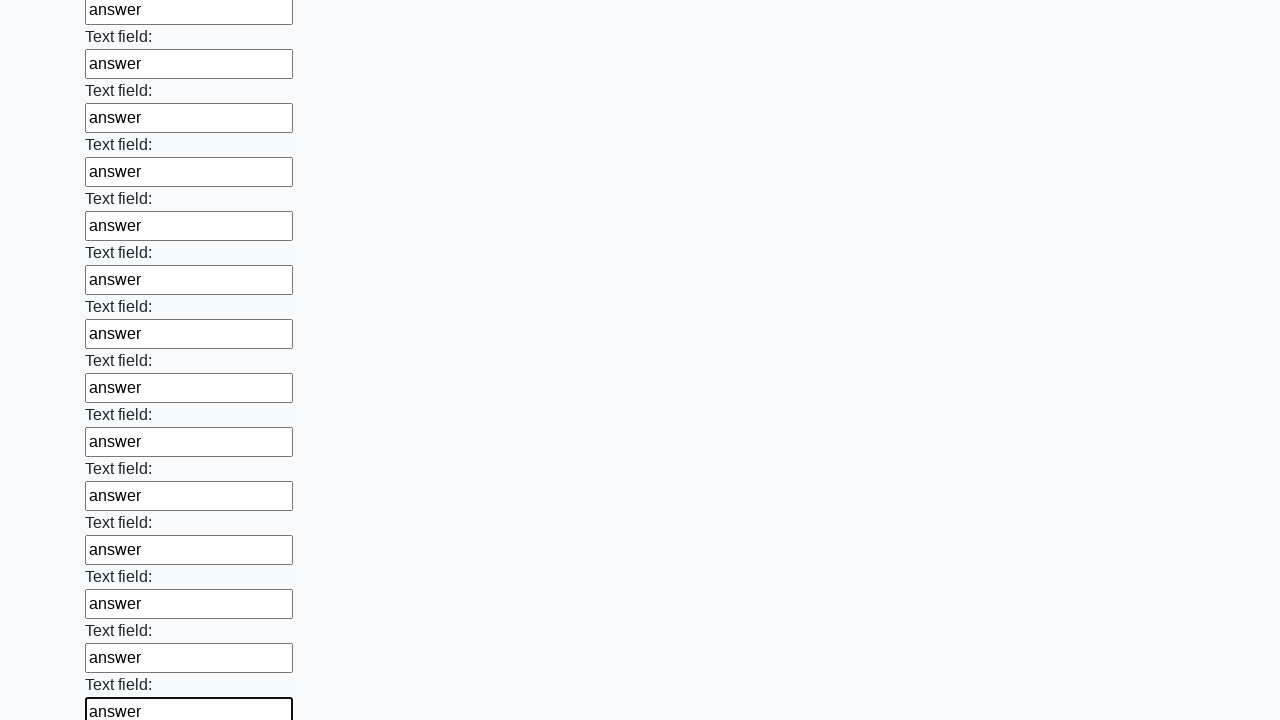

Filled a text input field with 'answer' on [type='text'] >> nth=76
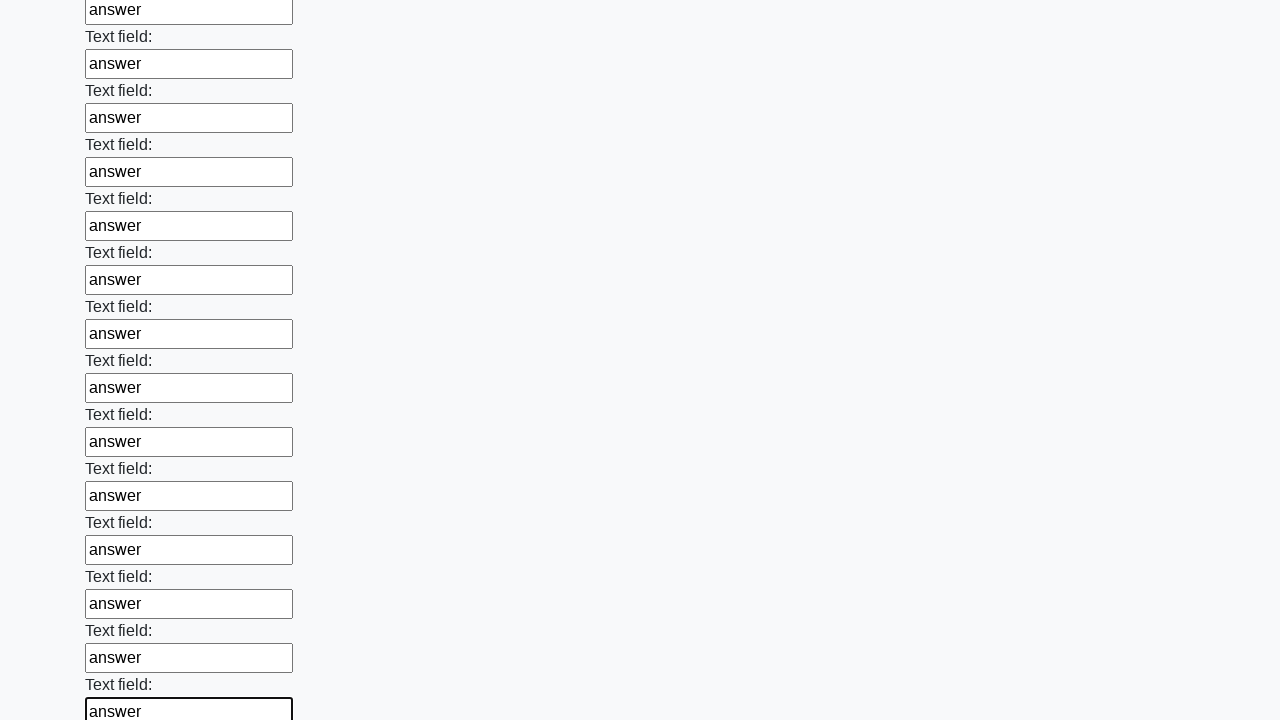

Filled a text input field with 'answer' on [type='text'] >> nth=77
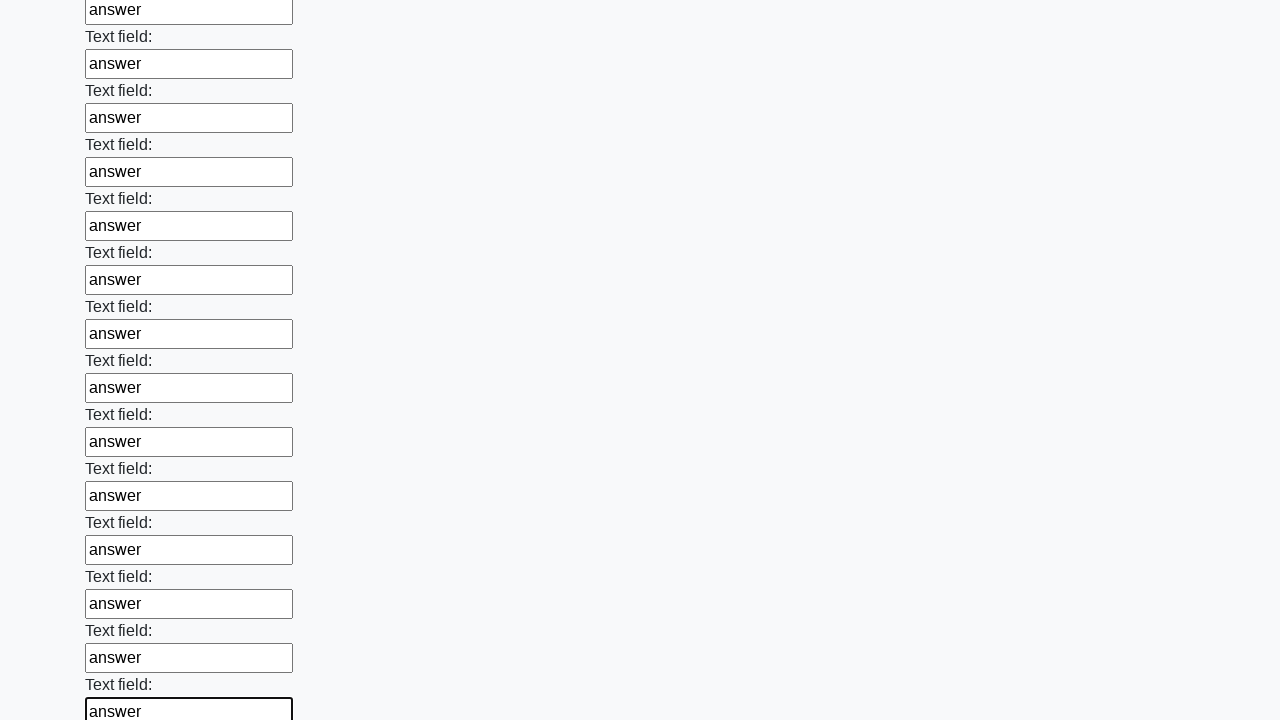

Filled a text input field with 'answer' on [type='text'] >> nth=78
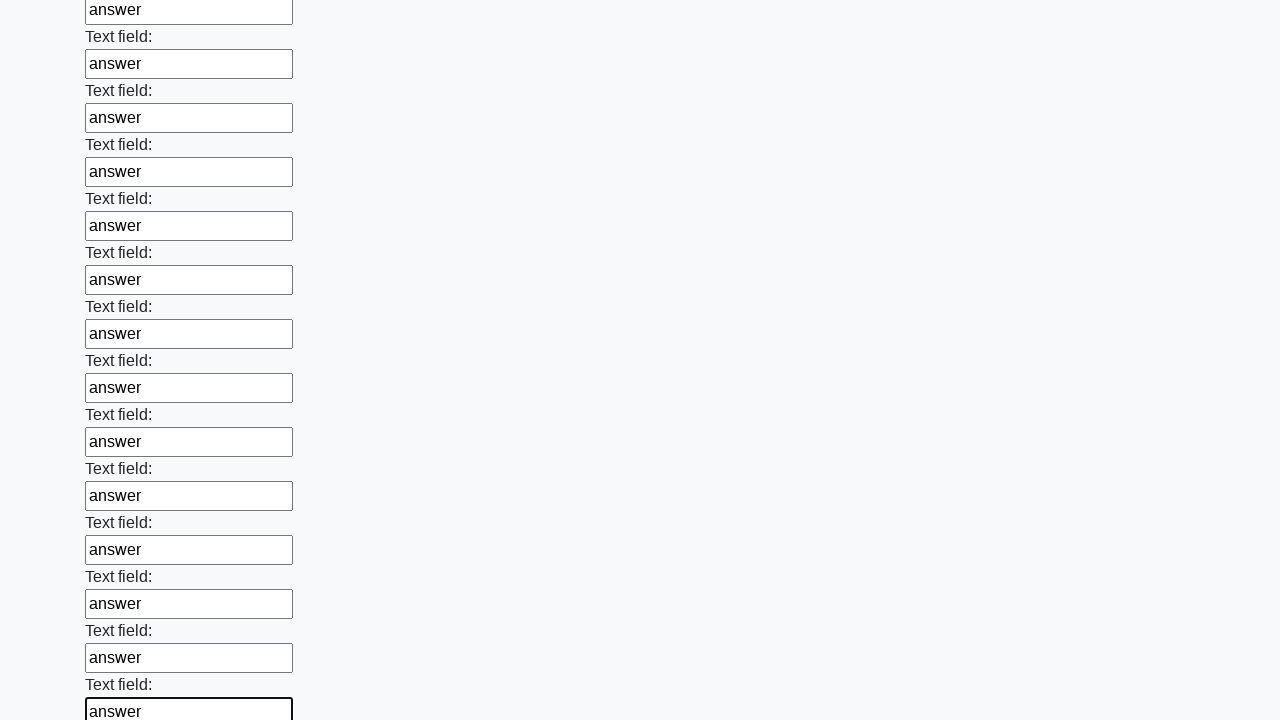

Filled a text input field with 'answer' on [type='text'] >> nth=79
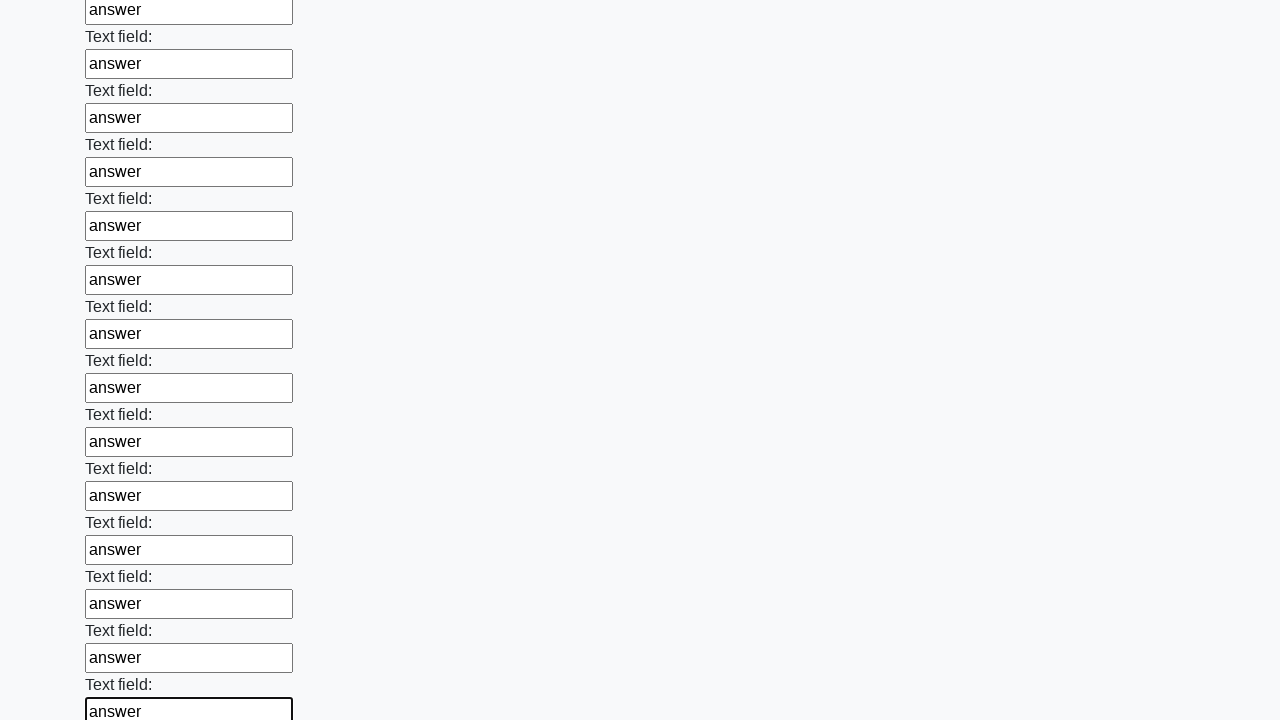

Filled a text input field with 'answer' on [type='text'] >> nth=80
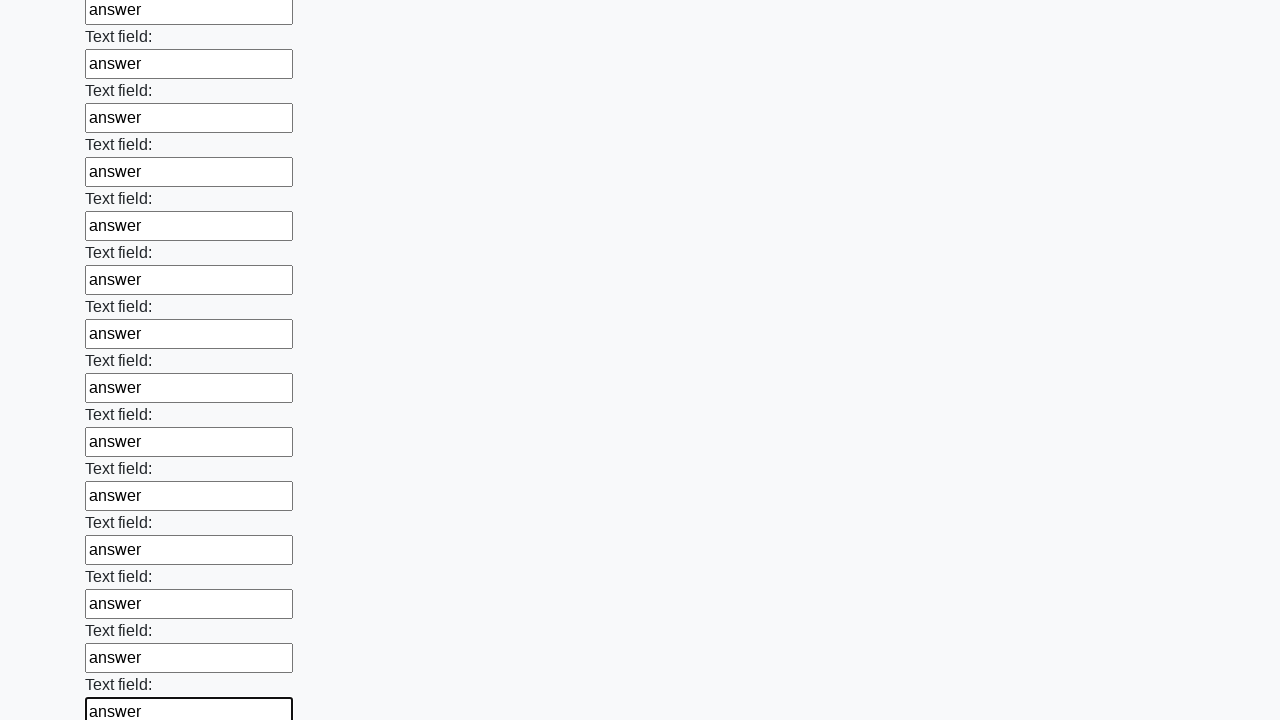

Filled a text input field with 'answer' on [type='text'] >> nth=81
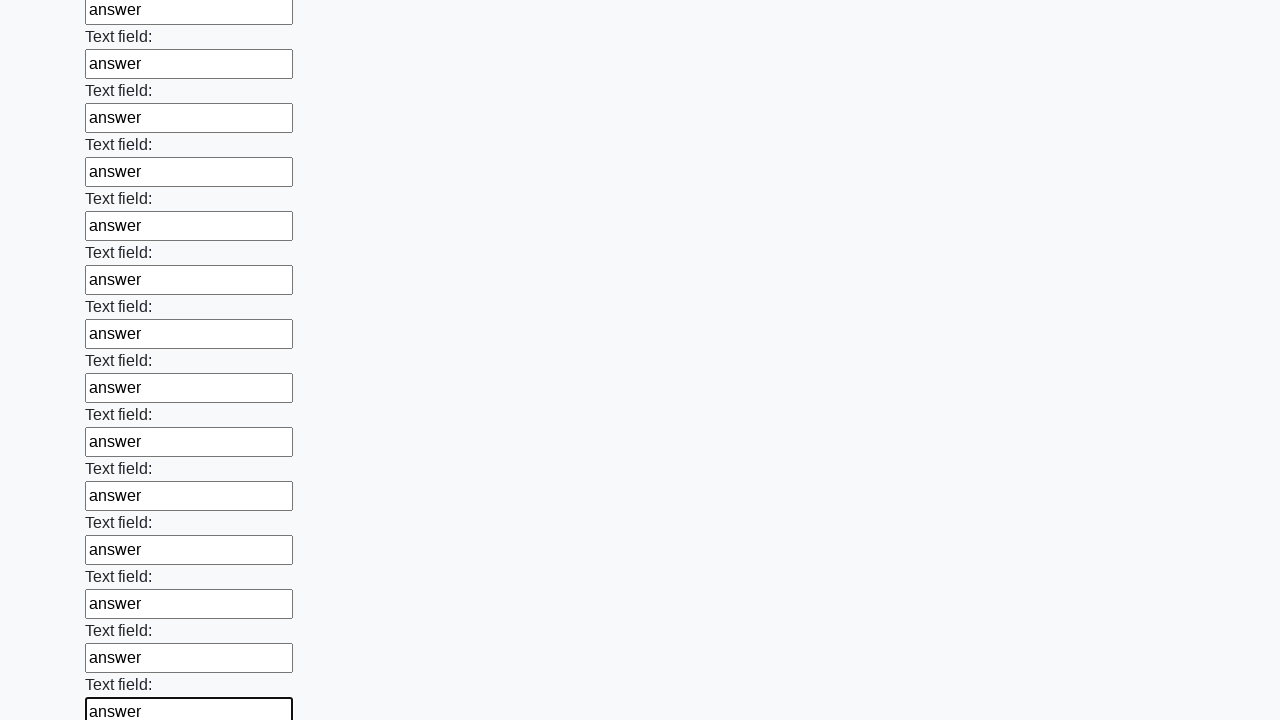

Filled a text input field with 'answer' on [type='text'] >> nth=82
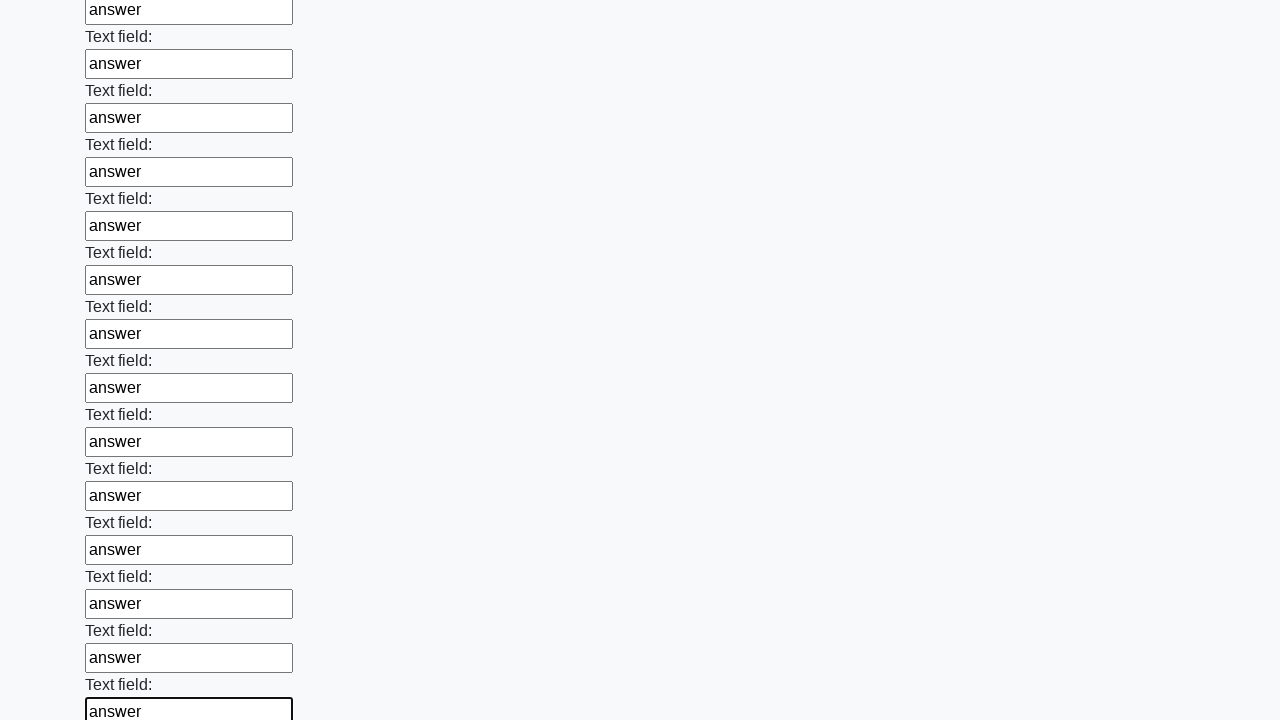

Filled a text input field with 'answer' on [type='text'] >> nth=83
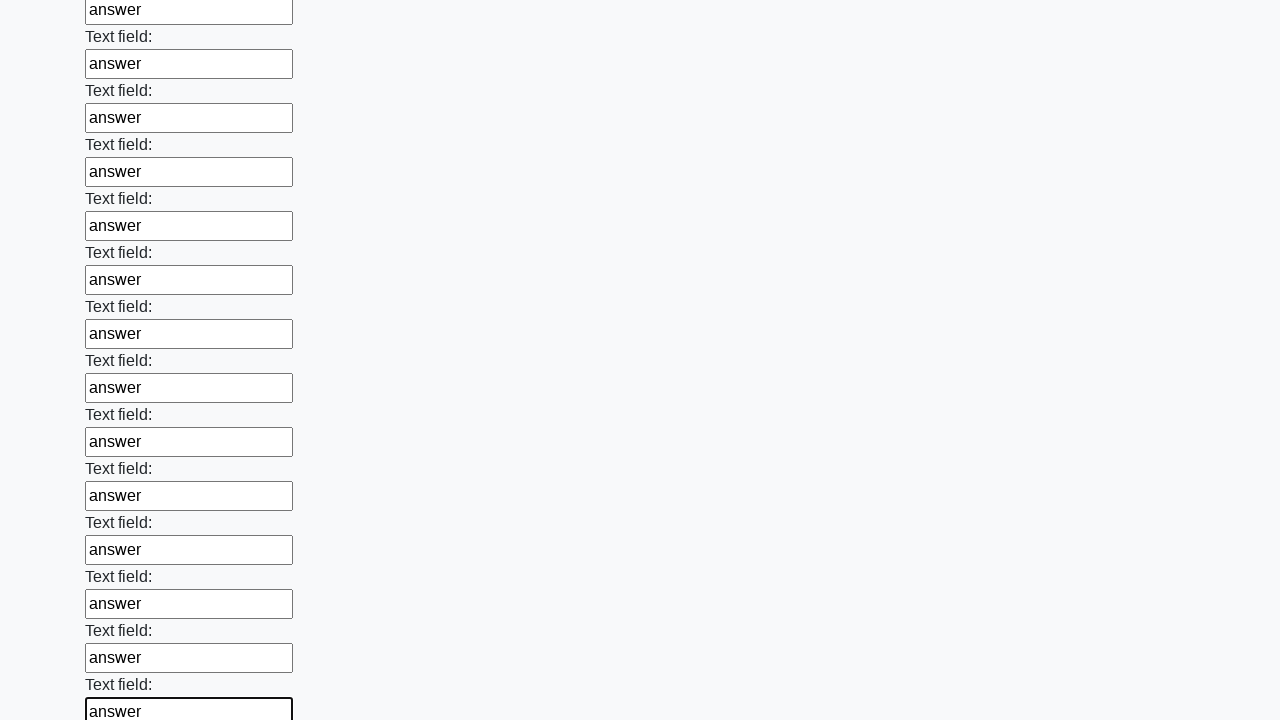

Filled a text input field with 'answer' on [type='text'] >> nth=84
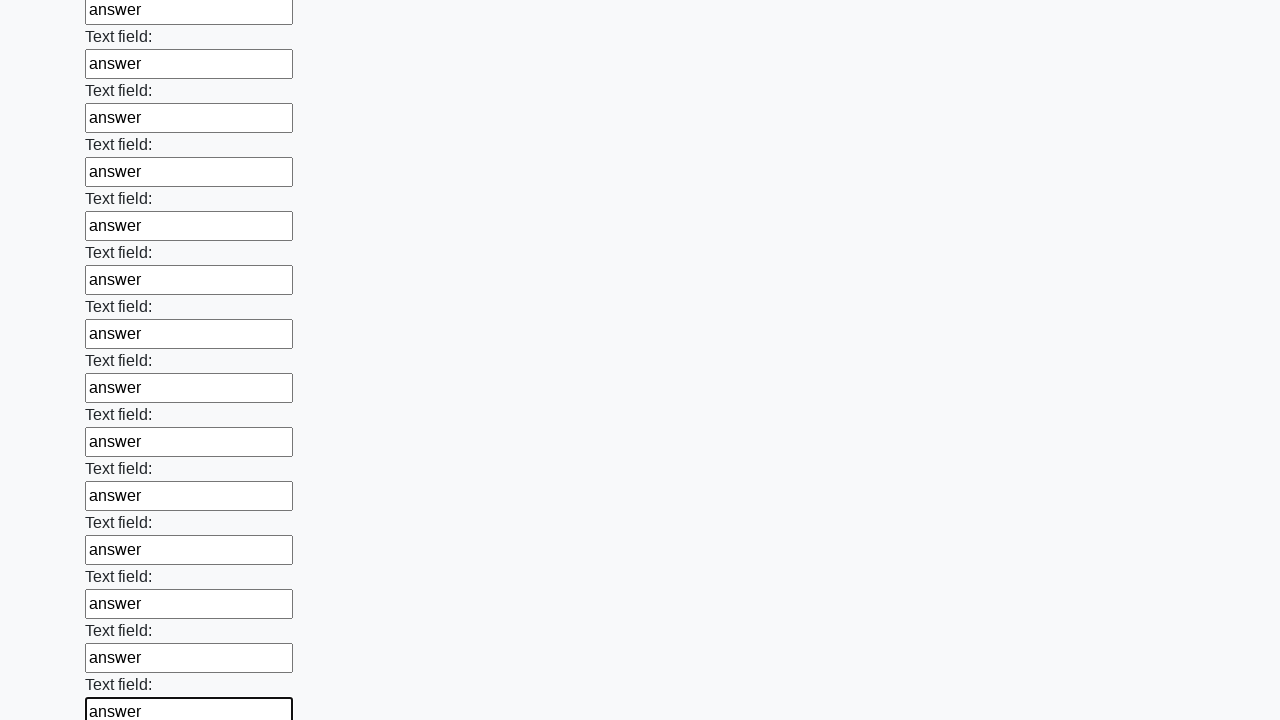

Filled a text input field with 'answer' on [type='text'] >> nth=85
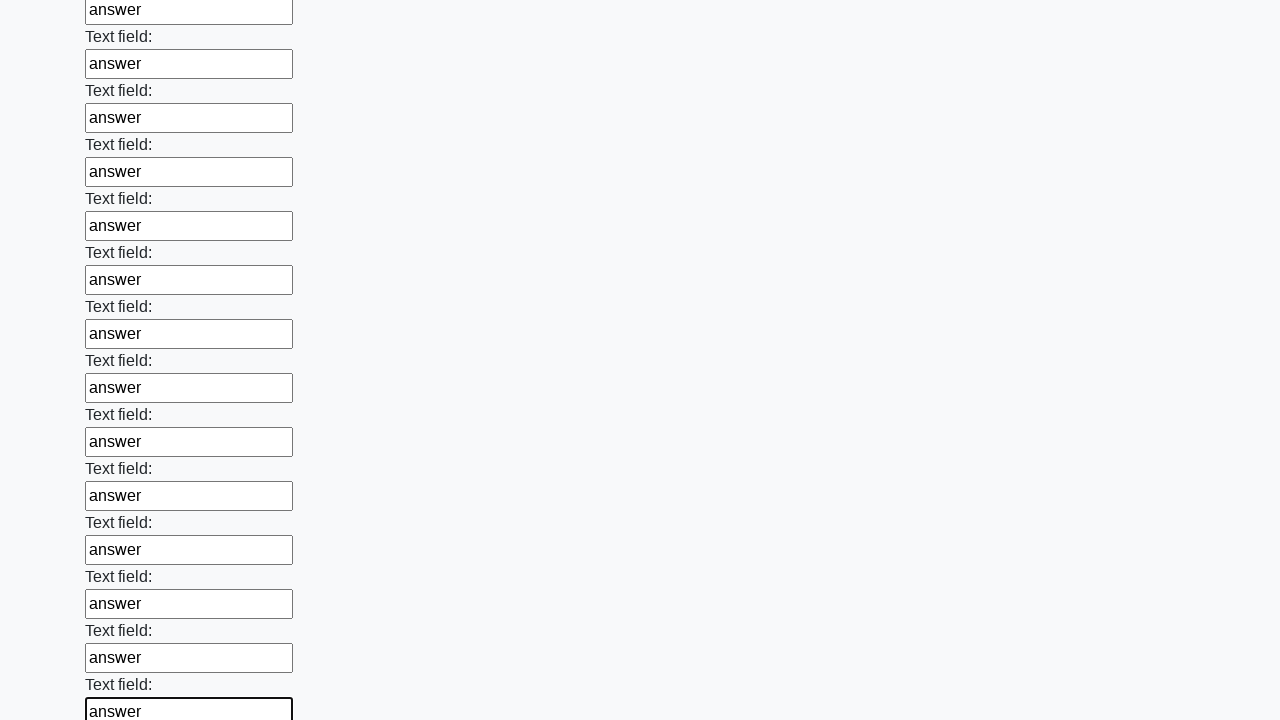

Filled a text input field with 'answer' on [type='text'] >> nth=86
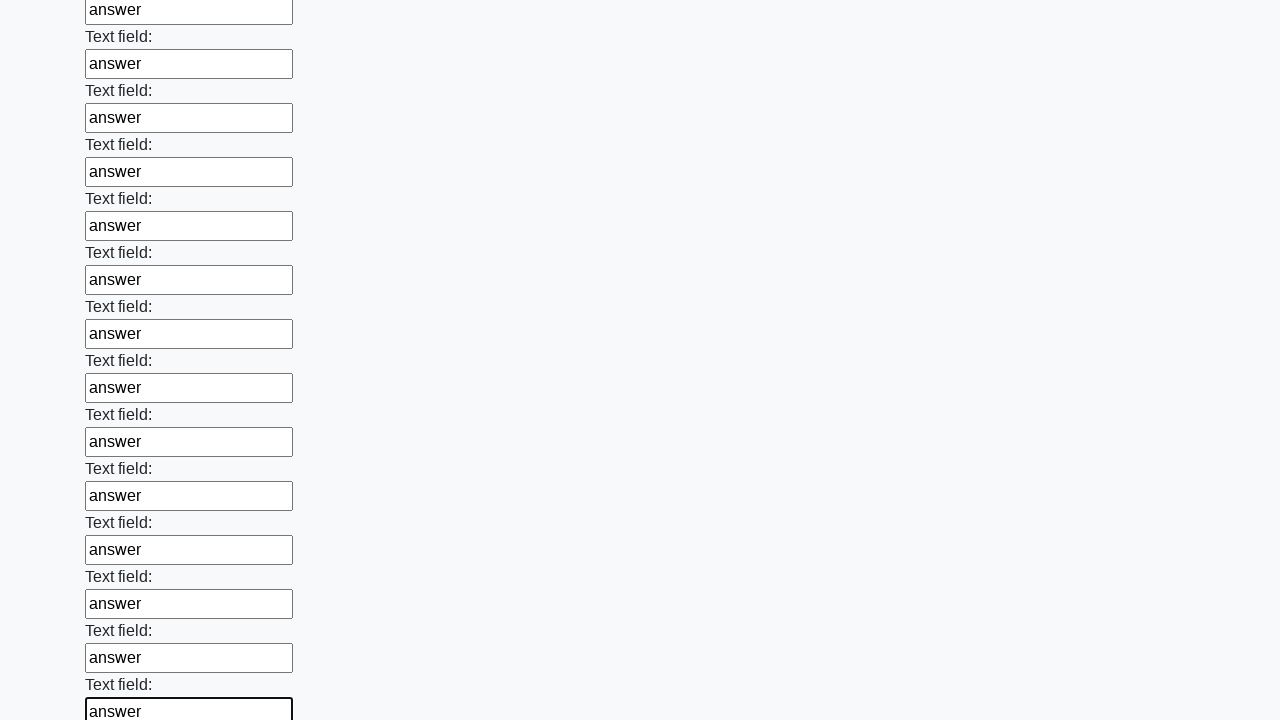

Filled a text input field with 'answer' on [type='text'] >> nth=87
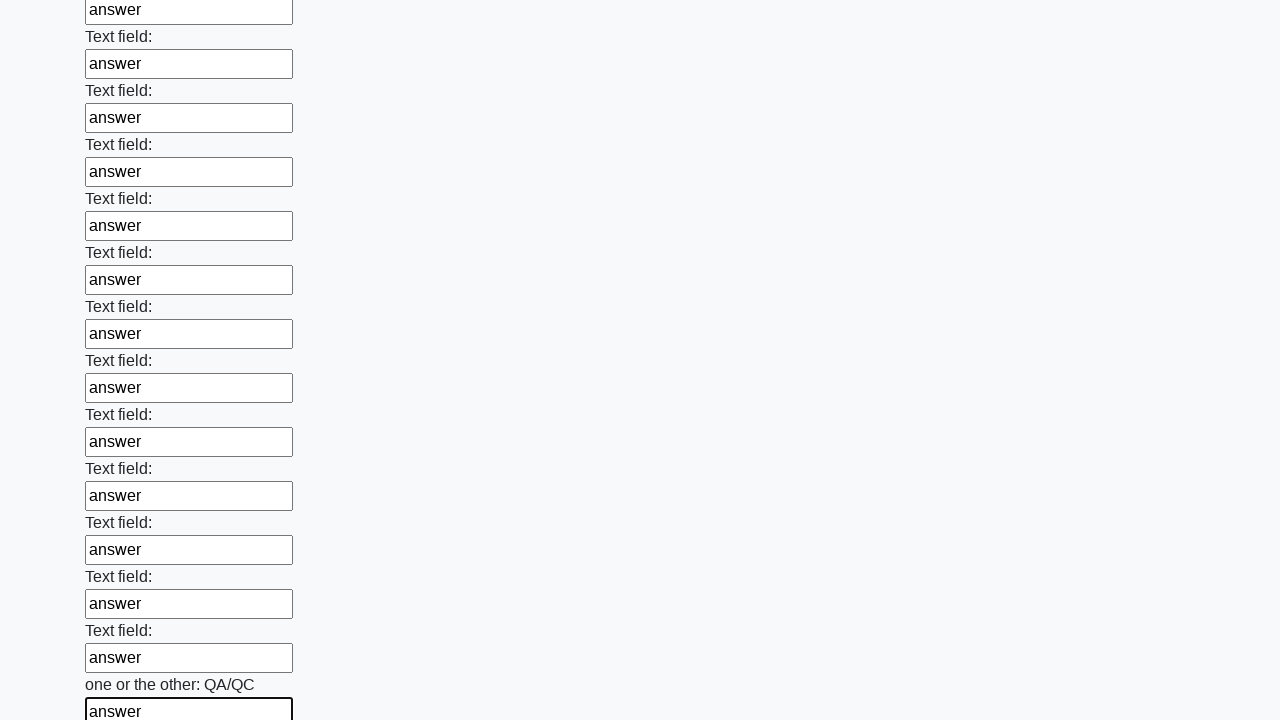

Filled a text input field with 'answer' on [type='text'] >> nth=88
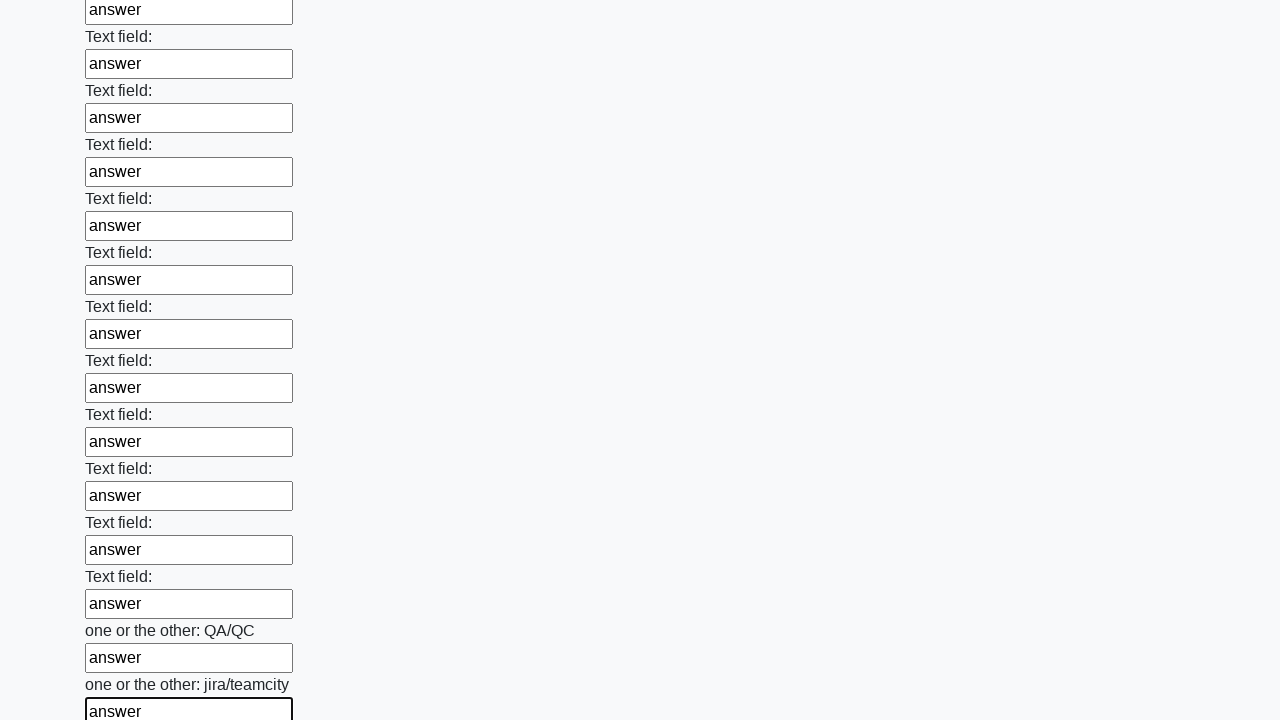

Filled a text input field with 'answer' on [type='text'] >> nth=89
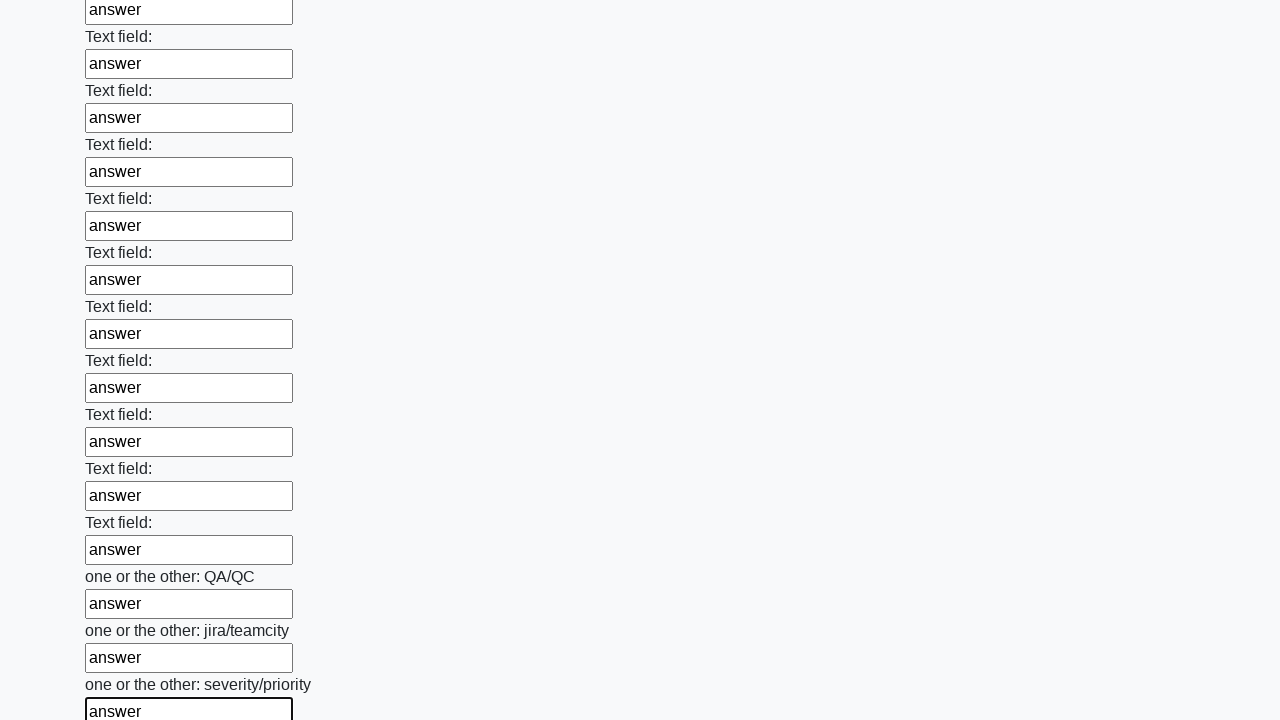

Filled a text input field with 'answer' on [type='text'] >> nth=90
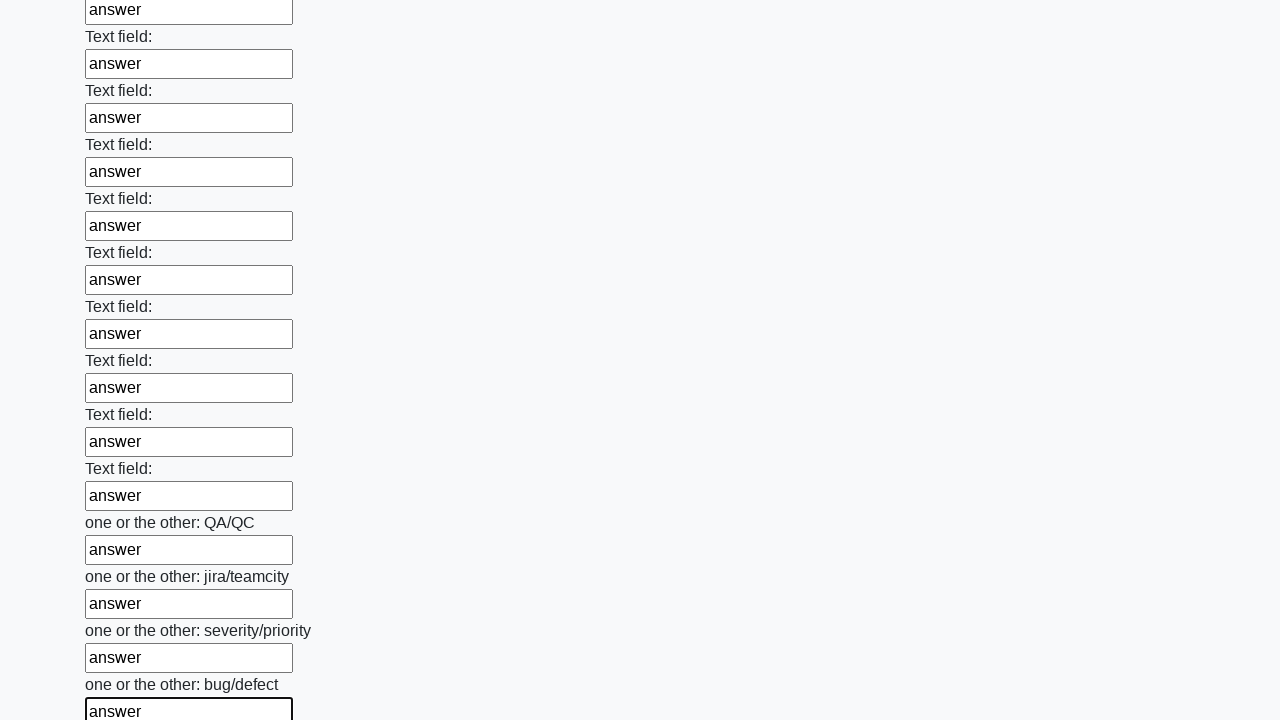

Filled a text input field with 'answer' on [type='text'] >> nth=91
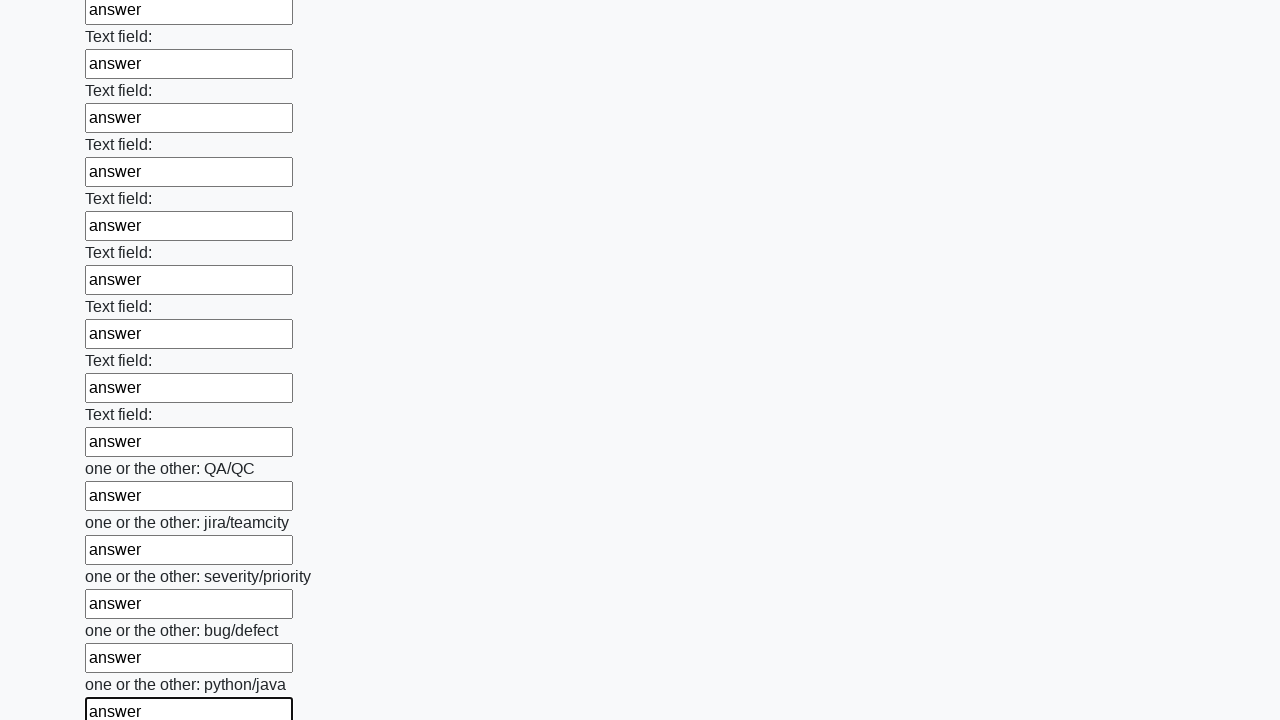

Filled a text input field with 'answer' on [type='text'] >> nth=92
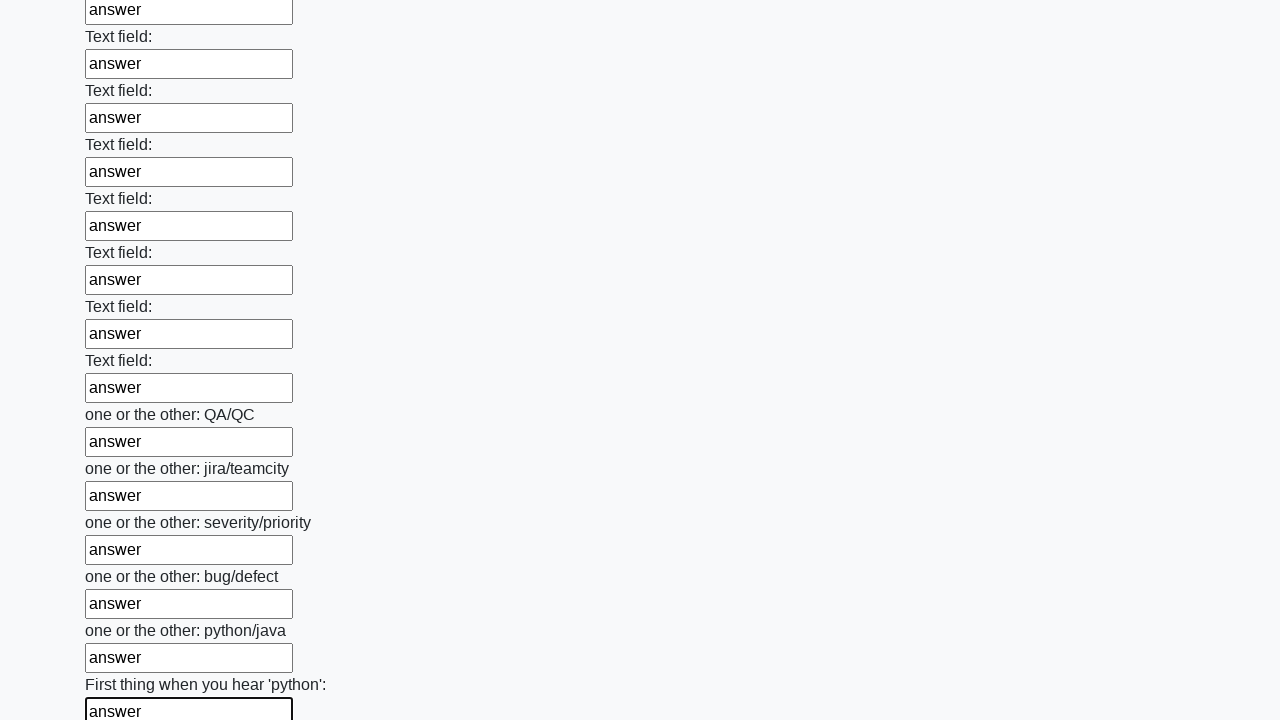

Filled a text input field with 'answer' on [type='text'] >> nth=93
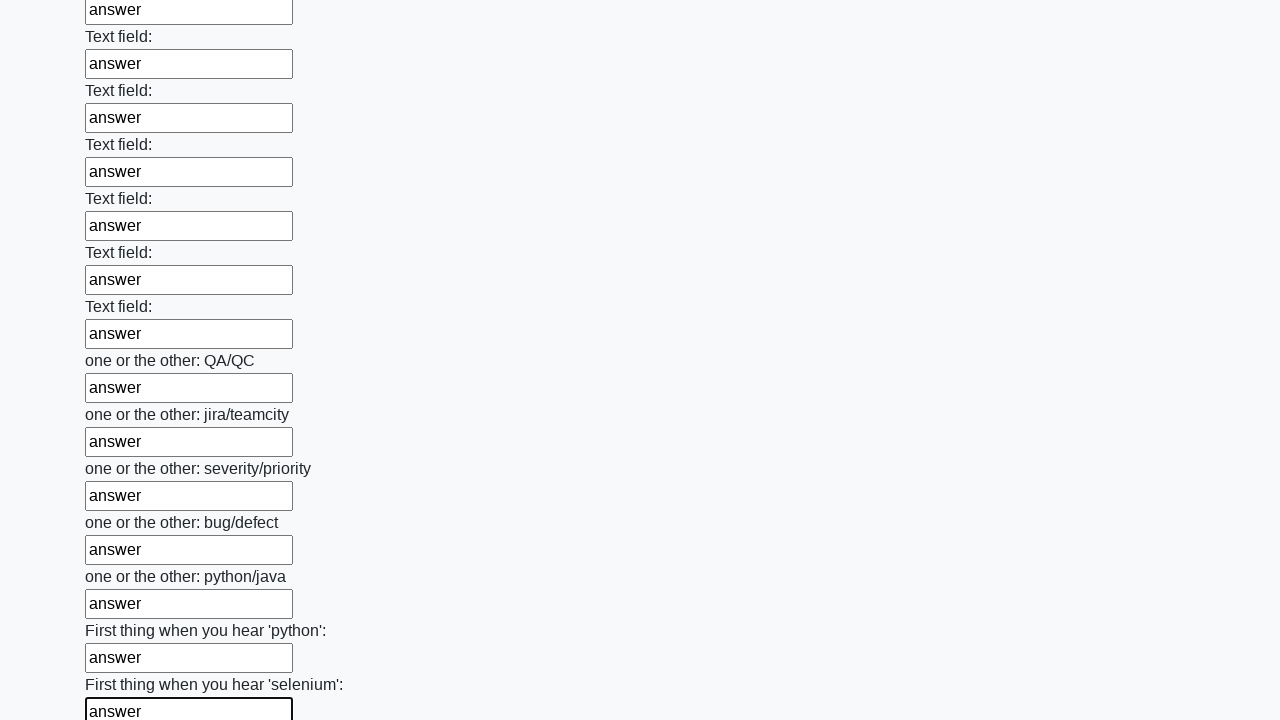

Filled a text input field with 'answer' on [type='text'] >> nth=94
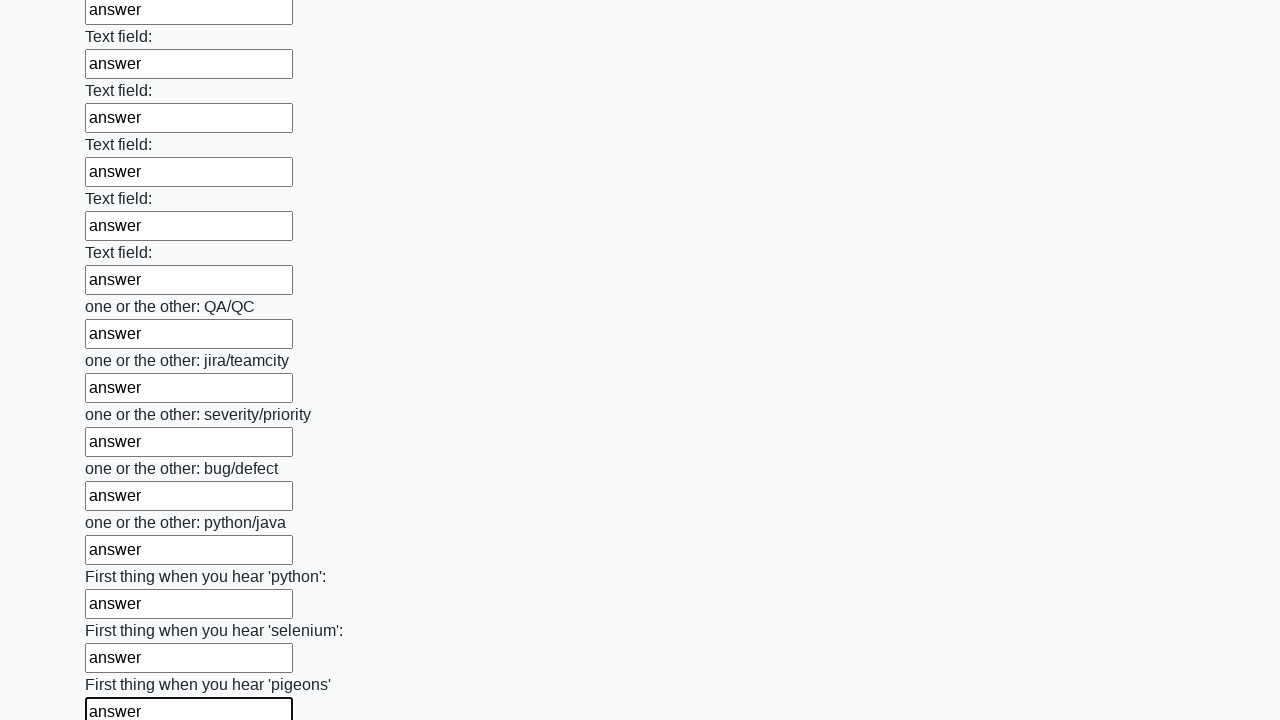

Filled a text input field with 'answer' on [type='text'] >> nth=95
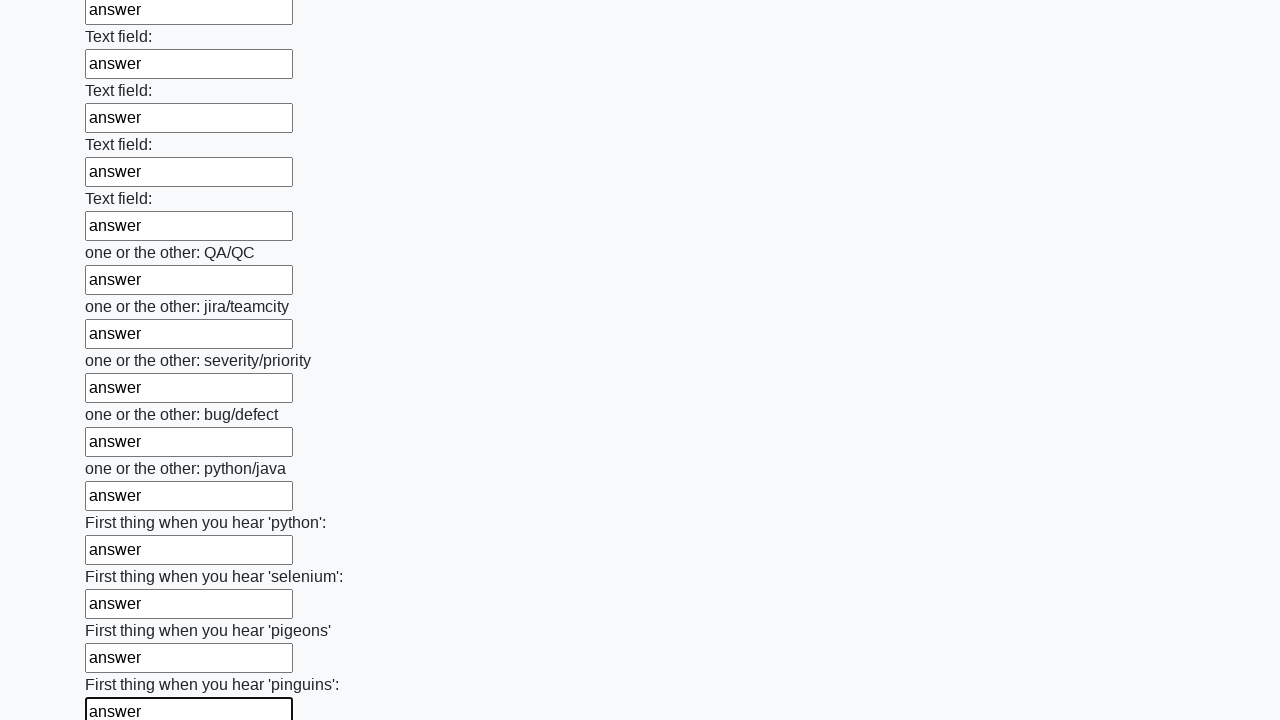

Filled a text input field with 'answer' on [type='text'] >> nth=96
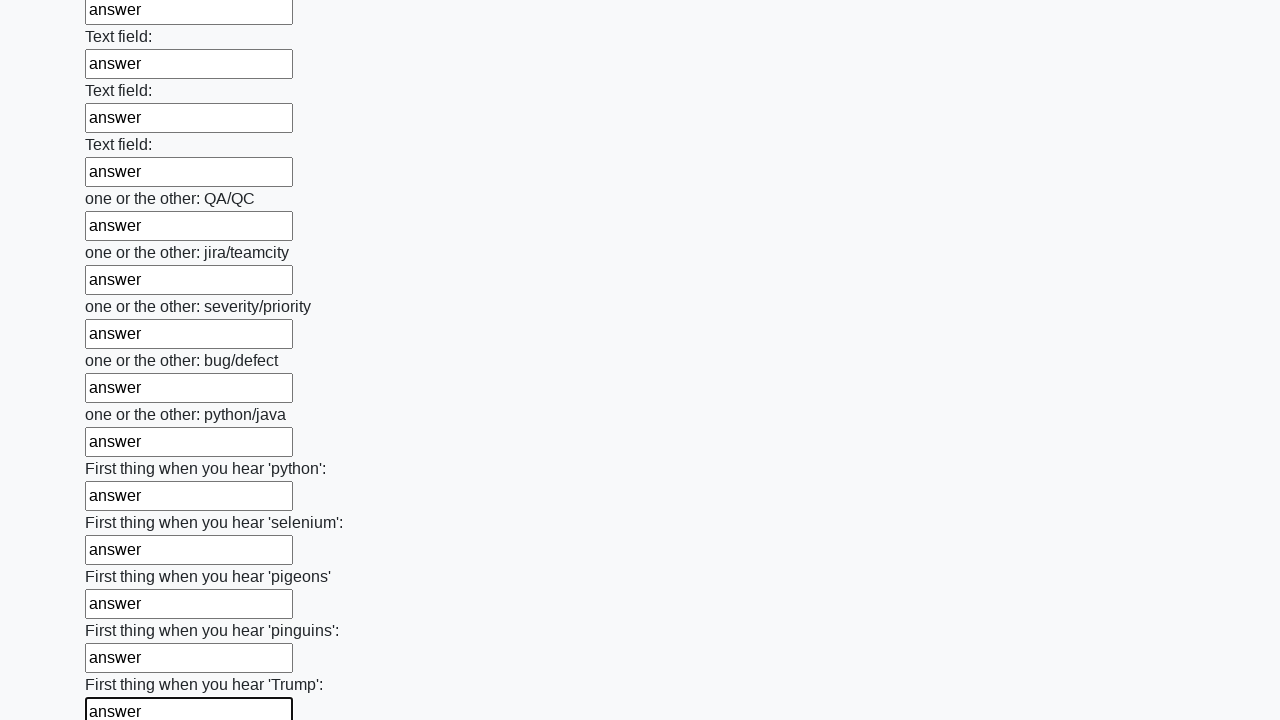

Filled a text input field with 'answer' on [type='text'] >> nth=97
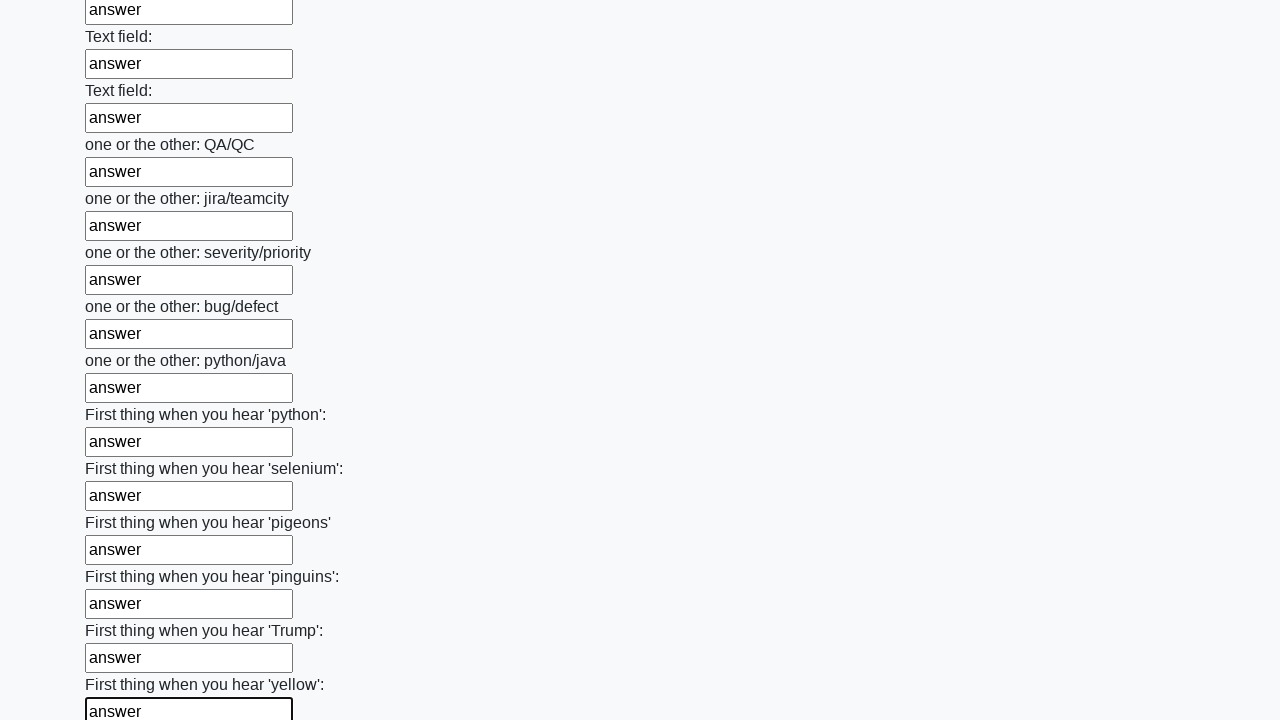

Filled a text input field with 'answer' on [type='text'] >> nth=98
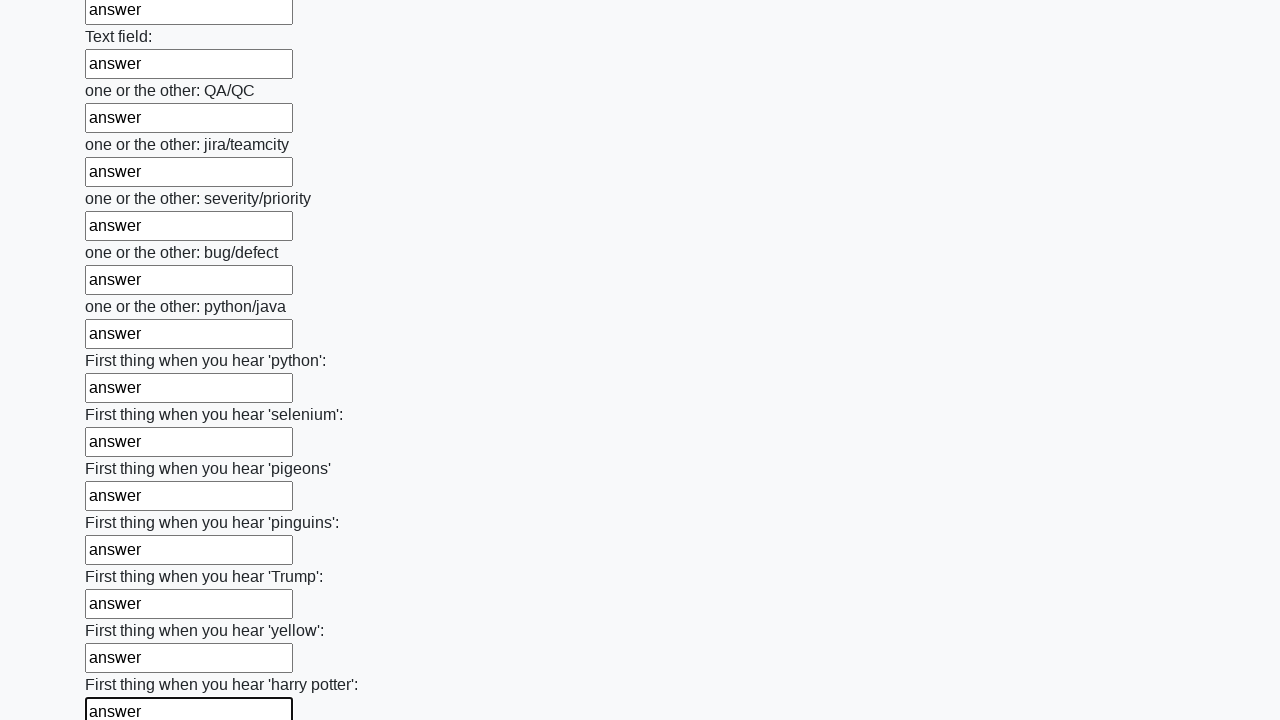

Filled a text input field with 'answer' on [type='text'] >> nth=99
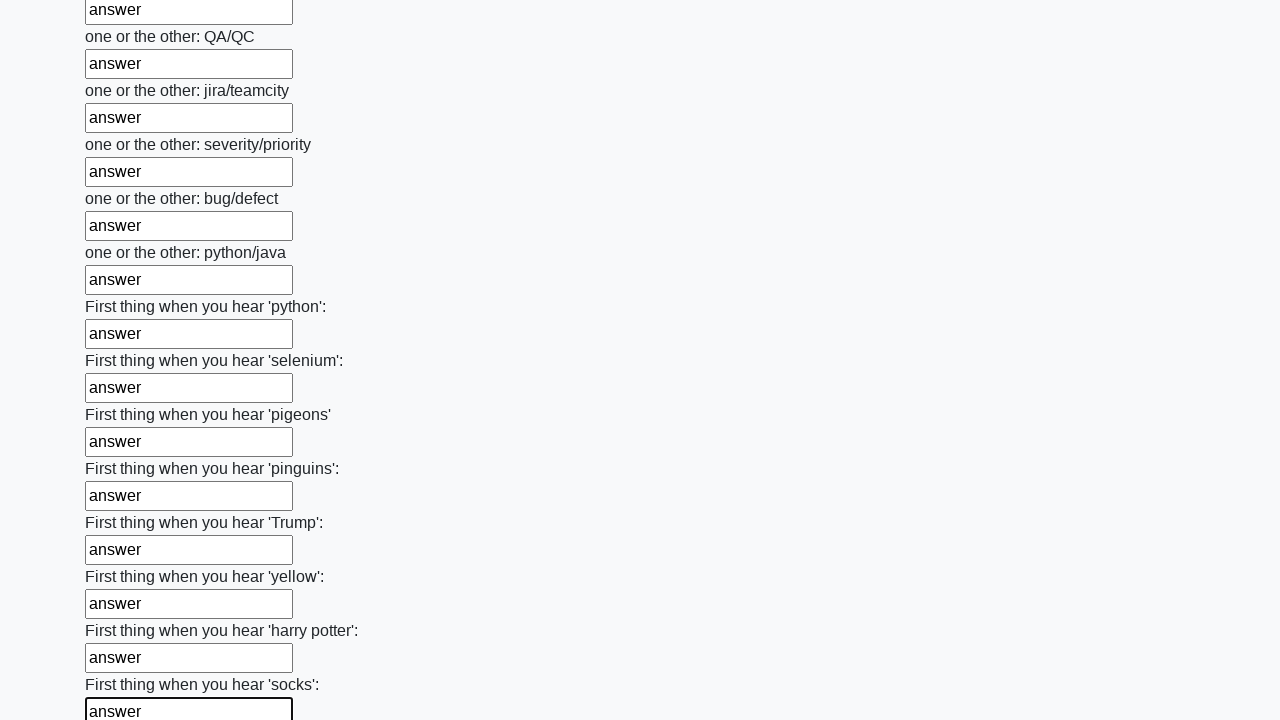

Clicked the submit button to submit the form at (123, 611) on button.btn
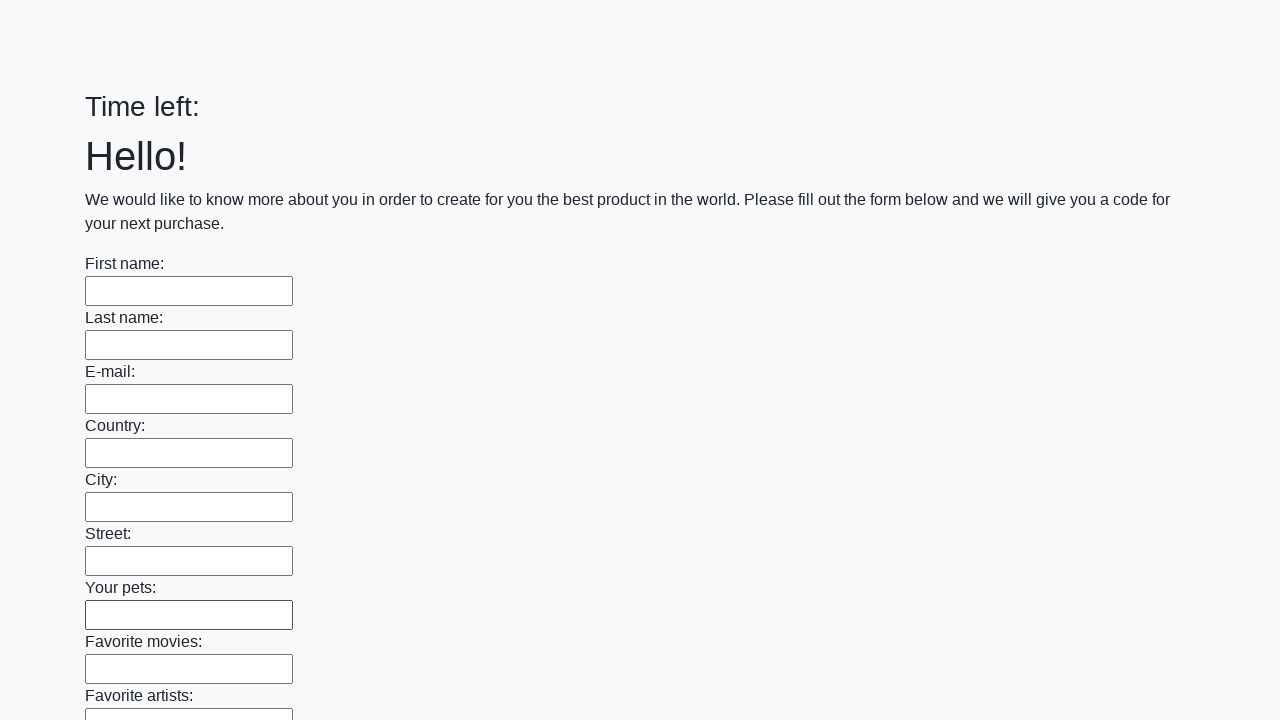

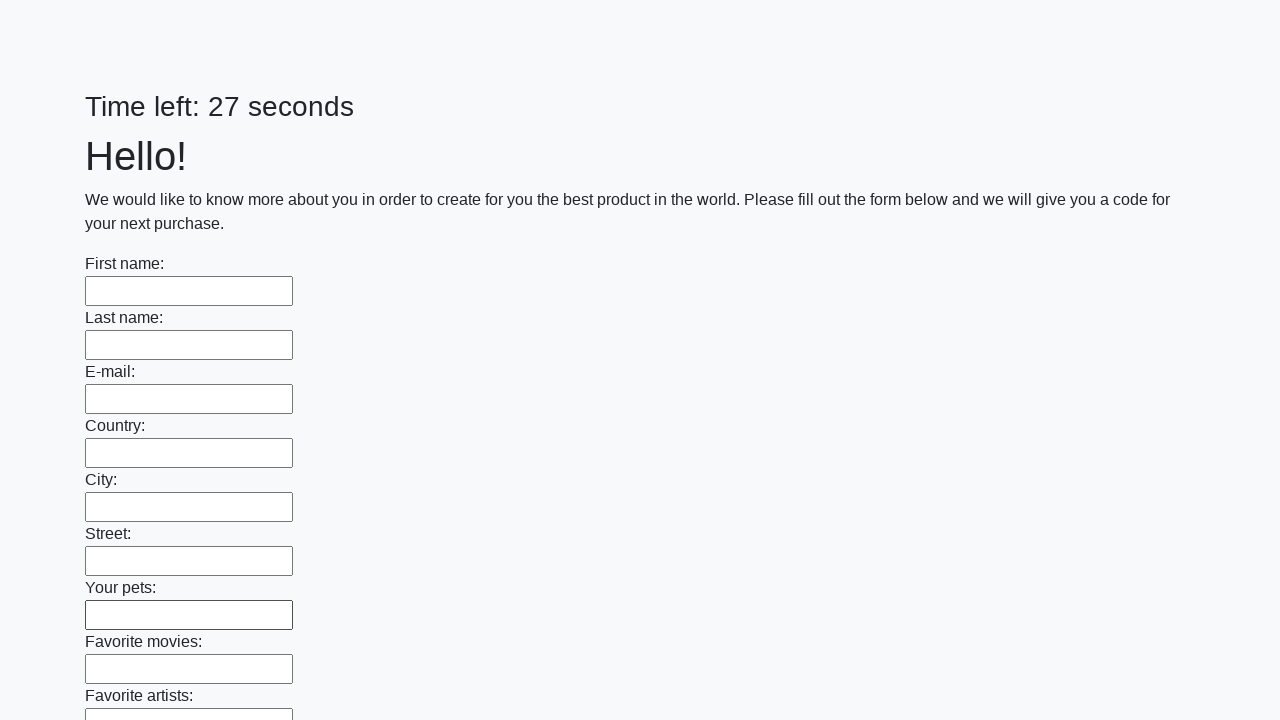